Tests selecting all checkboxes on a form, then refreshes the page and selects only a specific checkbox (Heart Attack) while verifying the states.

Starting URL: https://automationfc.github.io/multiple-fields/

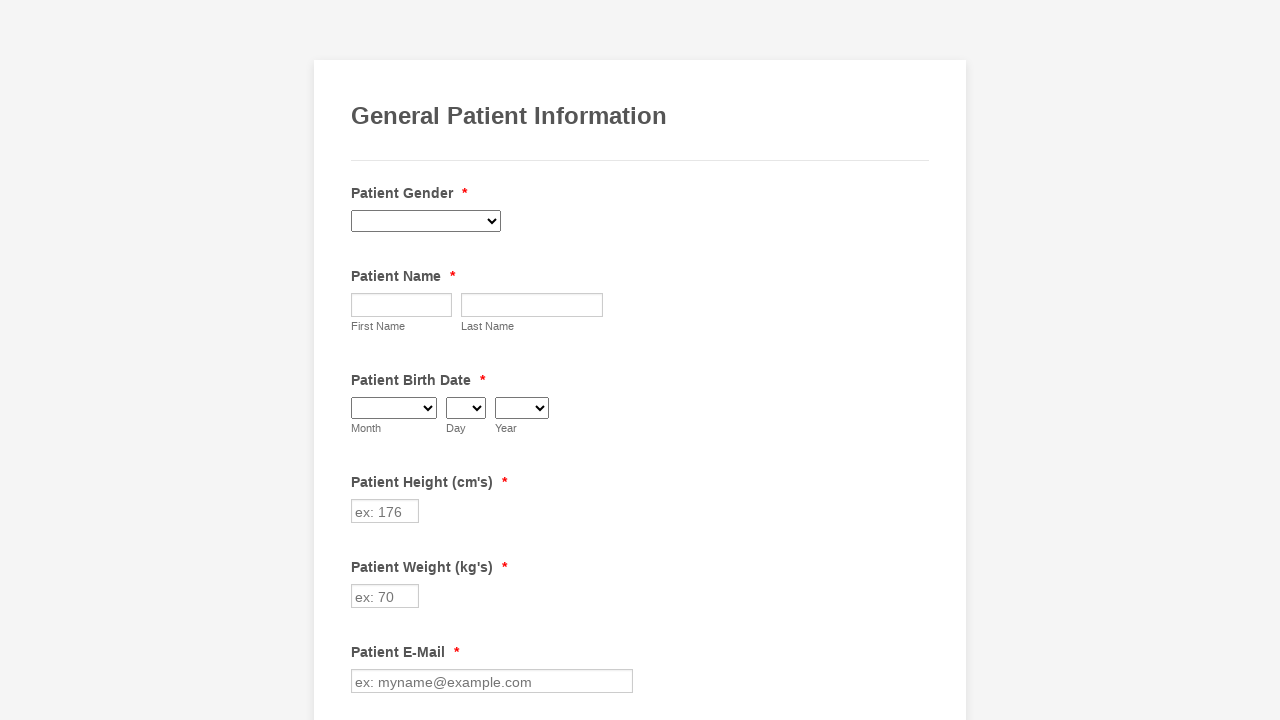

Located all checkboxes on the form
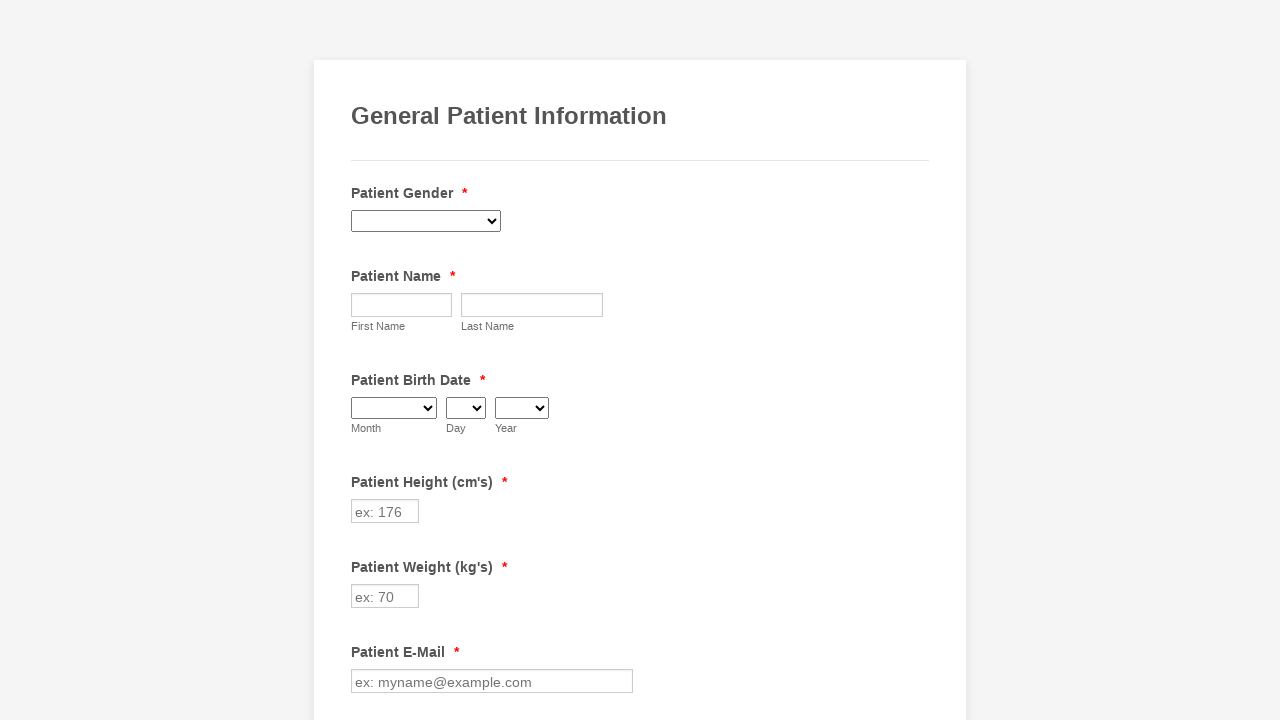

Counted 29 checkboxes on the form
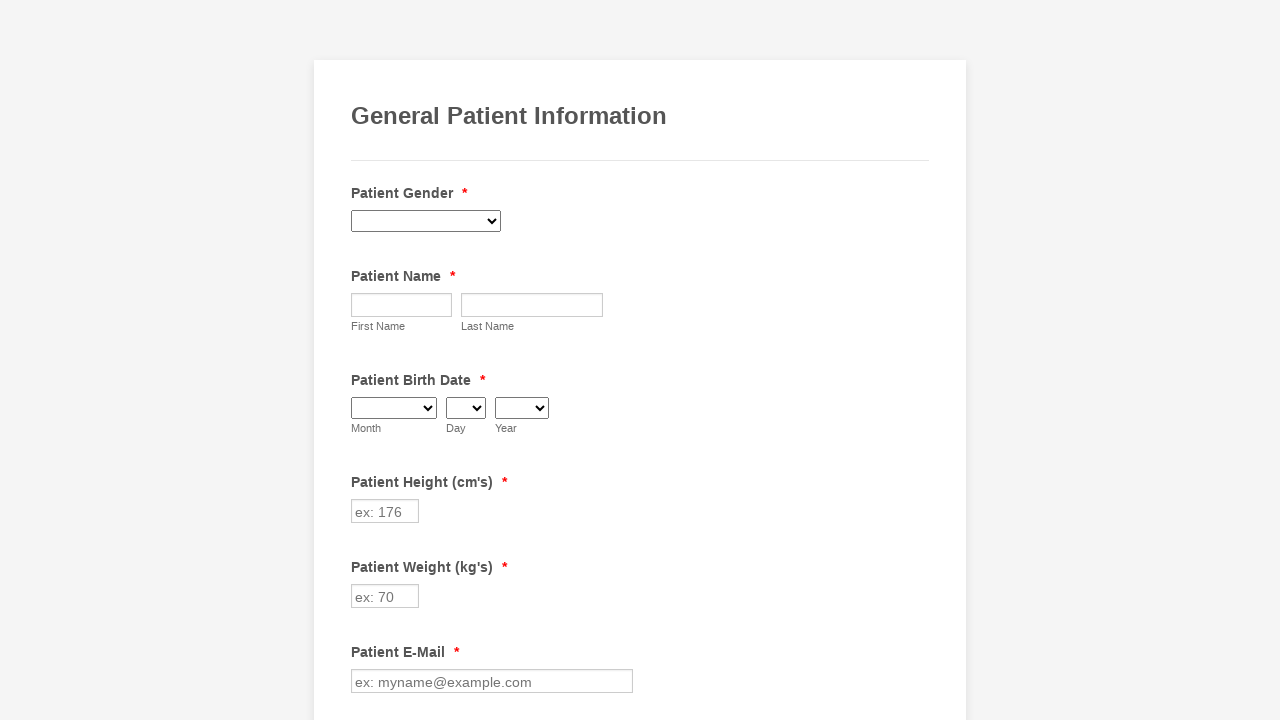

Clicked checkbox 1 to select it at (362, 360) on div.form-input-wide input[type='checkbox'] >> nth=0
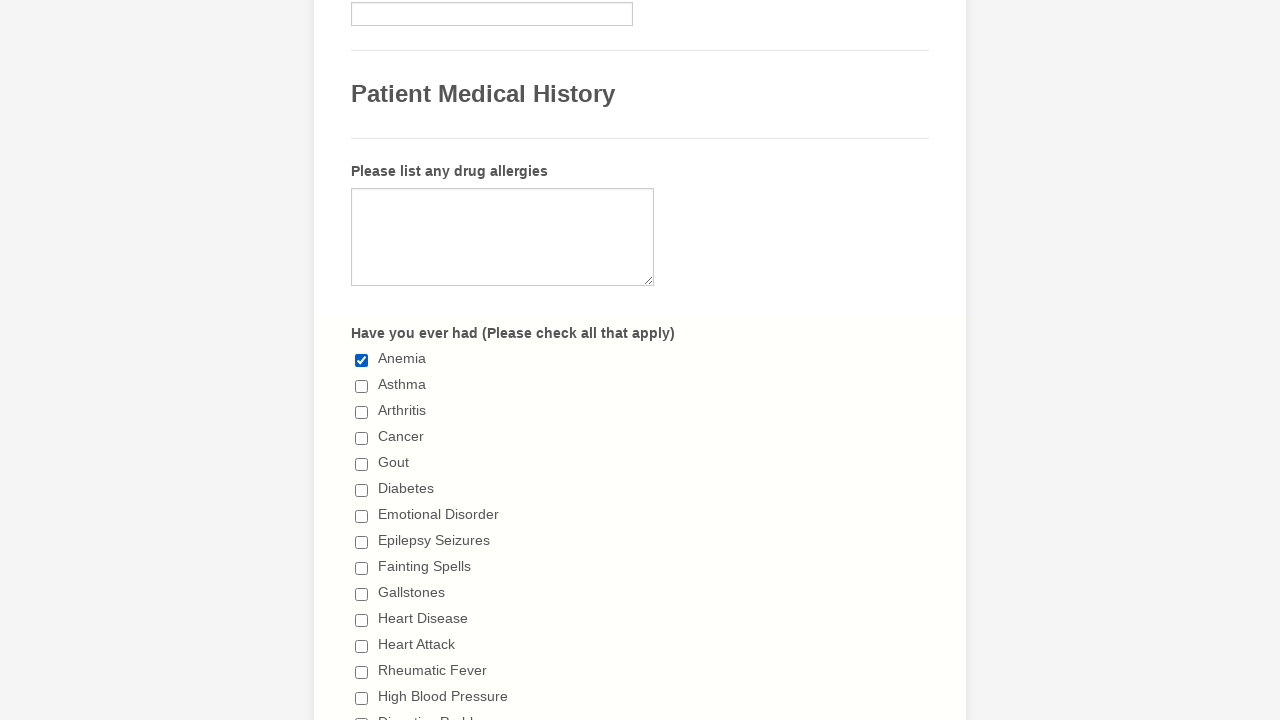

Clicked checkbox 2 to select it at (362, 386) on div.form-input-wide input[type='checkbox'] >> nth=1
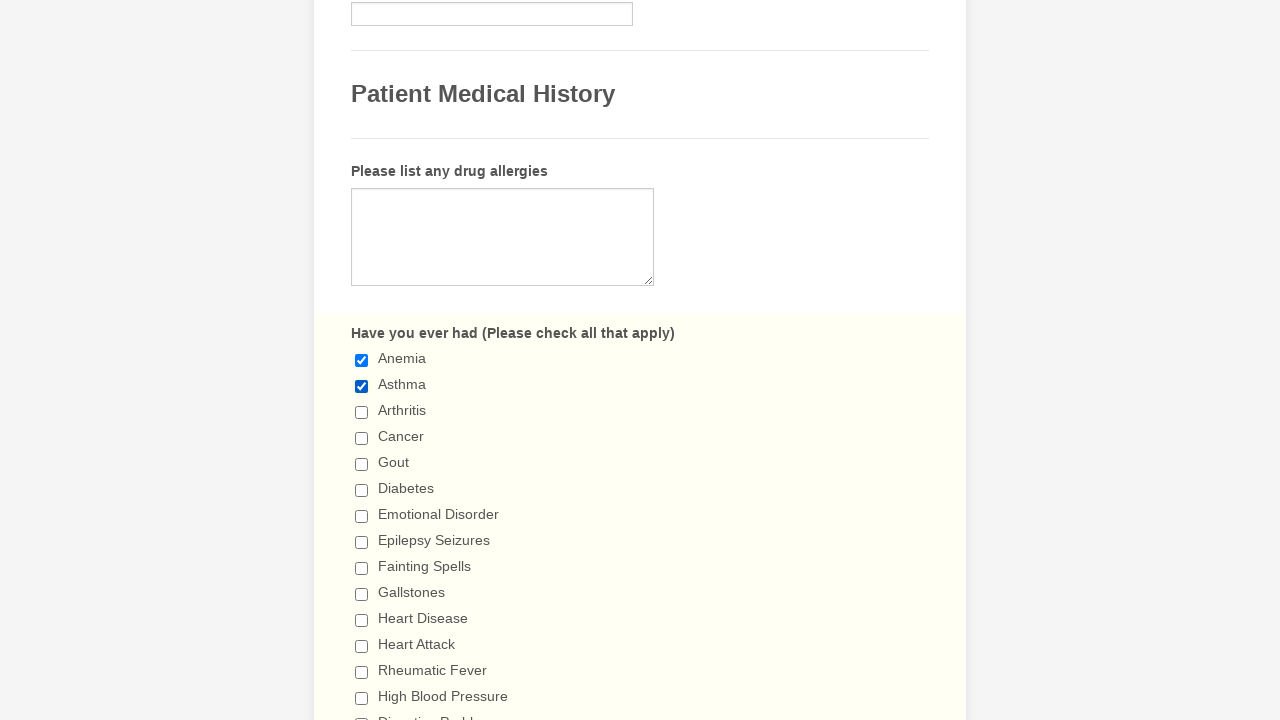

Clicked checkbox 3 to select it at (362, 412) on div.form-input-wide input[type='checkbox'] >> nth=2
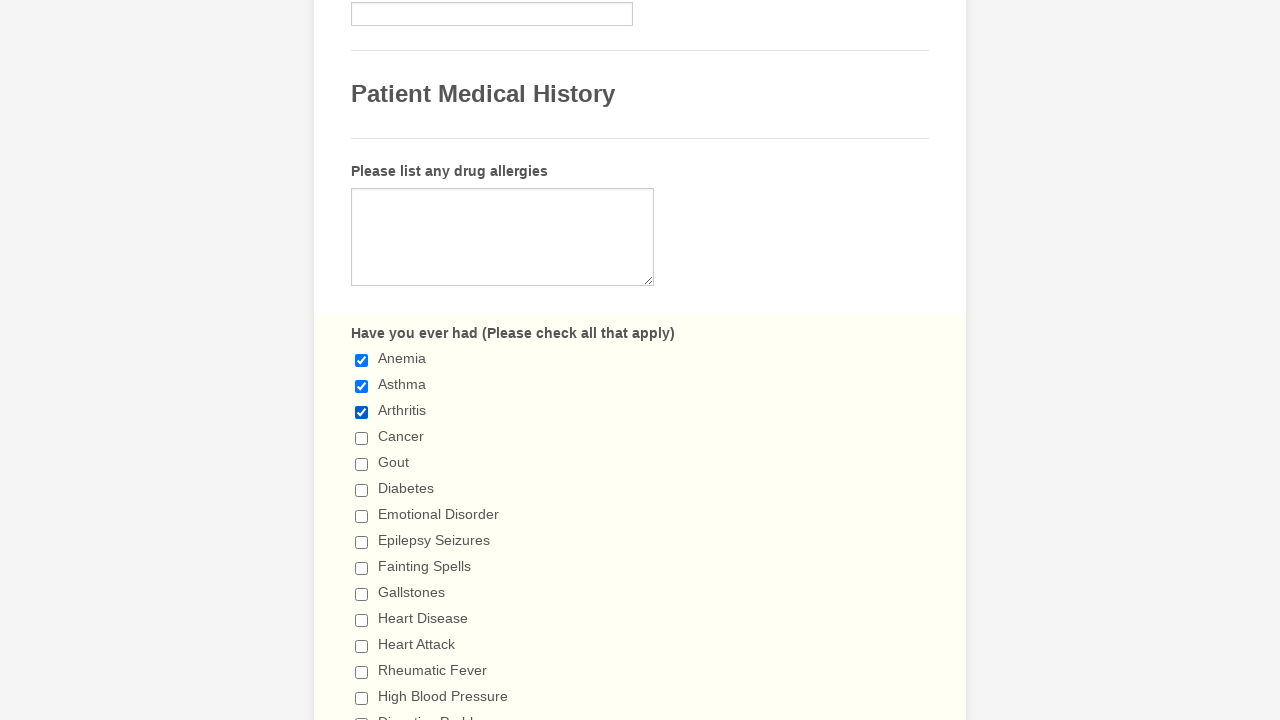

Clicked checkbox 4 to select it at (362, 438) on div.form-input-wide input[type='checkbox'] >> nth=3
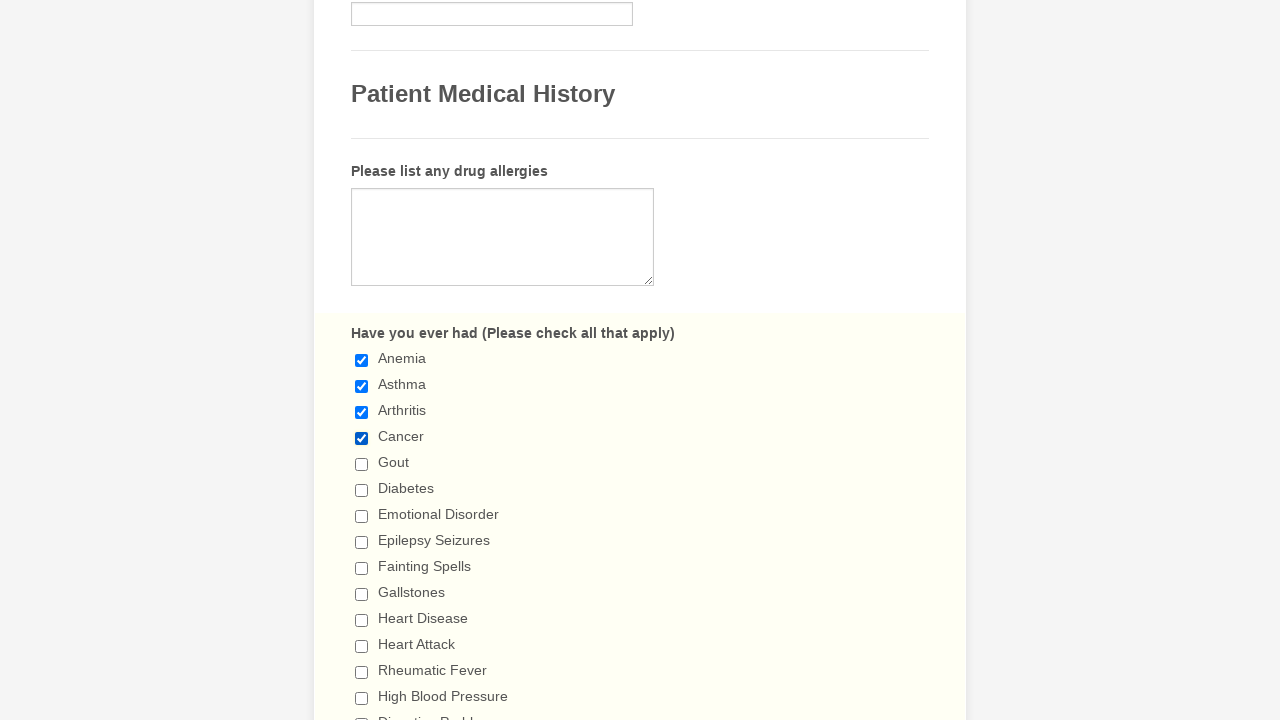

Clicked checkbox 5 to select it at (362, 464) on div.form-input-wide input[type='checkbox'] >> nth=4
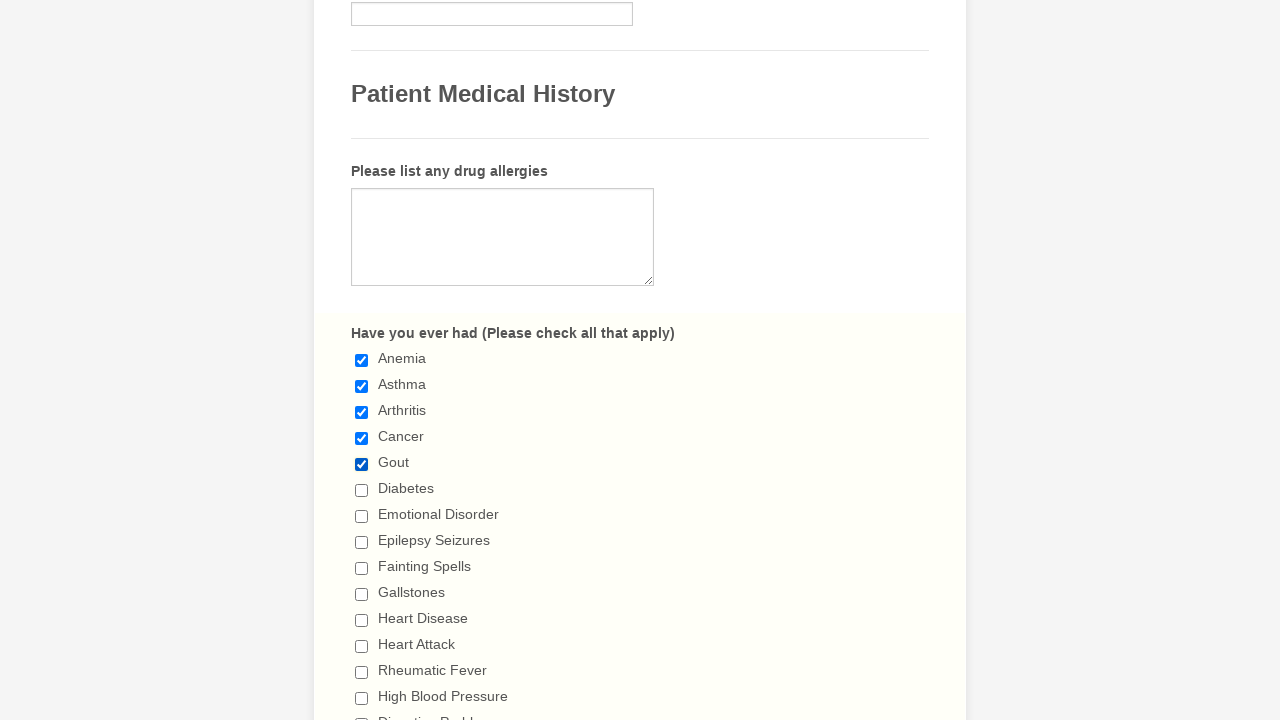

Clicked checkbox 6 to select it at (362, 490) on div.form-input-wide input[type='checkbox'] >> nth=5
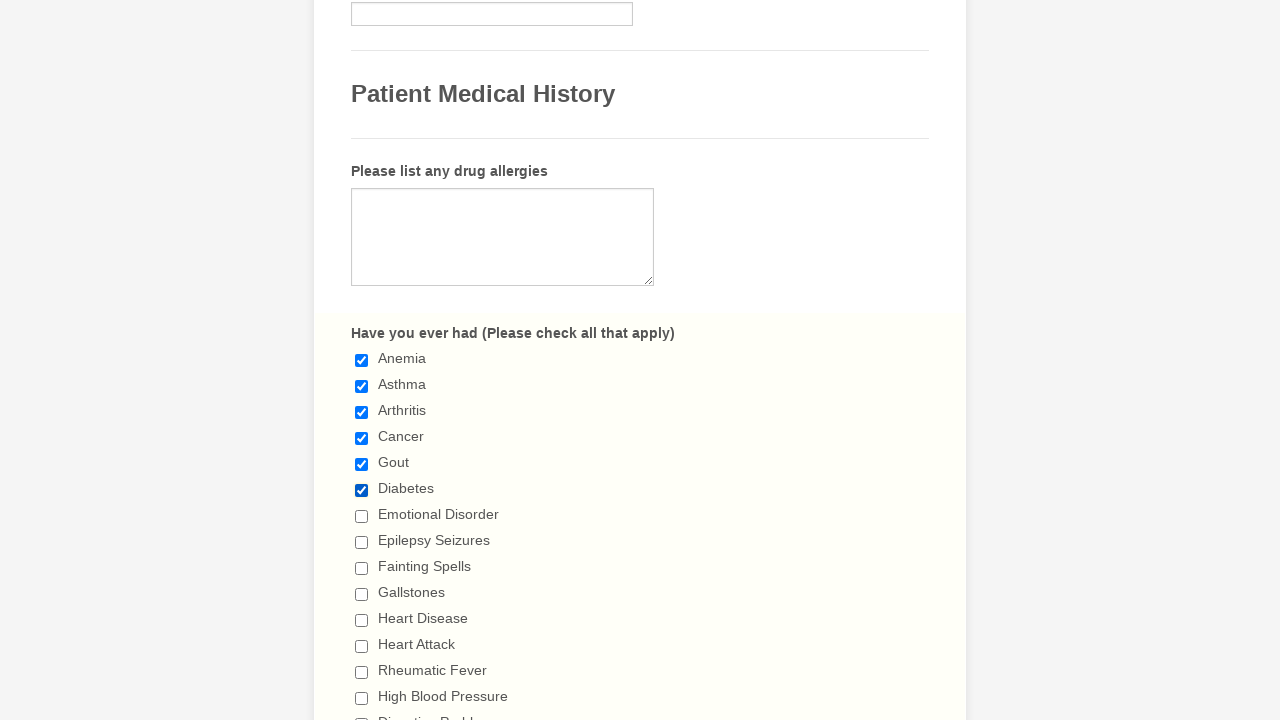

Clicked checkbox 7 to select it at (362, 516) on div.form-input-wide input[type='checkbox'] >> nth=6
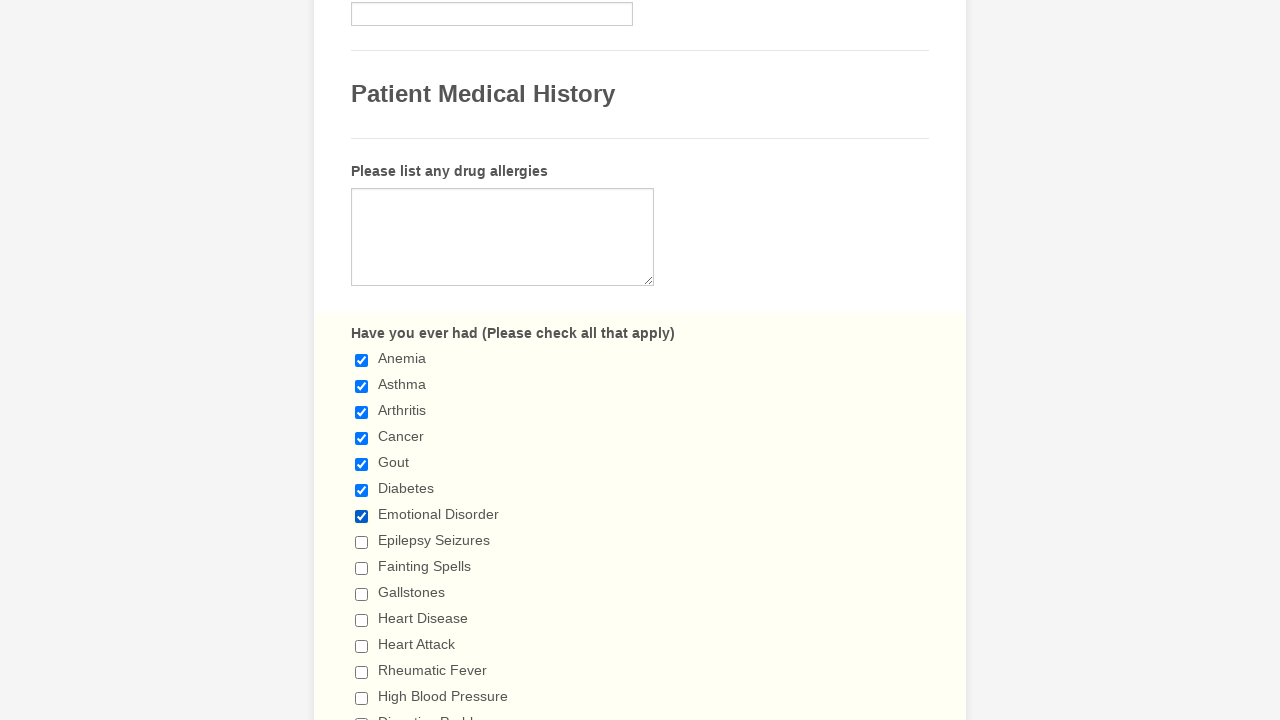

Clicked checkbox 8 to select it at (362, 542) on div.form-input-wide input[type='checkbox'] >> nth=7
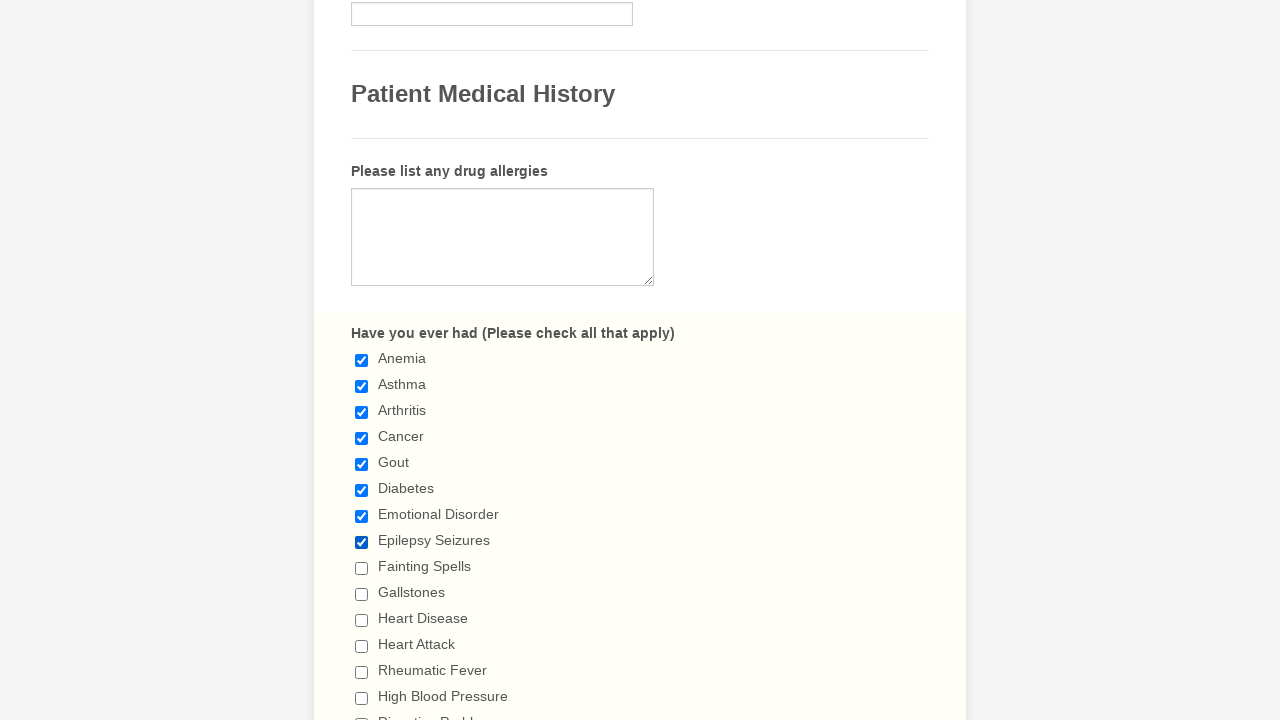

Clicked checkbox 9 to select it at (362, 568) on div.form-input-wide input[type='checkbox'] >> nth=8
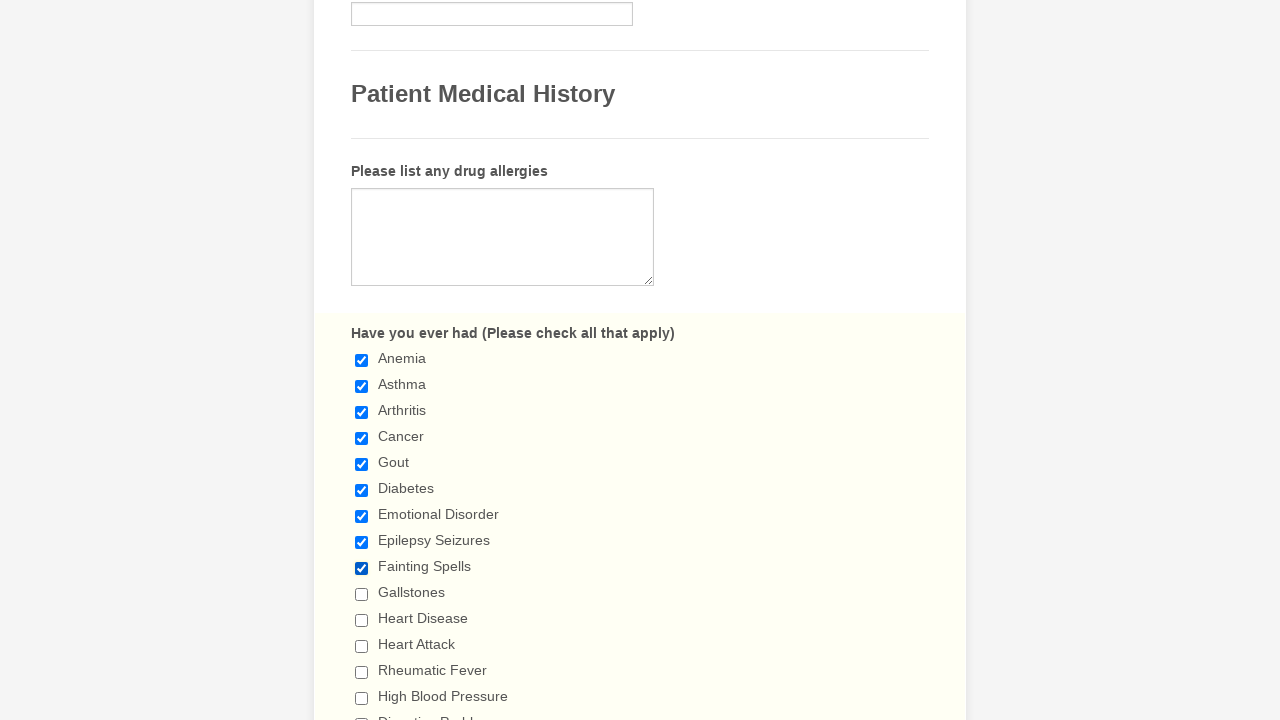

Clicked checkbox 10 to select it at (362, 594) on div.form-input-wide input[type='checkbox'] >> nth=9
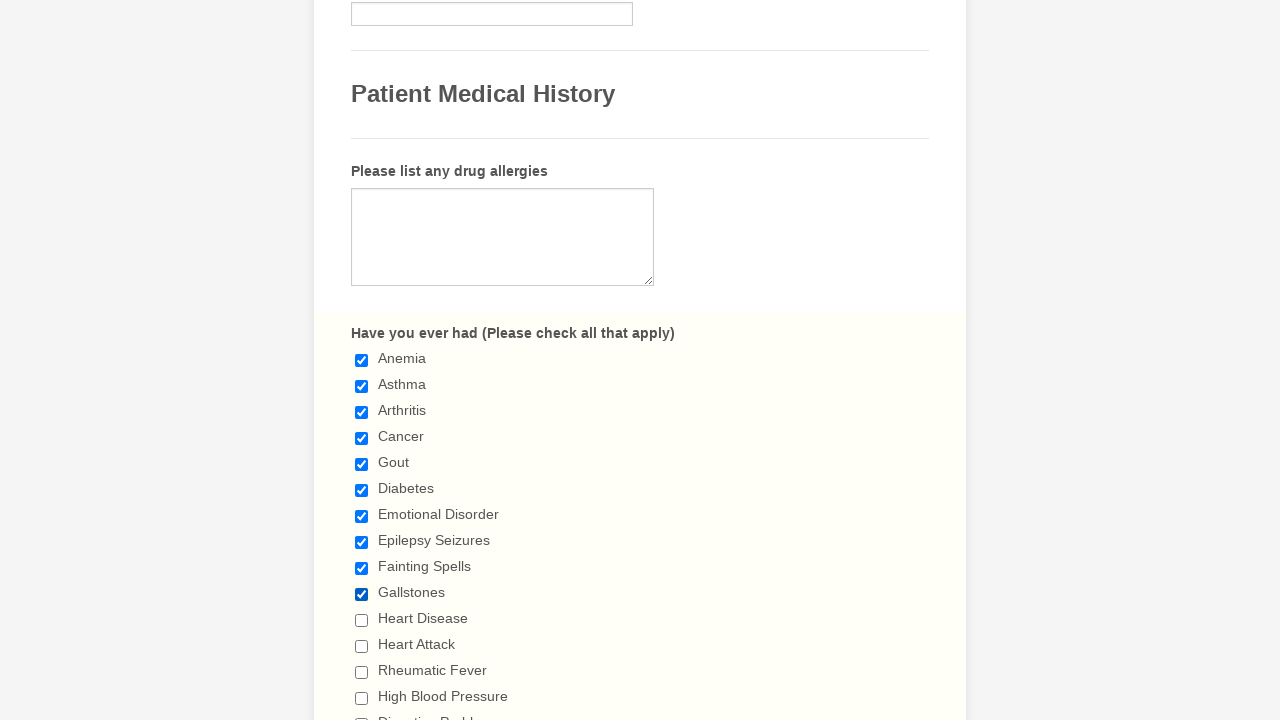

Clicked checkbox 11 to select it at (362, 620) on div.form-input-wide input[type='checkbox'] >> nth=10
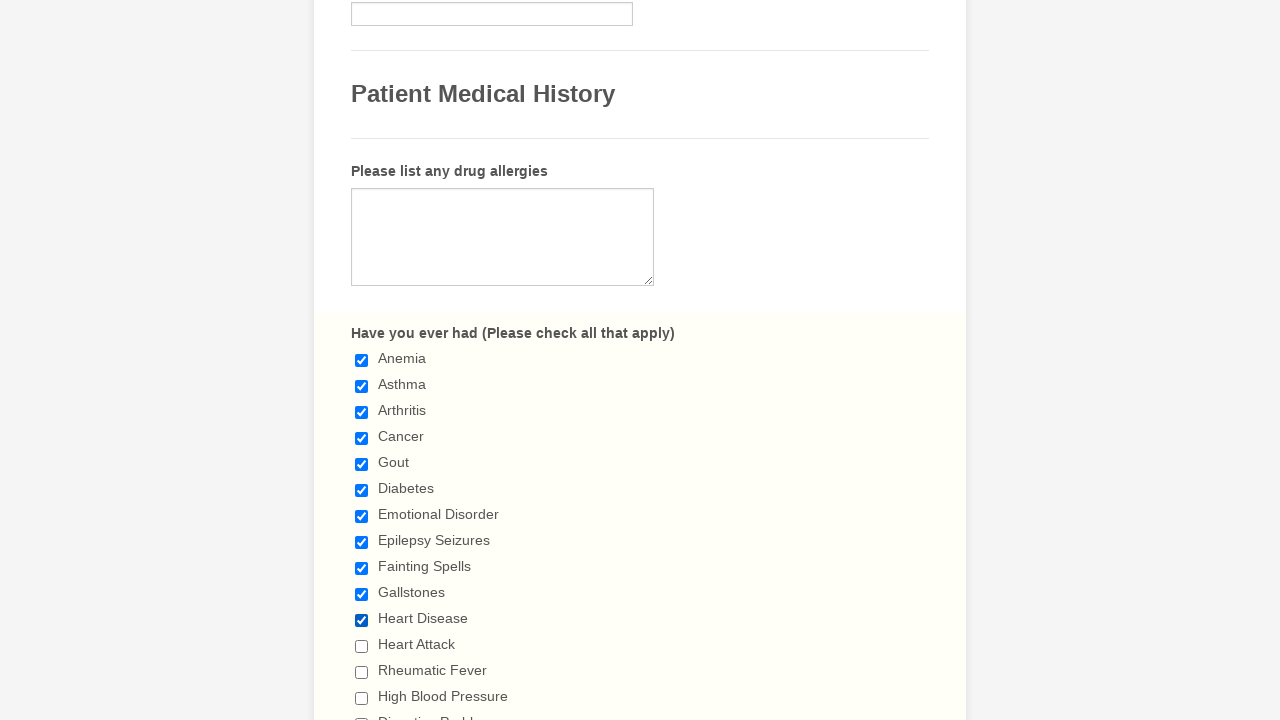

Clicked checkbox 12 to select it at (362, 646) on div.form-input-wide input[type='checkbox'] >> nth=11
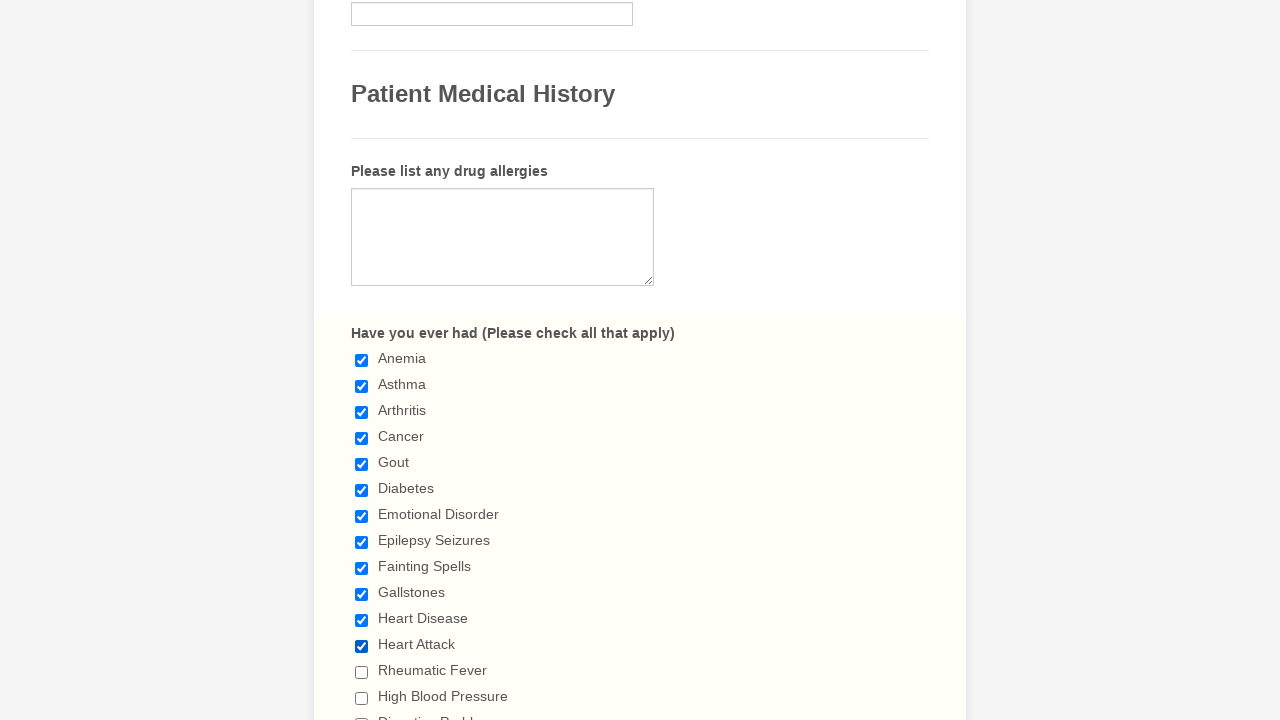

Clicked checkbox 13 to select it at (362, 672) on div.form-input-wide input[type='checkbox'] >> nth=12
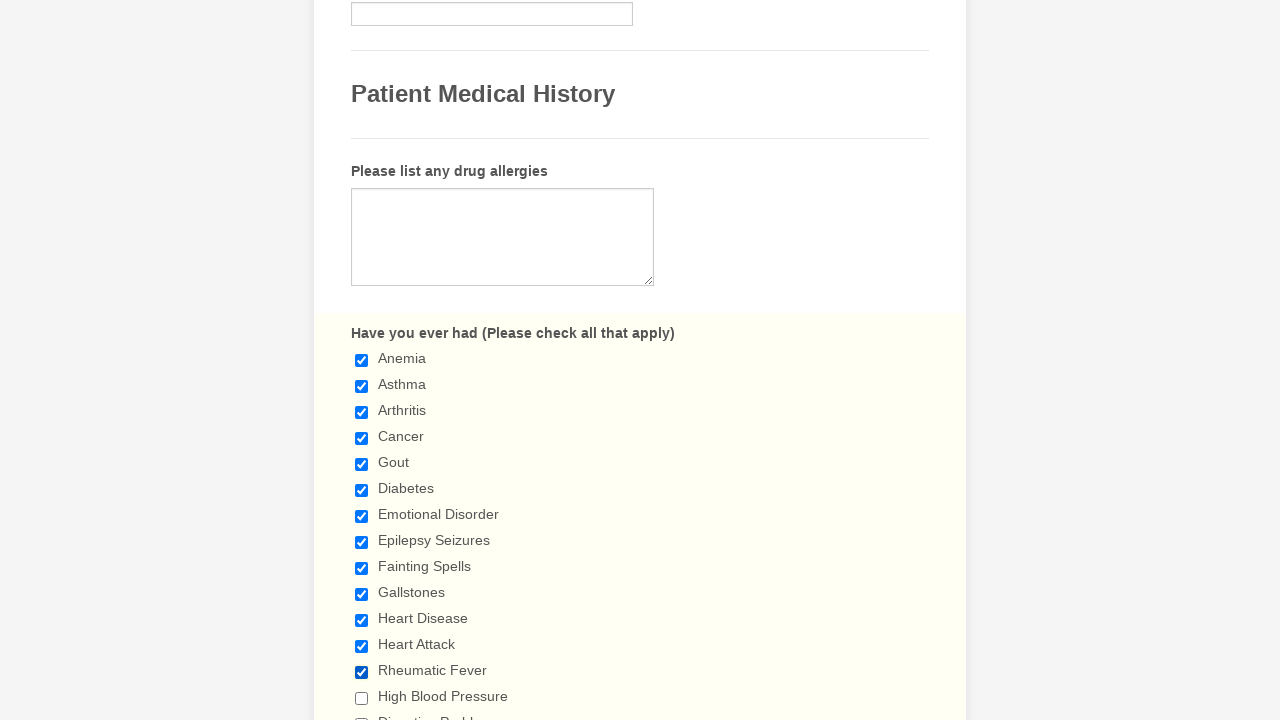

Clicked checkbox 14 to select it at (362, 698) on div.form-input-wide input[type='checkbox'] >> nth=13
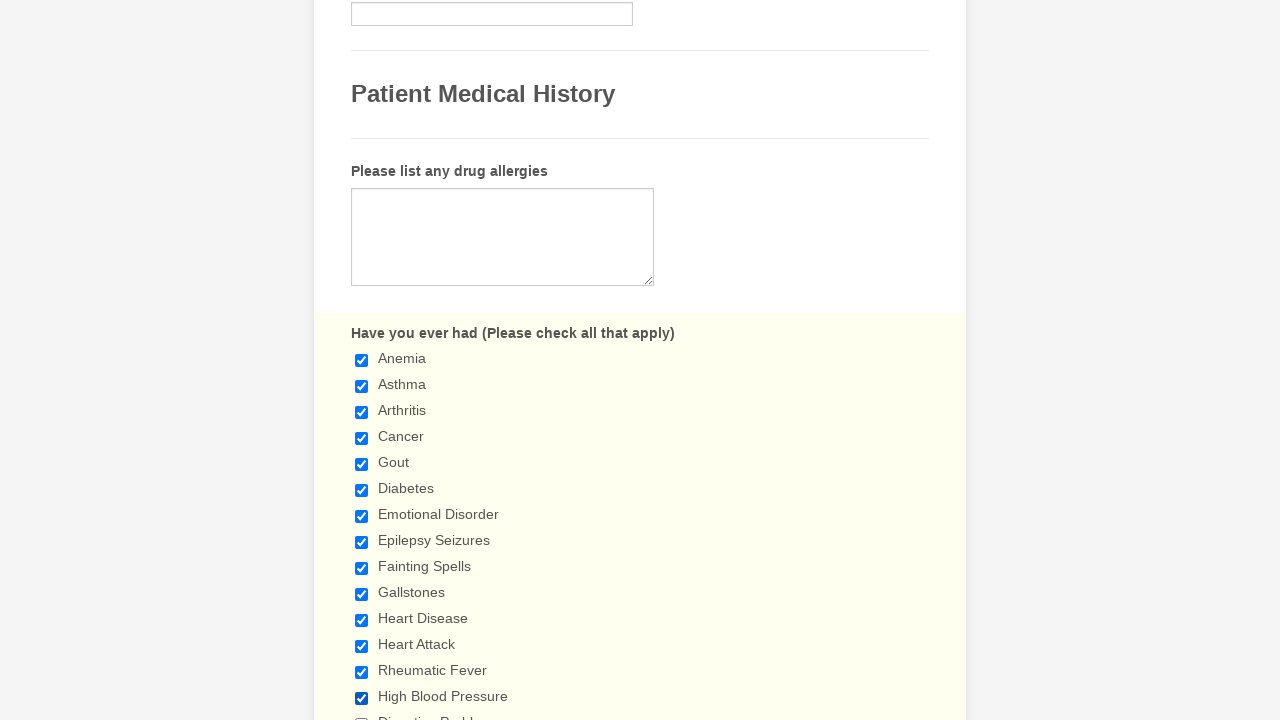

Clicked checkbox 15 to select it at (362, 714) on div.form-input-wide input[type='checkbox'] >> nth=14
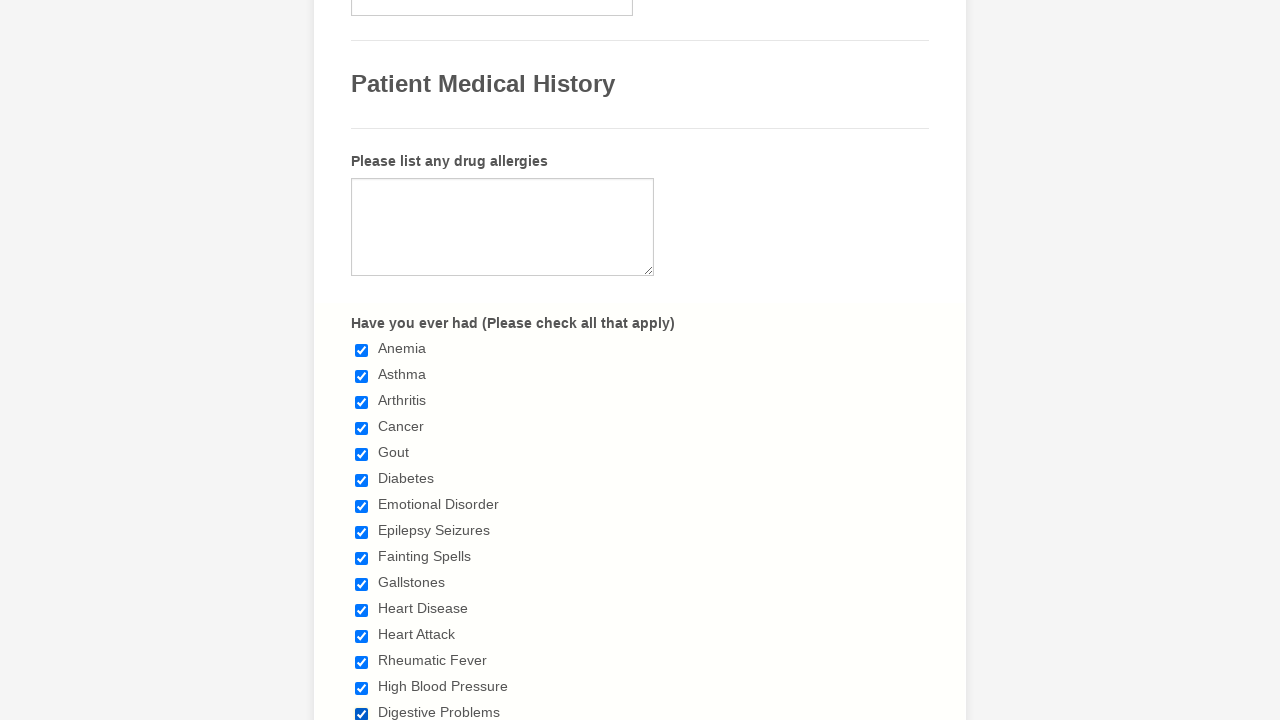

Clicked checkbox 16 to select it at (362, 360) on div.form-input-wide input[type='checkbox'] >> nth=15
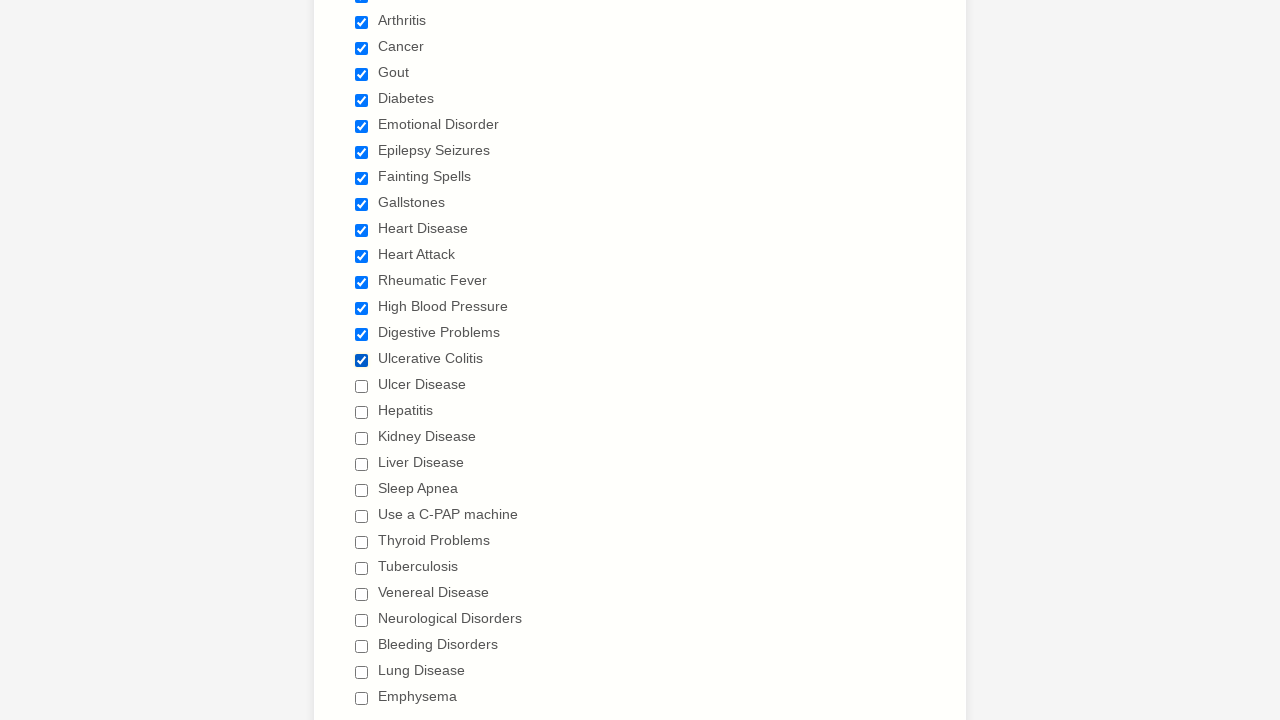

Clicked checkbox 17 to select it at (362, 386) on div.form-input-wide input[type='checkbox'] >> nth=16
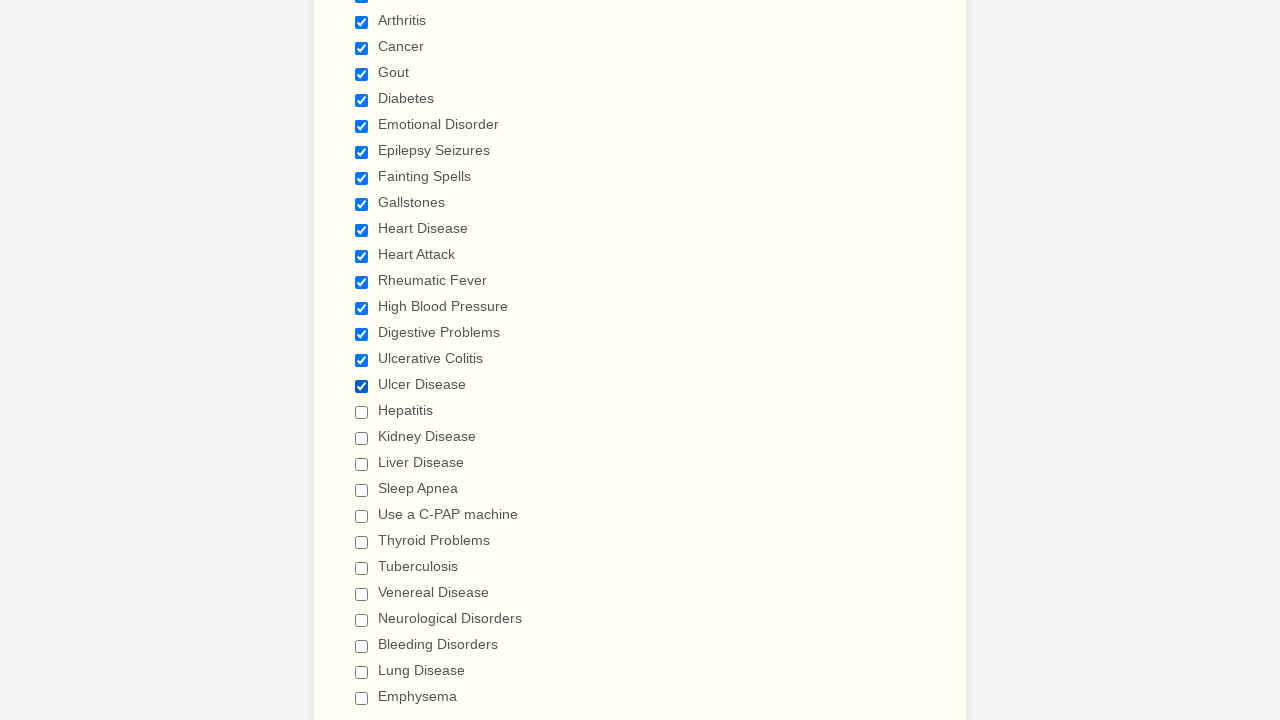

Clicked checkbox 18 to select it at (362, 412) on div.form-input-wide input[type='checkbox'] >> nth=17
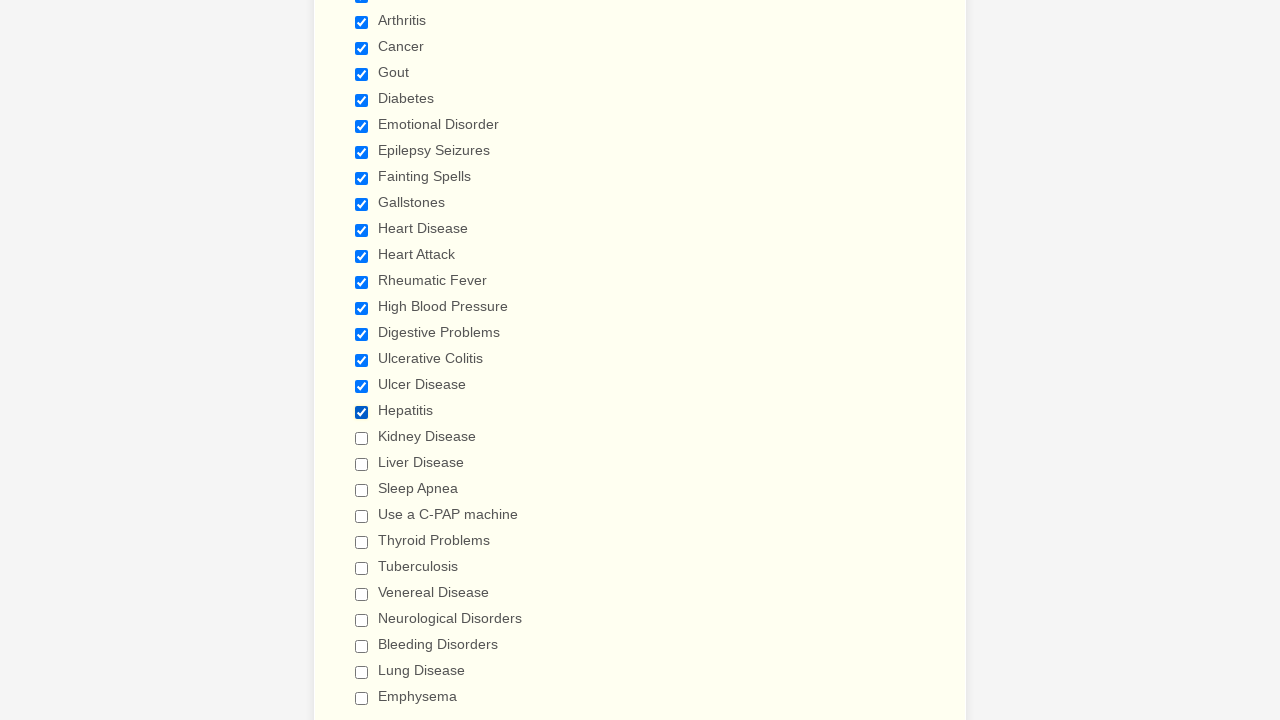

Clicked checkbox 19 to select it at (362, 438) on div.form-input-wide input[type='checkbox'] >> nth=18
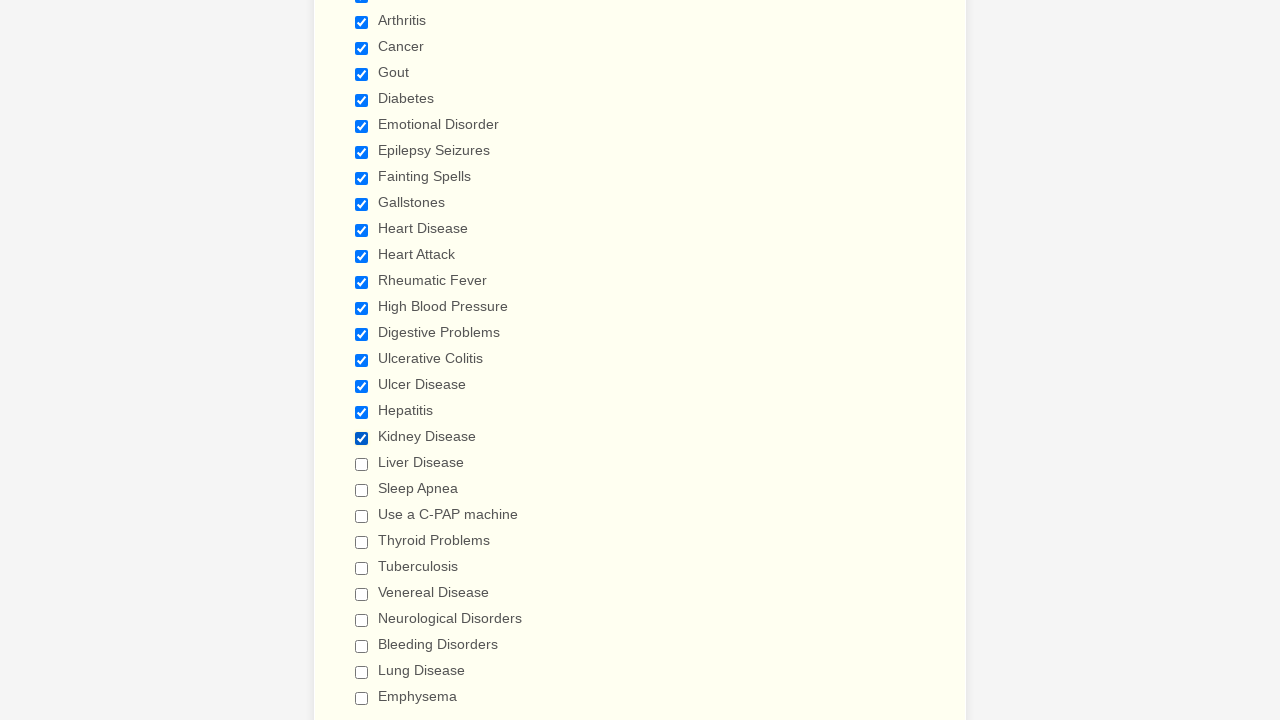

Clicked checkbox 20 to select it at (362, 464) on div.form-input-wide input[type='checkbox'] >> nth=19
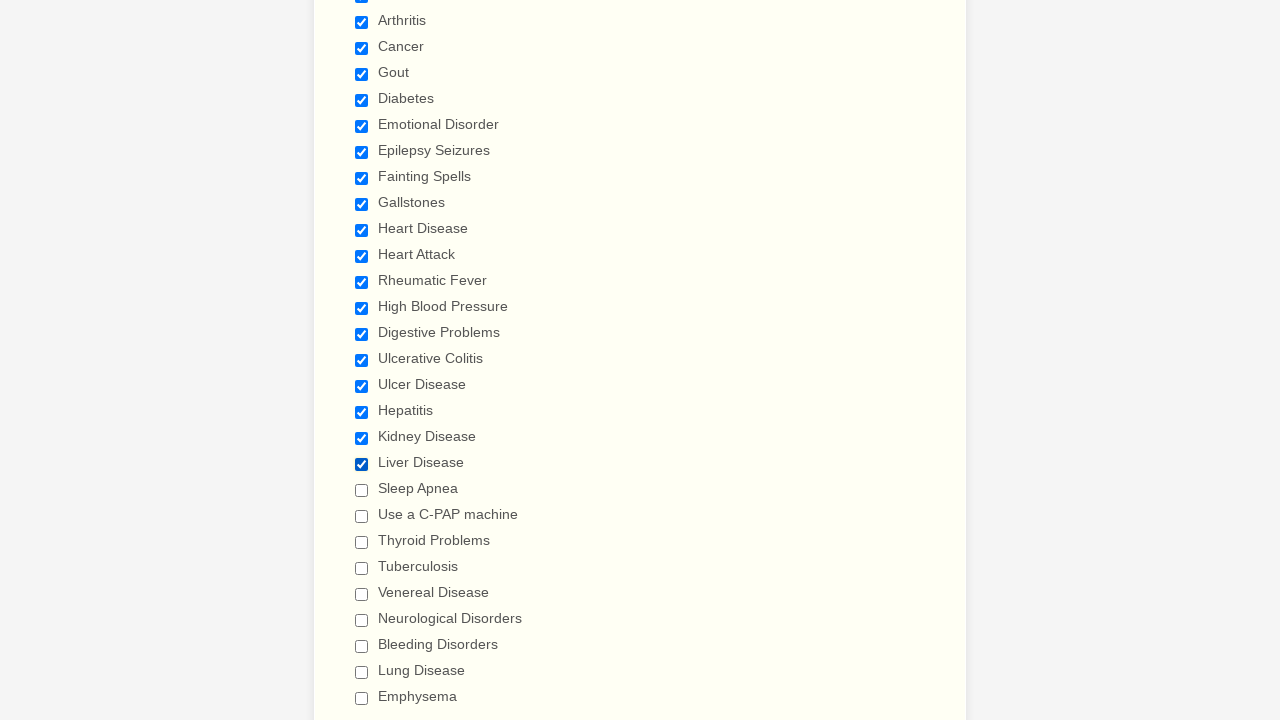

Clicked checkbox 21 to select it at (362, 490) on div.form-input-wide input[type='checkbox'] >> nth=20
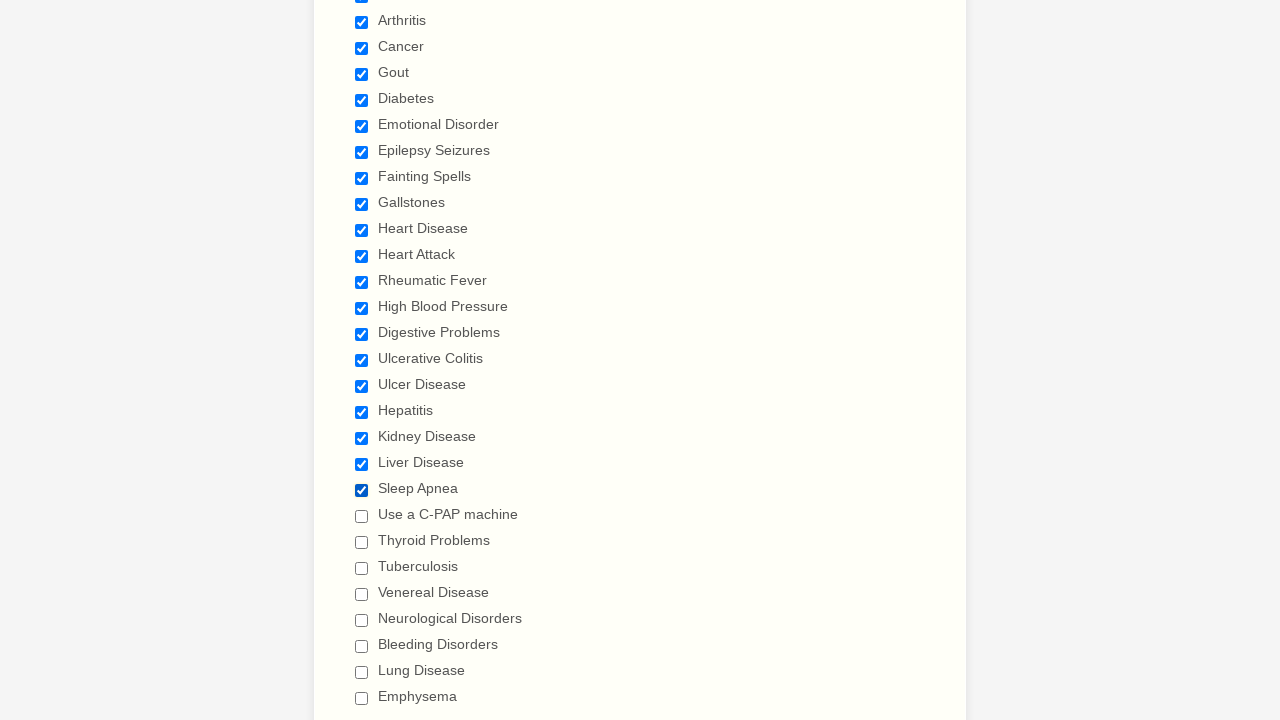

Clicked checkbox 22 to select it at (362, 516) on div.form-input-wide input[type='checkbox'] >> nth=21
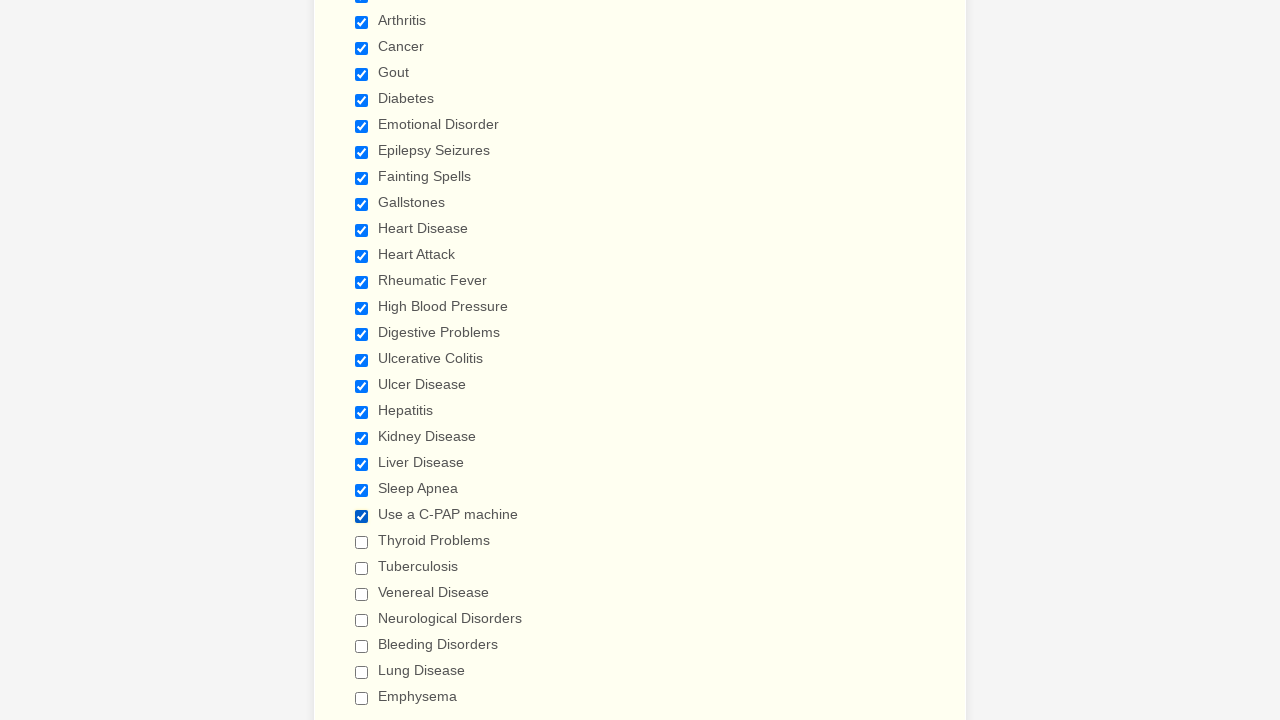

Clicked checkbox 23 to select it at (362, 542) on div.form-input-wide input[type='checkbox'] >> nth=22
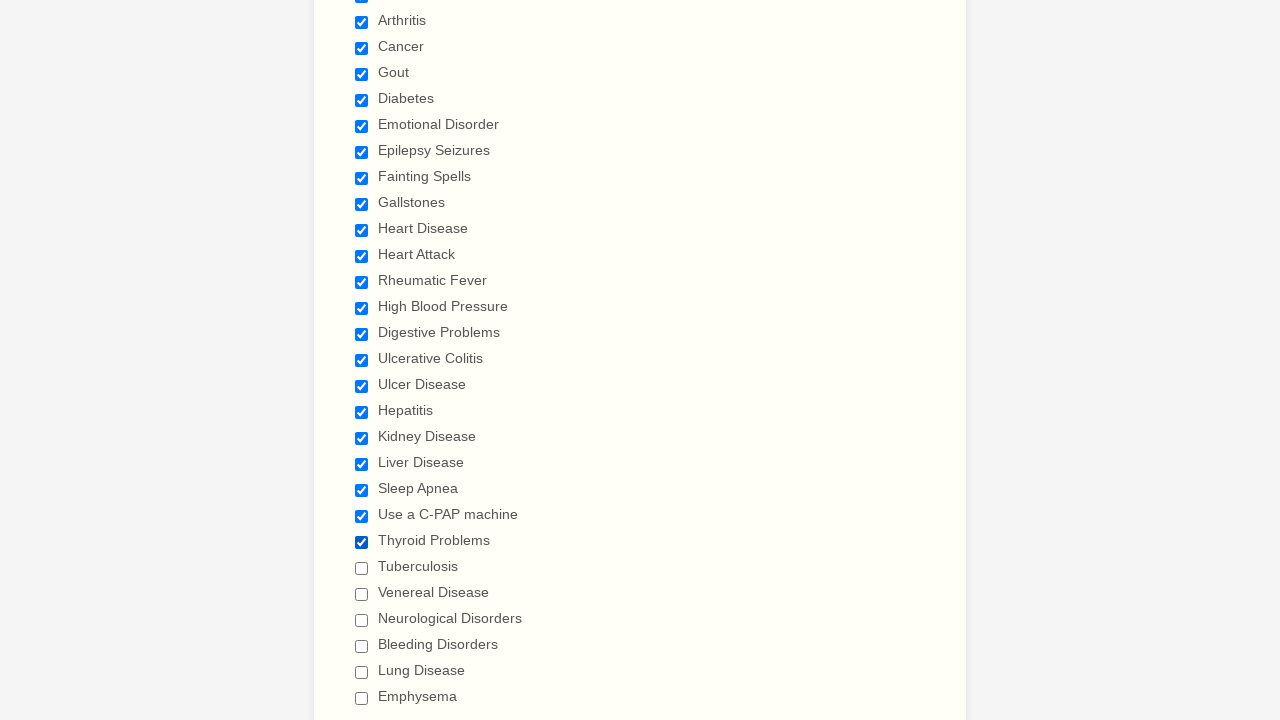

Clicked checkbox 24 to select it at (362, 568) on div.form-input-wide input[type='checkbox'] >> nth=23
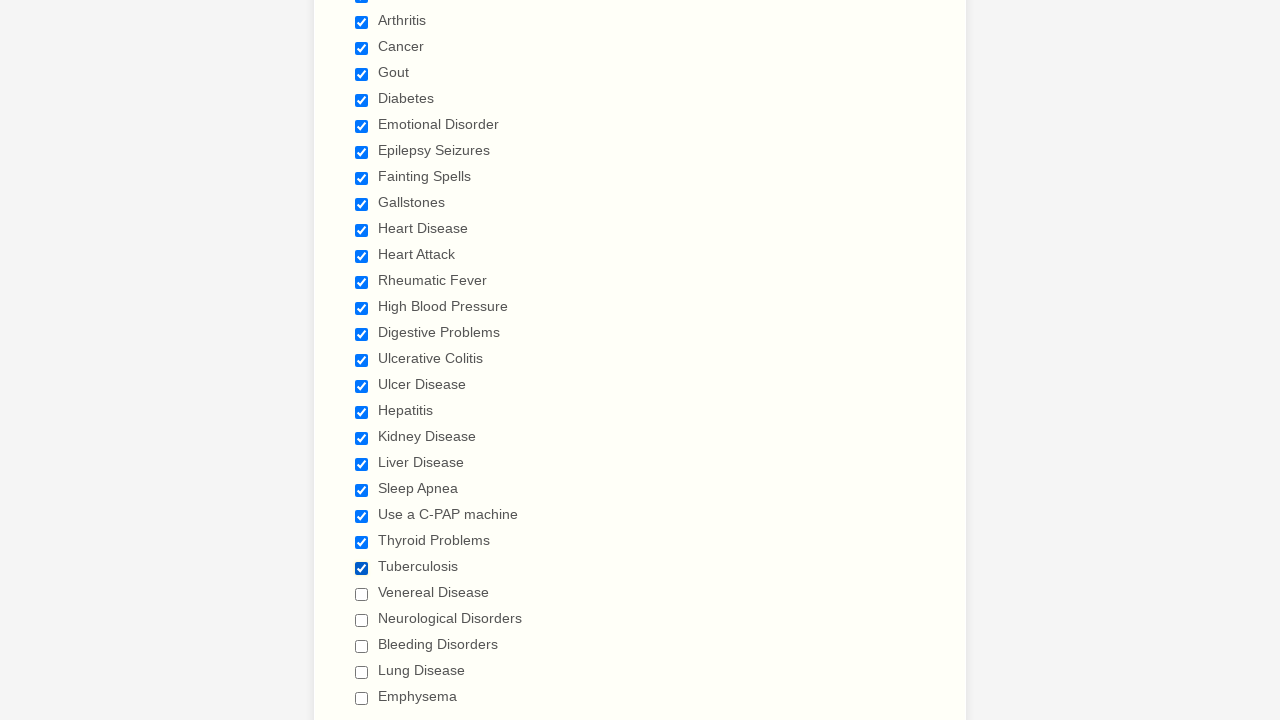

Clicked checkbox 25 to select it at (362, 594) on div.form-input-wide input[type='checkbox'] >> nth=24
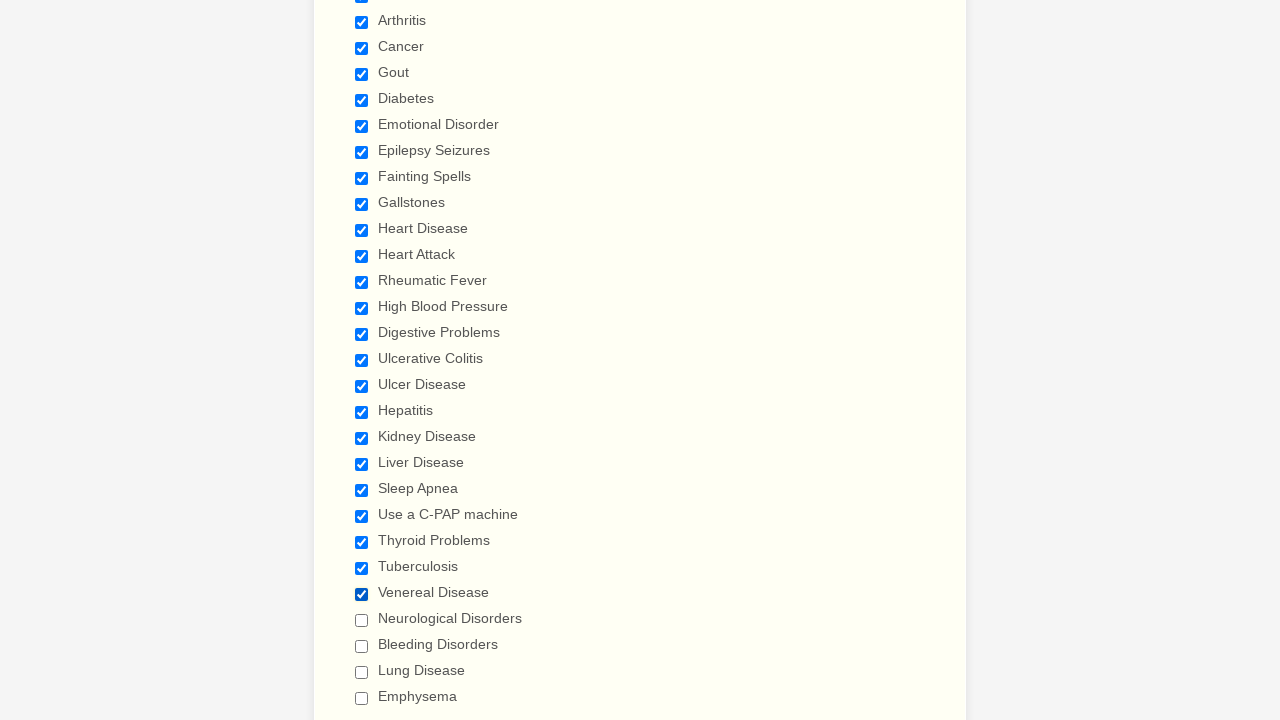

Clicked checkbox 26 to select it at (362, 620) on div.form-input-wide input[type='checkbox'] >> nth=25
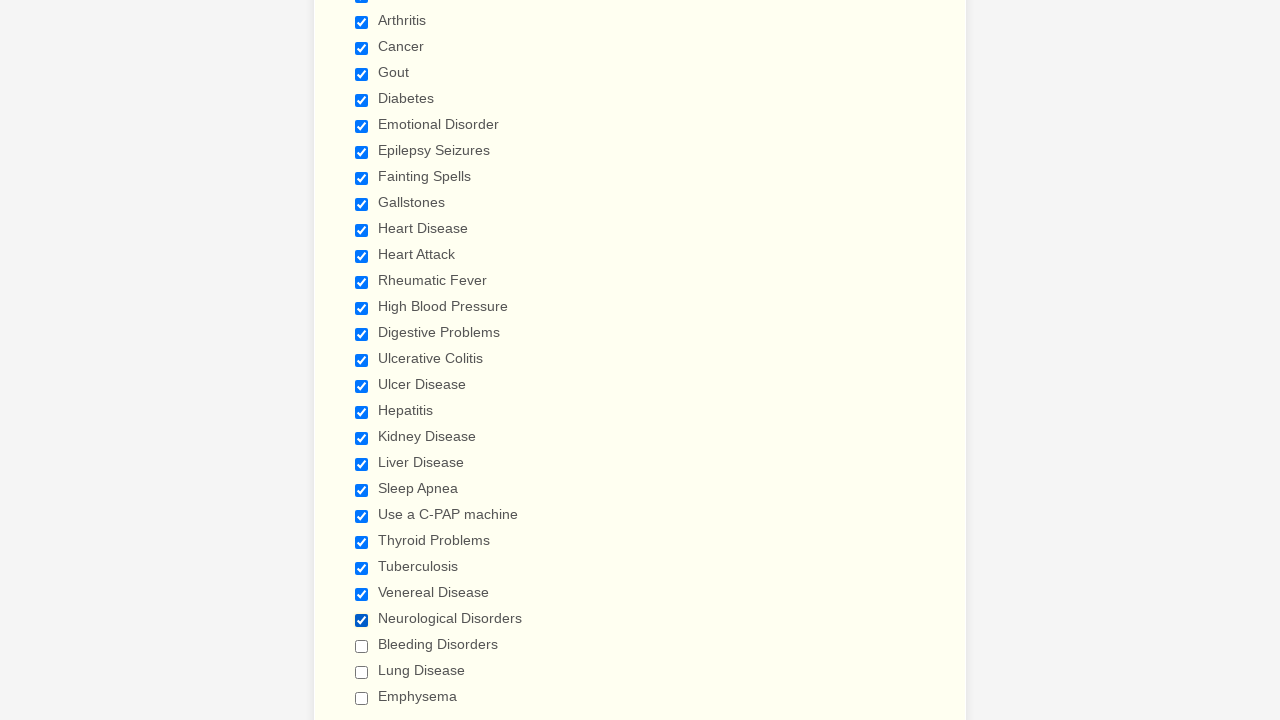

Clicked checkbox 27 to select it at (362, 646) on div.form-input-wide input[type='checkbox'] >> nth=26
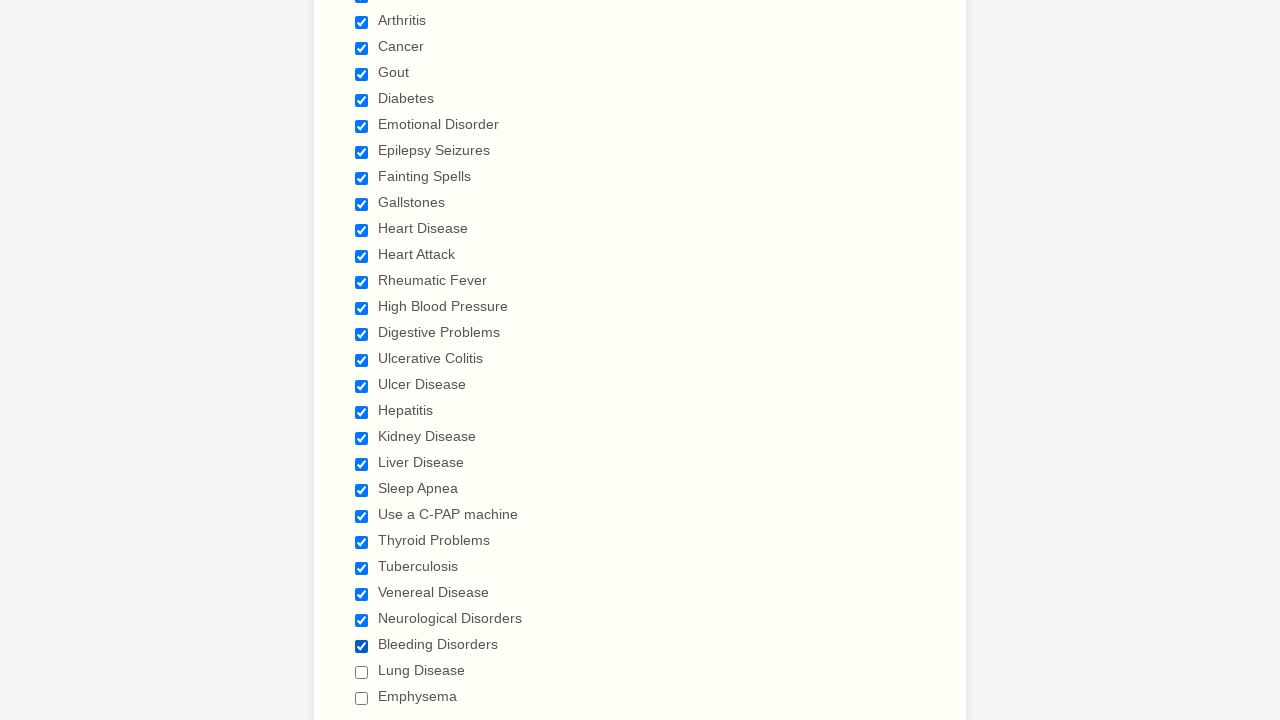

Clicked checkbox 28 to select it at (362, 672) on div.form-input-wide input[type='checkbox'] >> nth=27
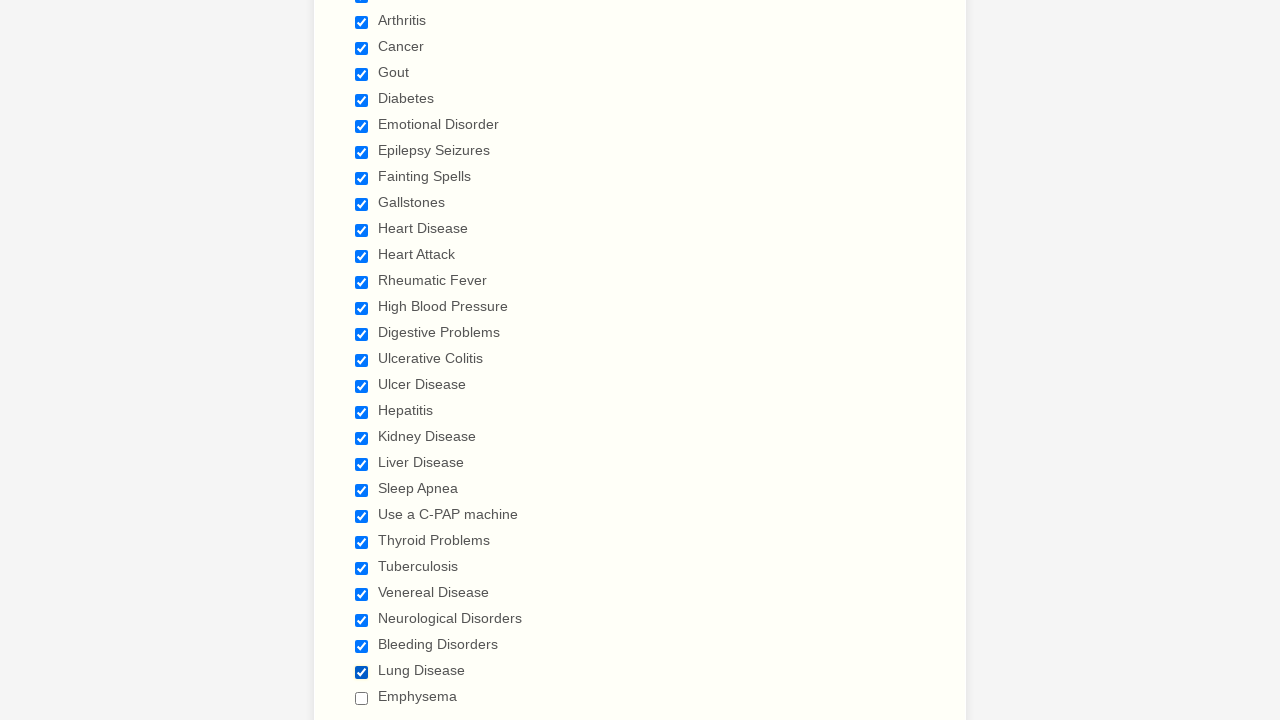

Clicked checkbox 29 to select it at (362, 698) on div.form-input-wide input[type='checkbox'] >> nth=28
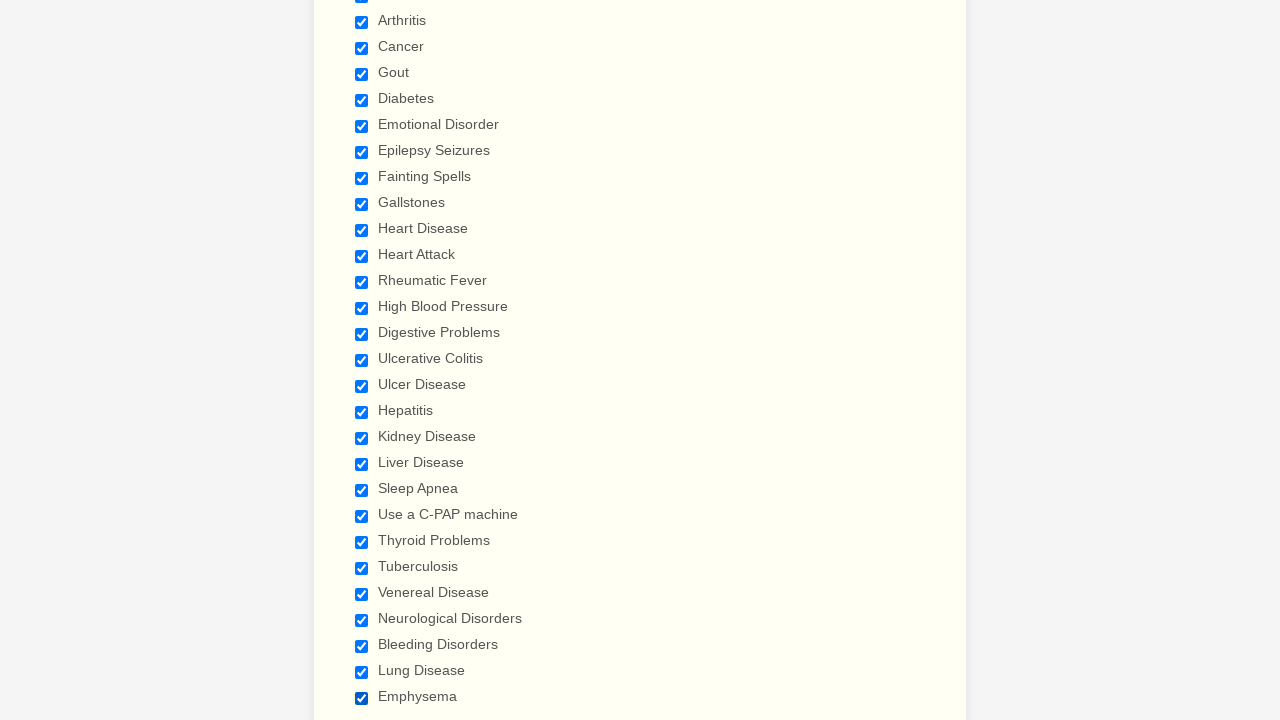

Verified checkbox 1 is selected
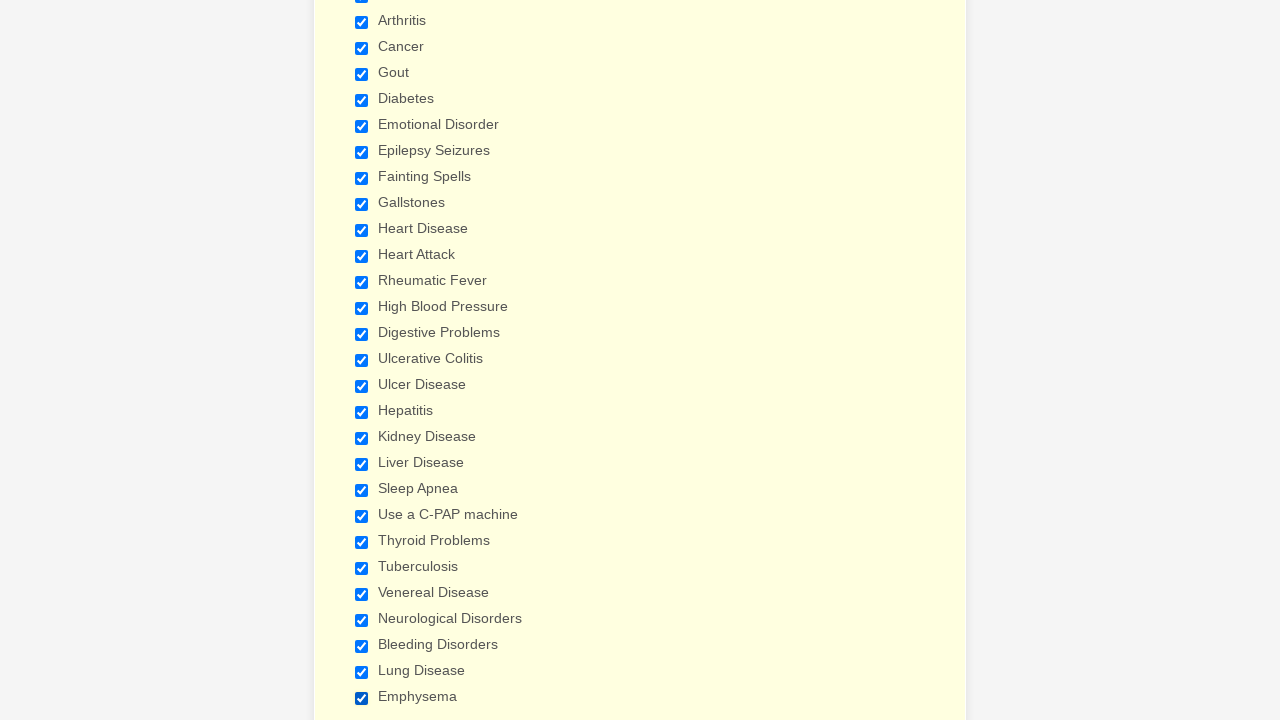

Verified checkbox 2 is selected
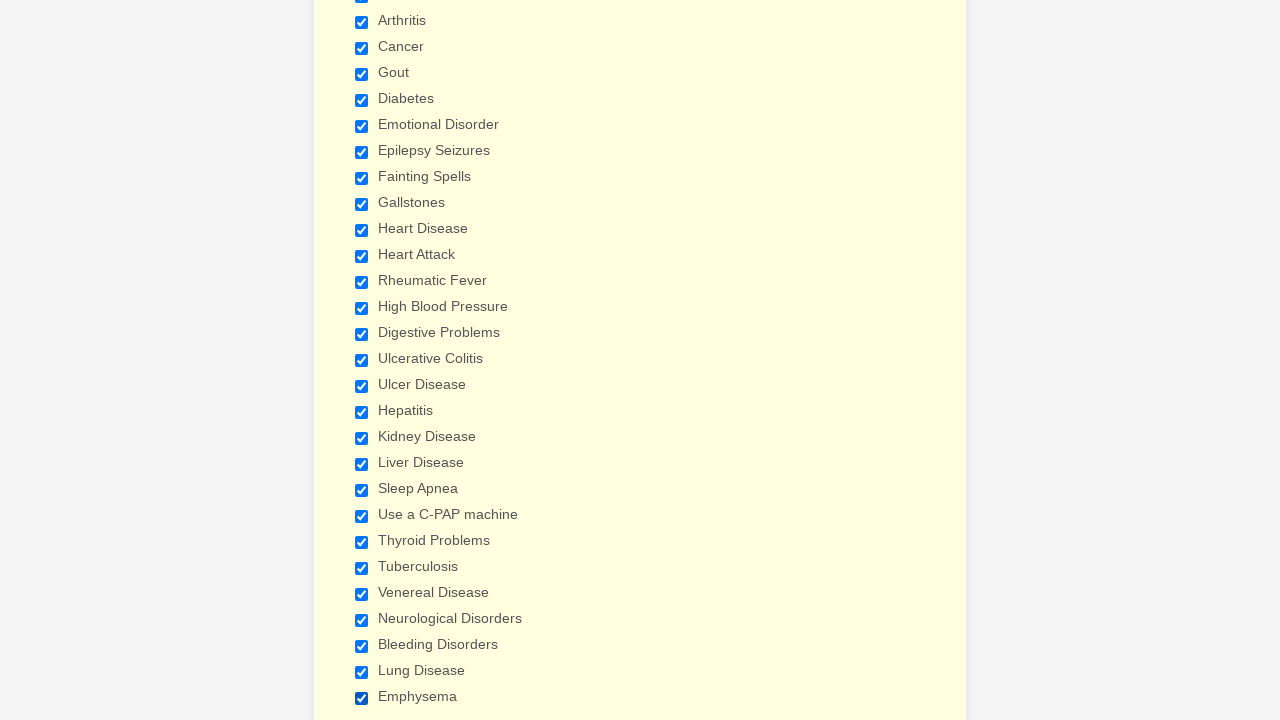

Verified checkbox 3 is selected
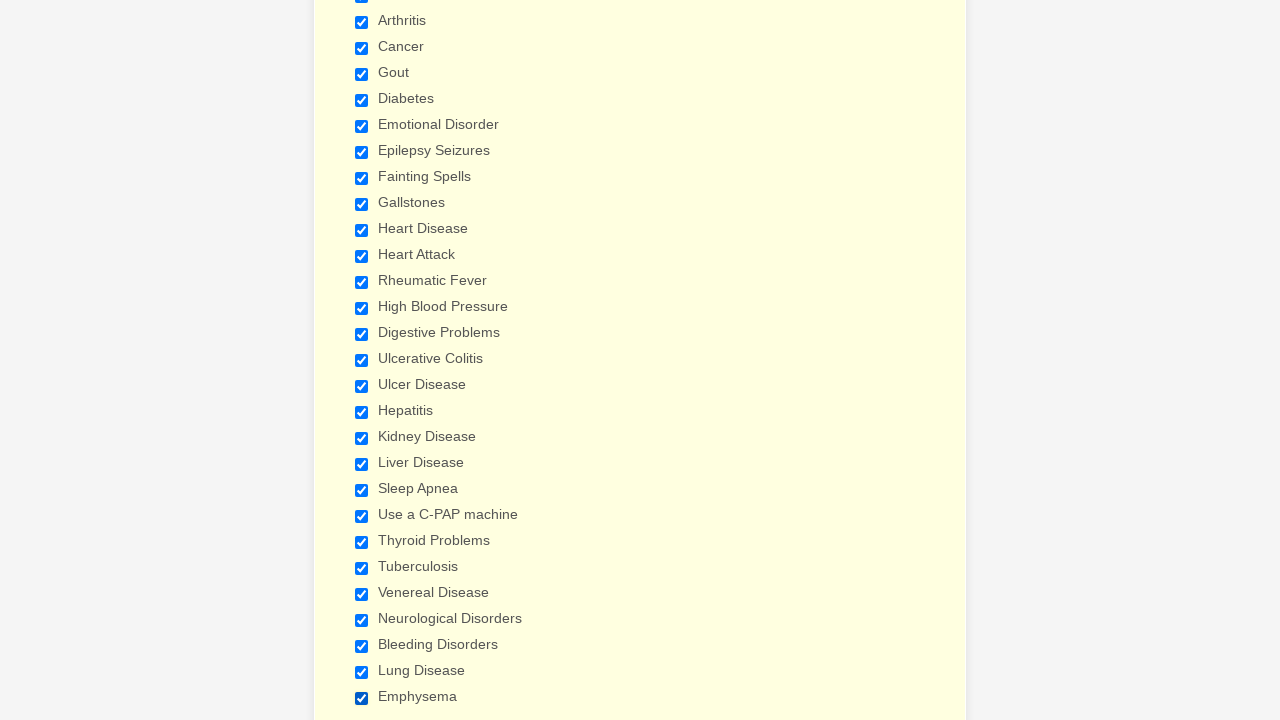

Verified checkbox 4 is selected
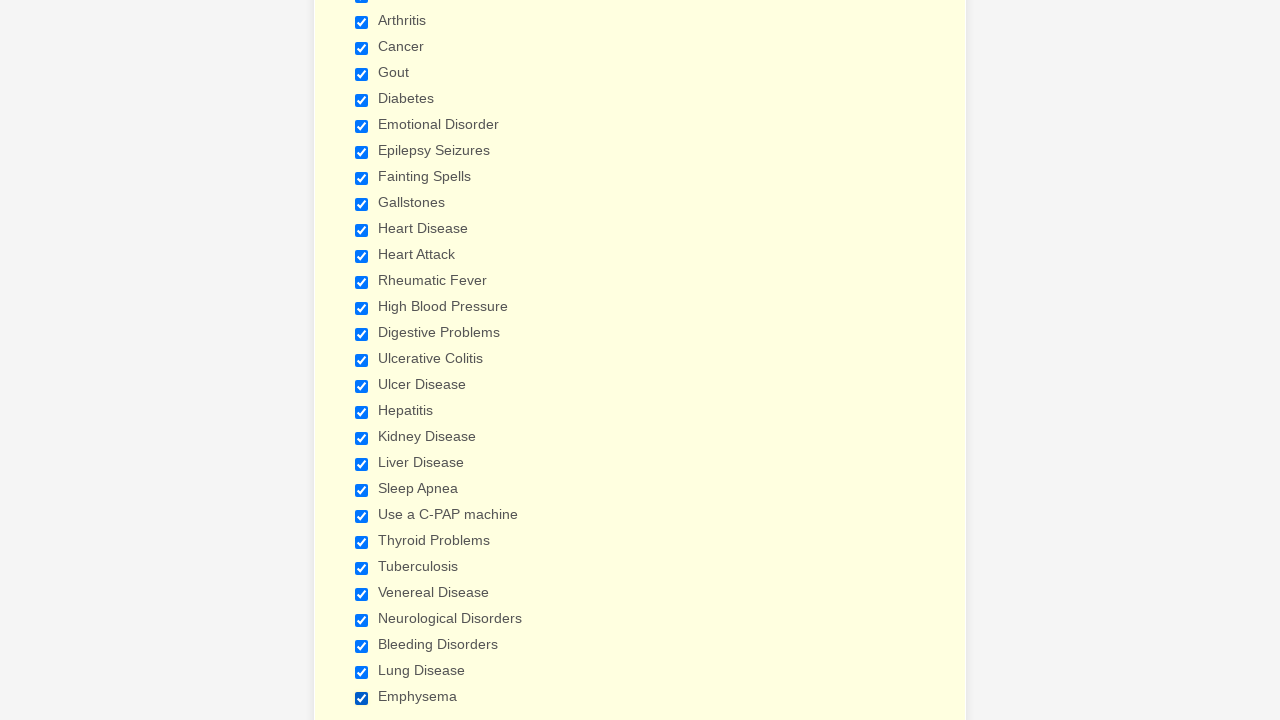

Verified checkbox 5 is selected
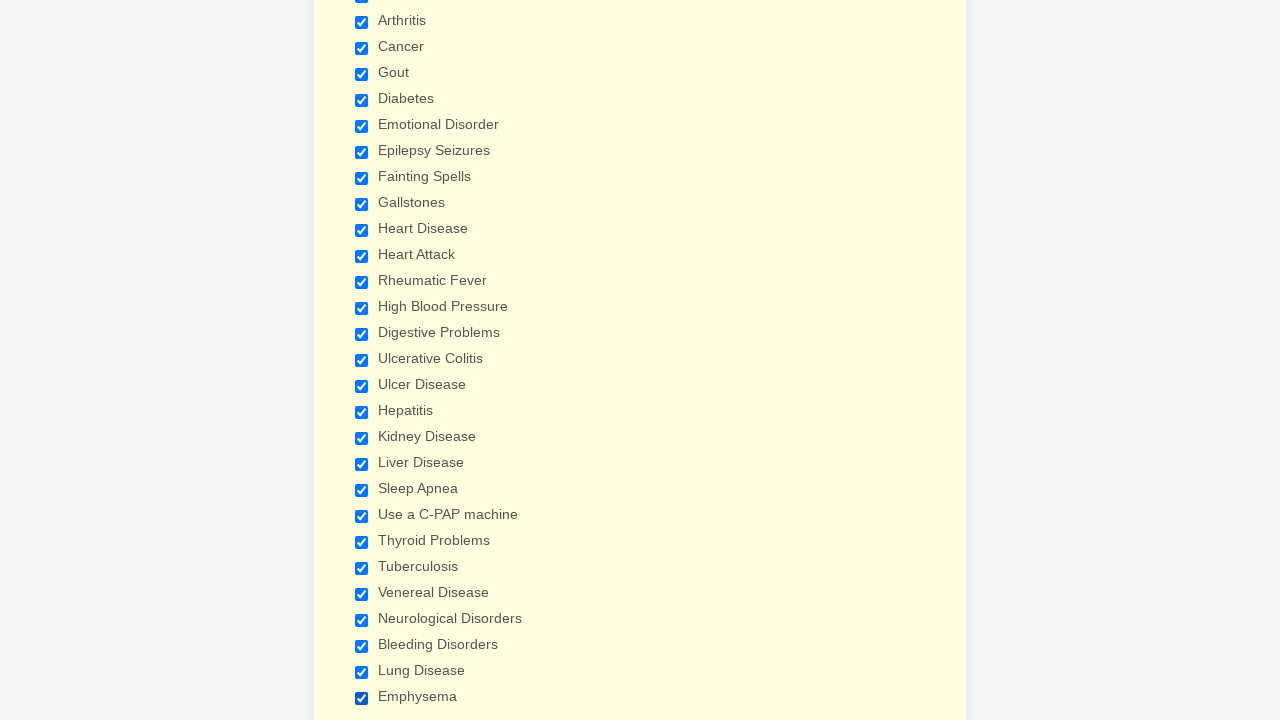

Verified checkbox 6 is selected
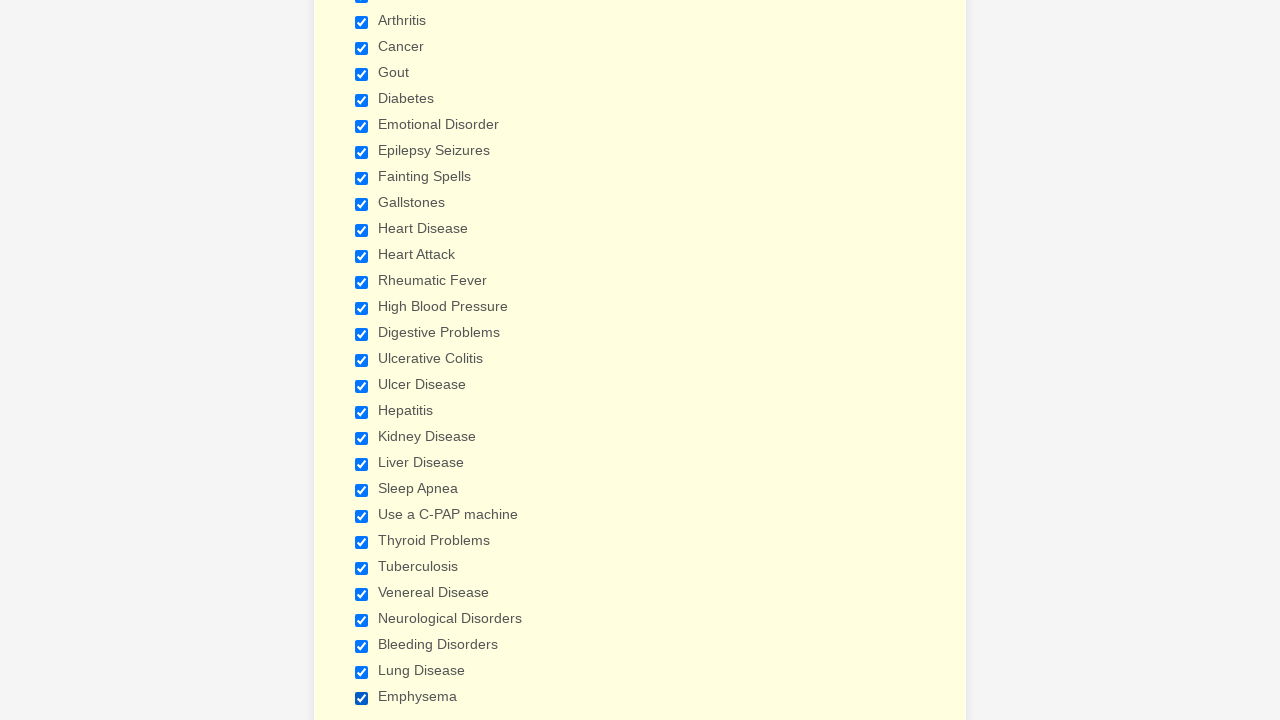

Verified checkbox 7 is selected
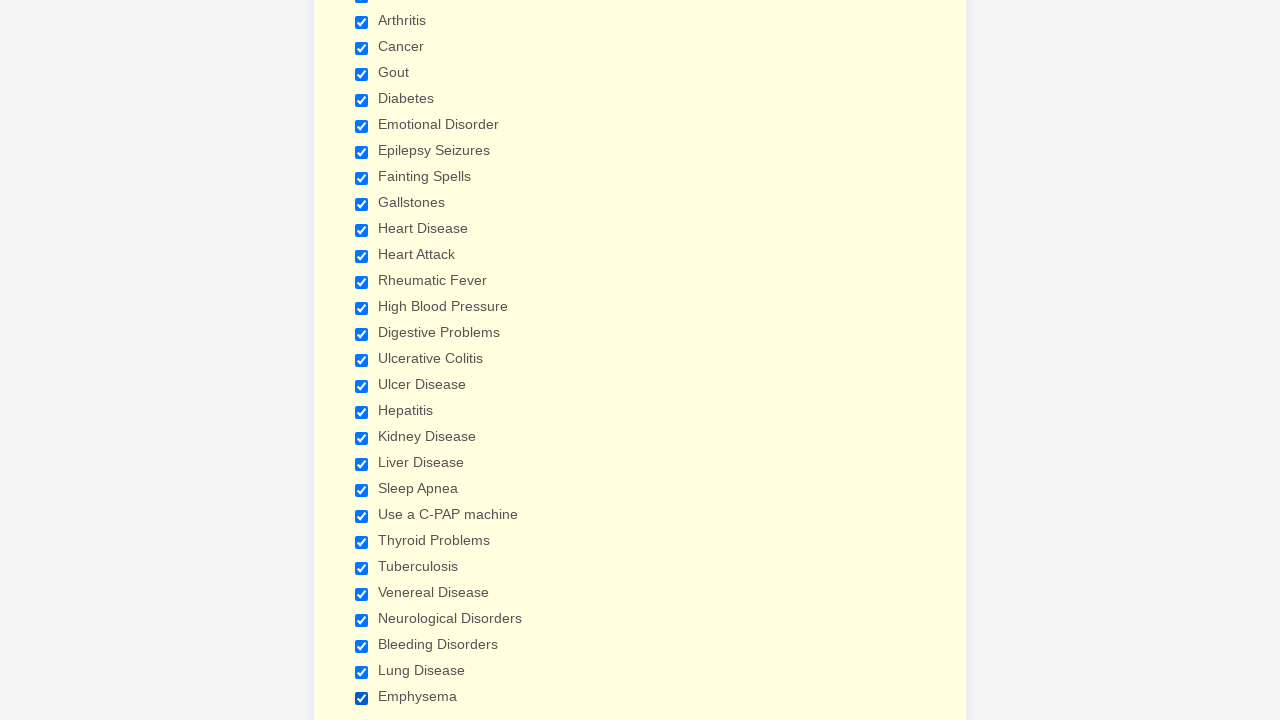

Verified checkbox 8 is selected
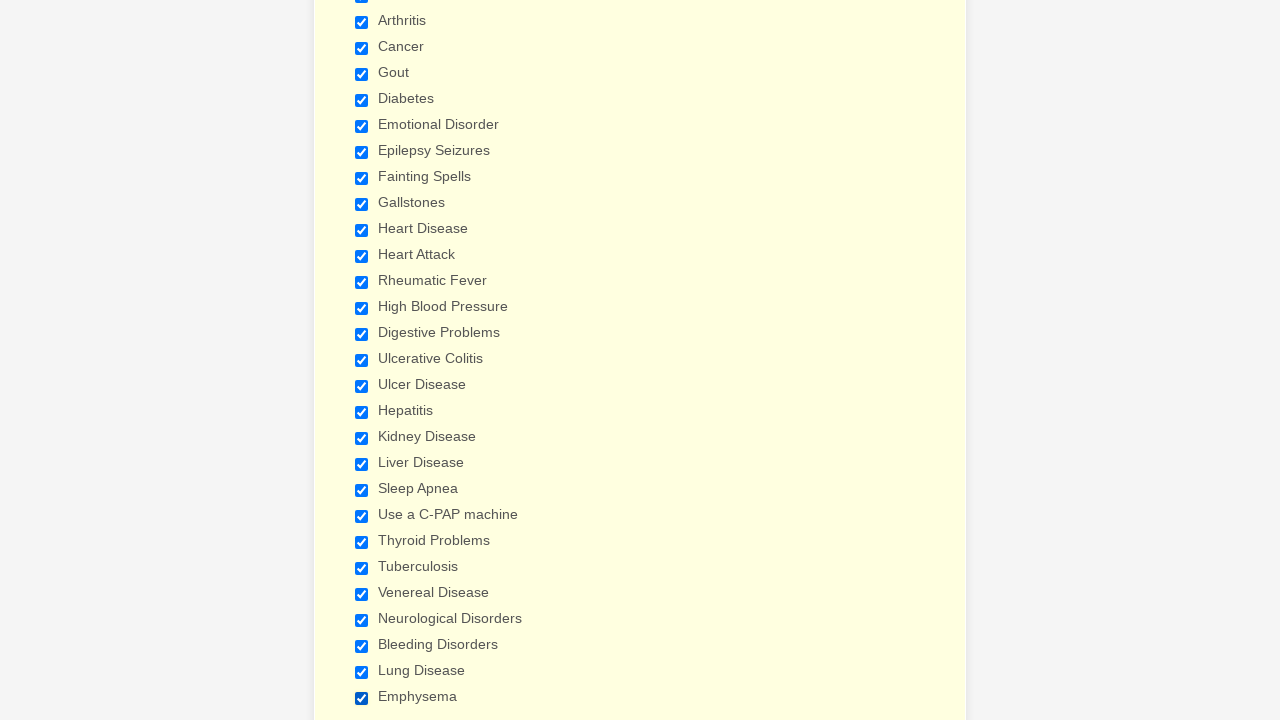

Verified checkbox 9 is selected
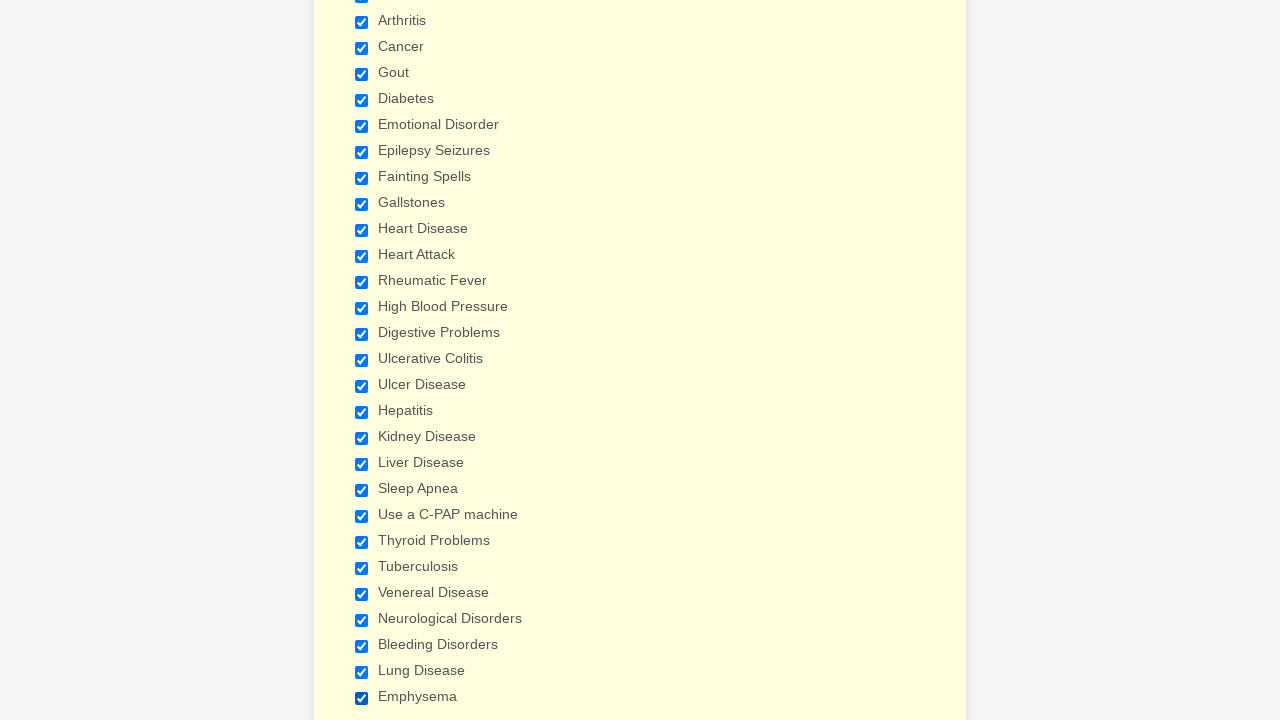

Verified checkbox 10 is selected
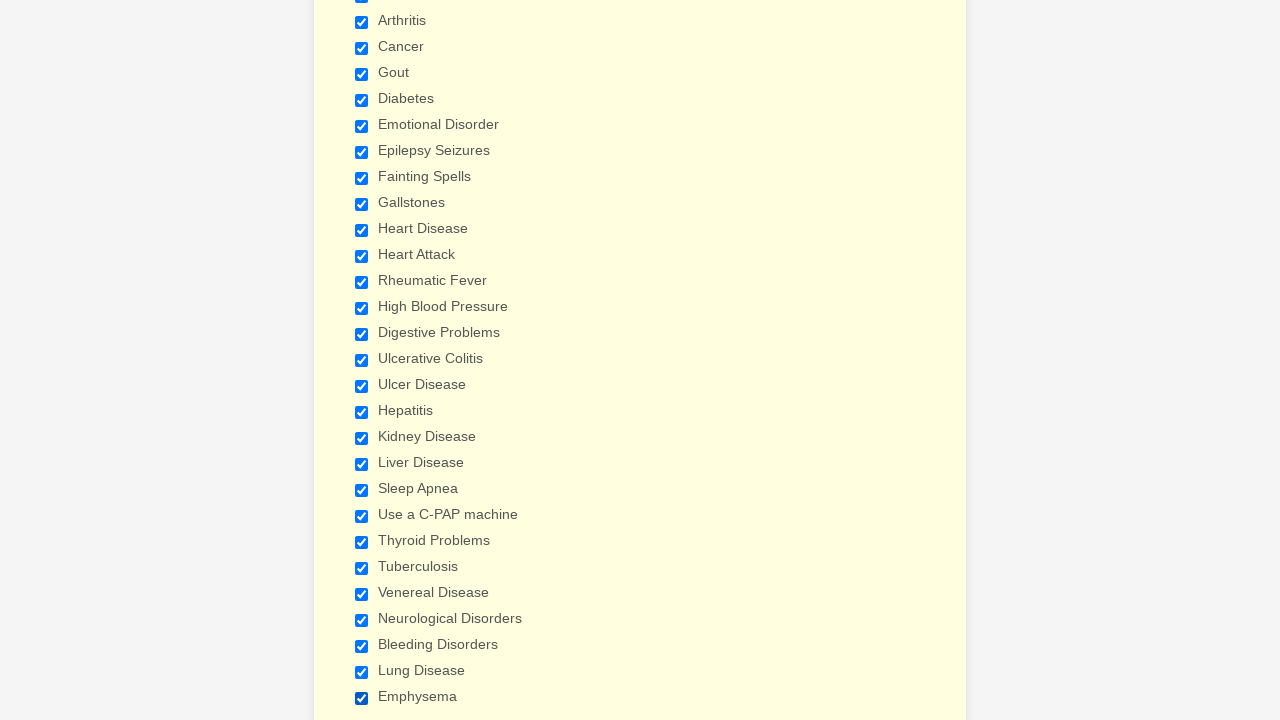

Verified checkbox 11 is selected
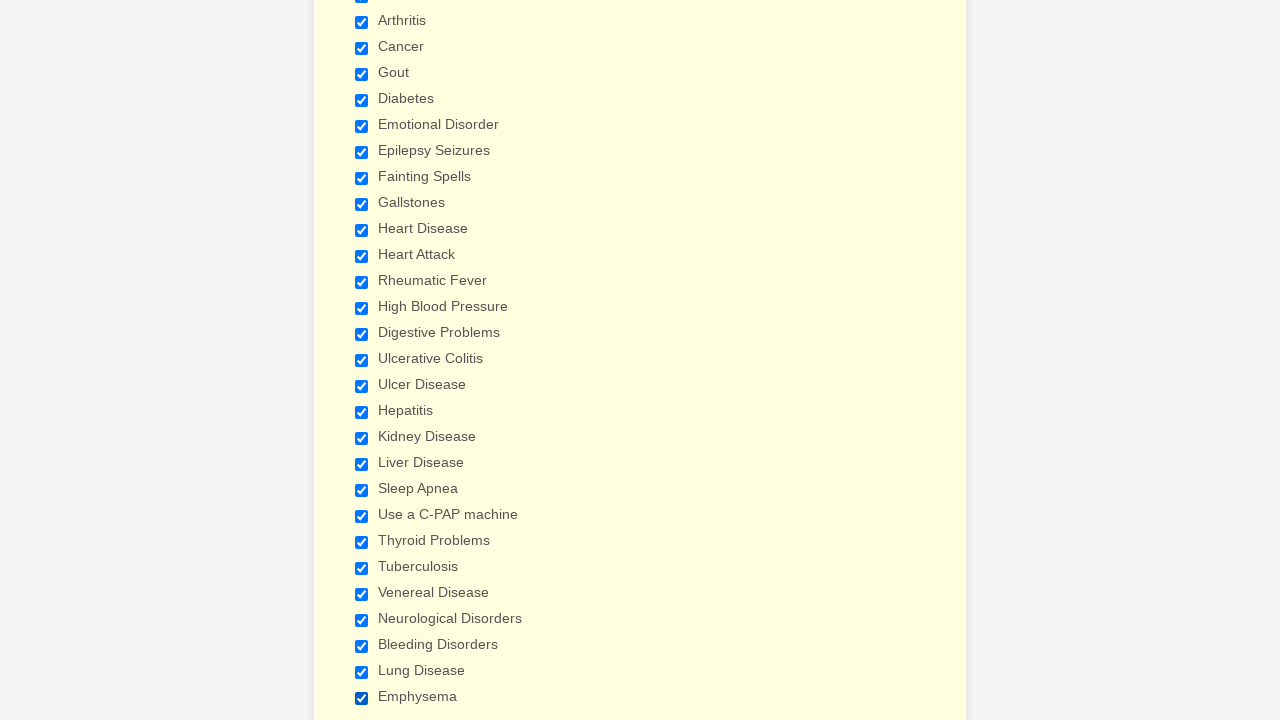

Verified checkbox 12 is selected
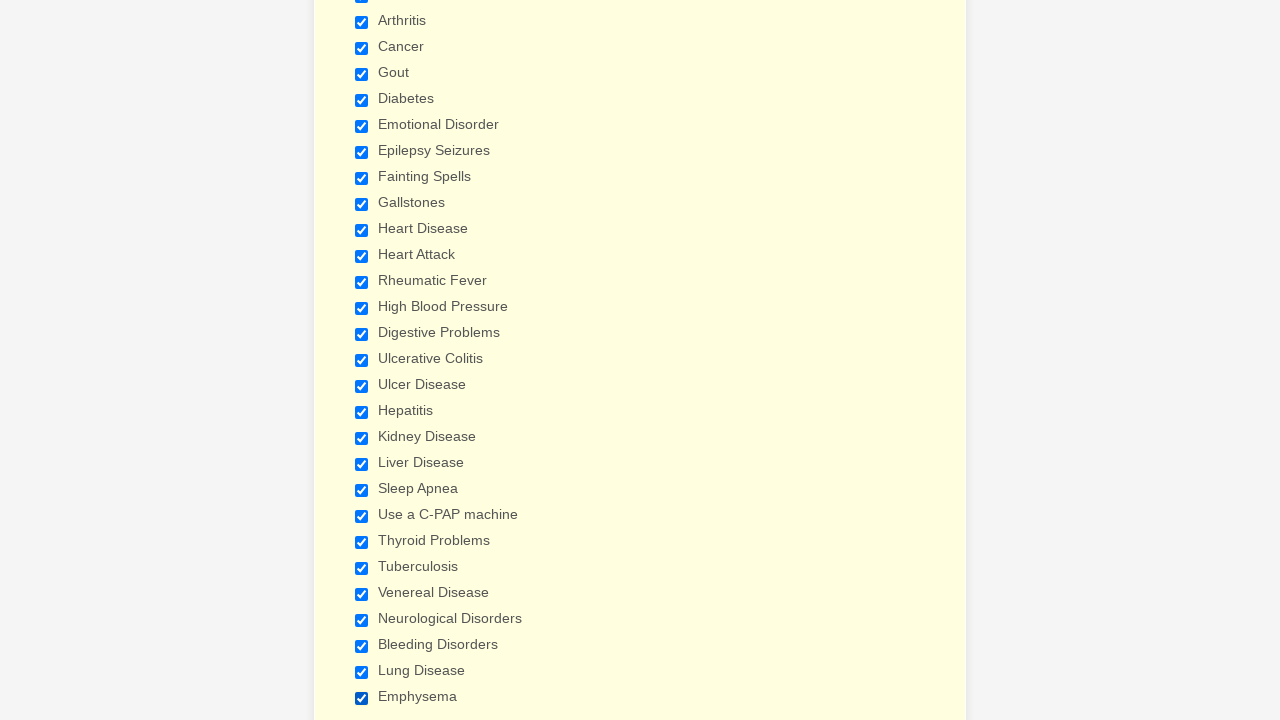

Verified checkbox 13 is selected
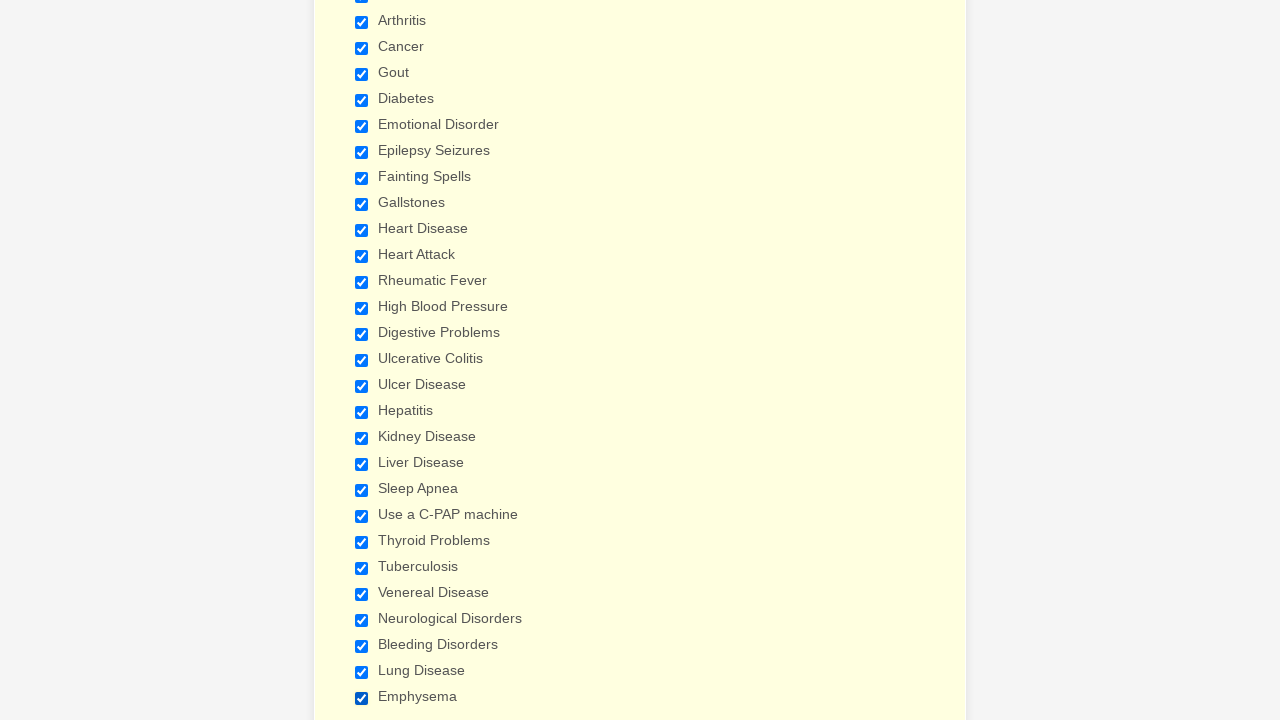

Verified checkbox 14 is selected
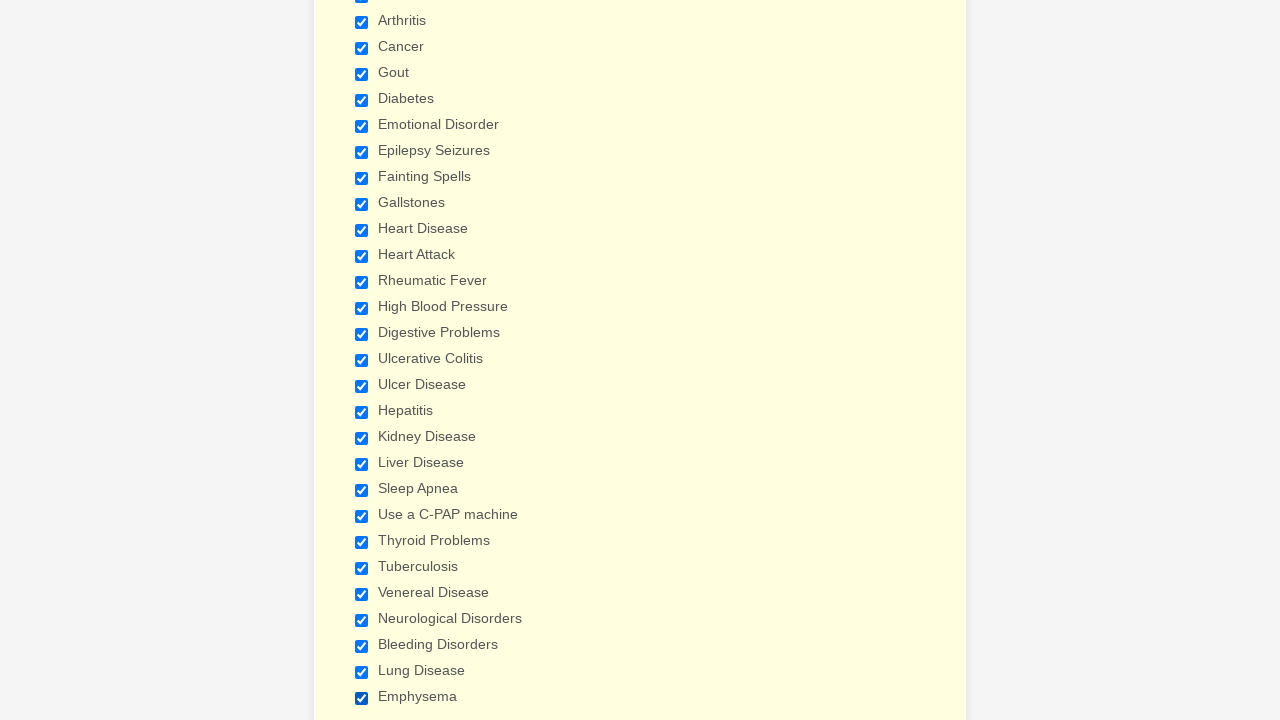

Verified checkbox 15 is selected
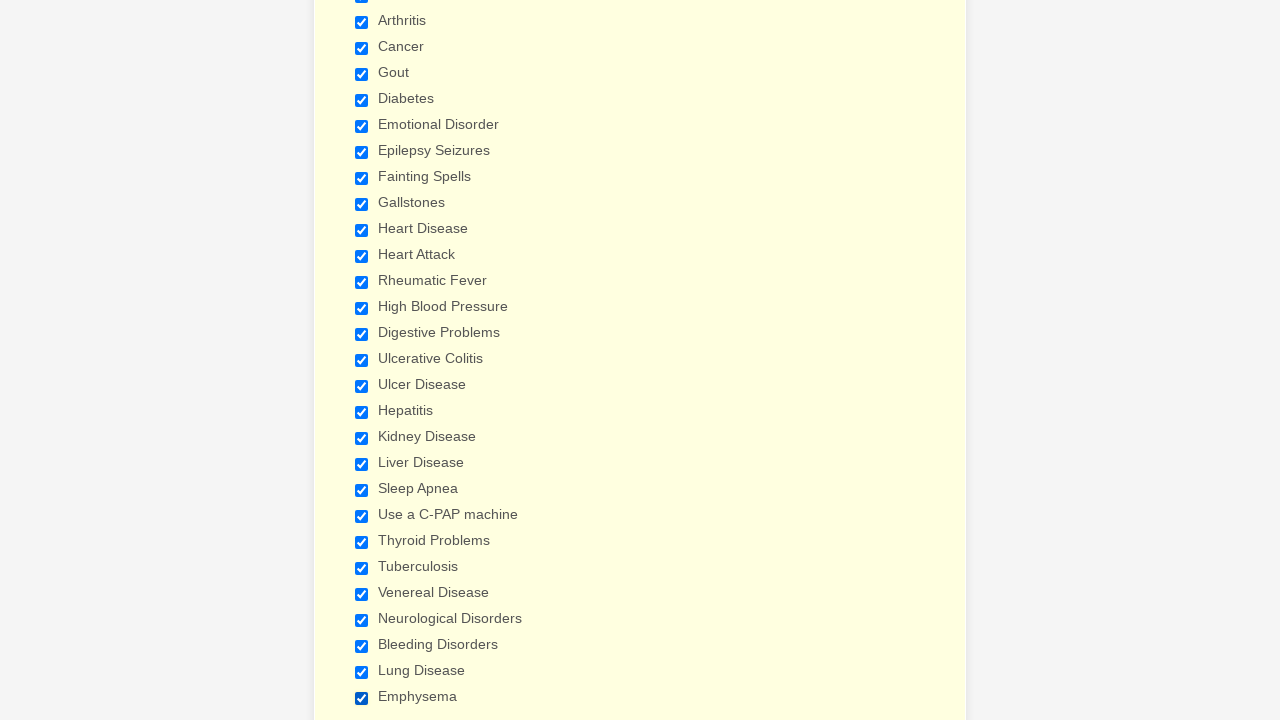

Verified checkbox 16 is selected
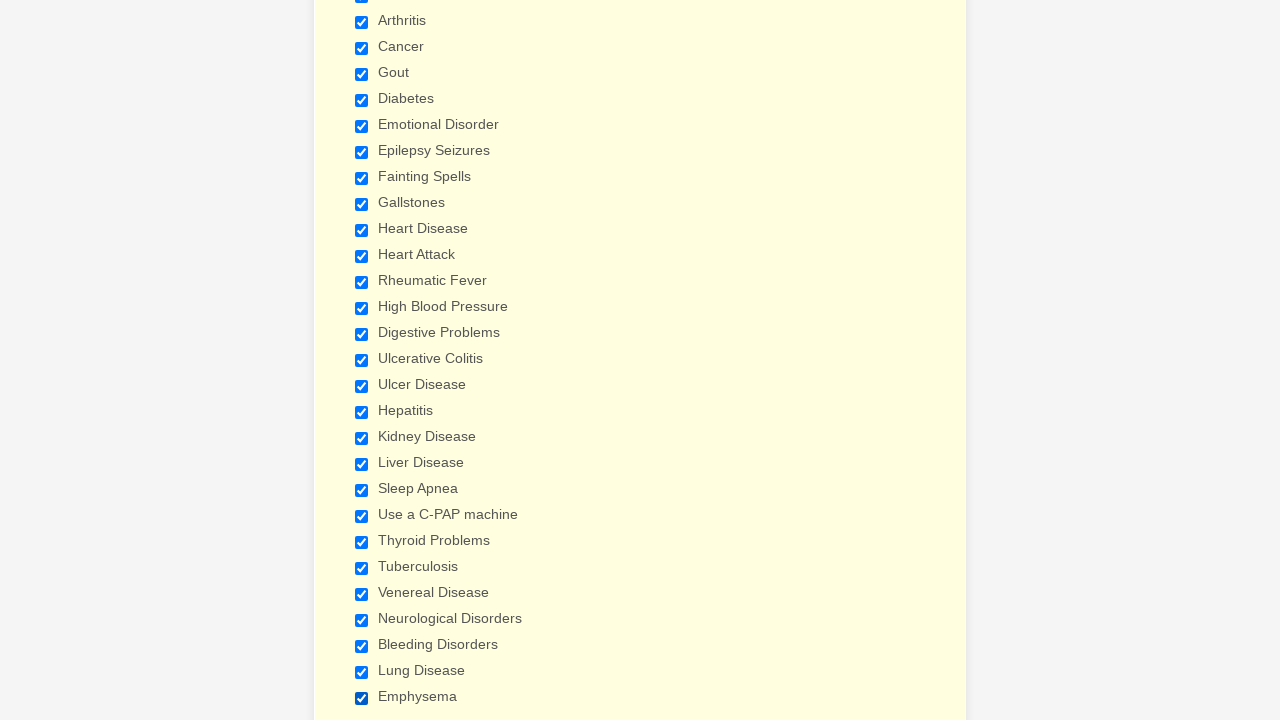

Verified checkbox 17 is selected
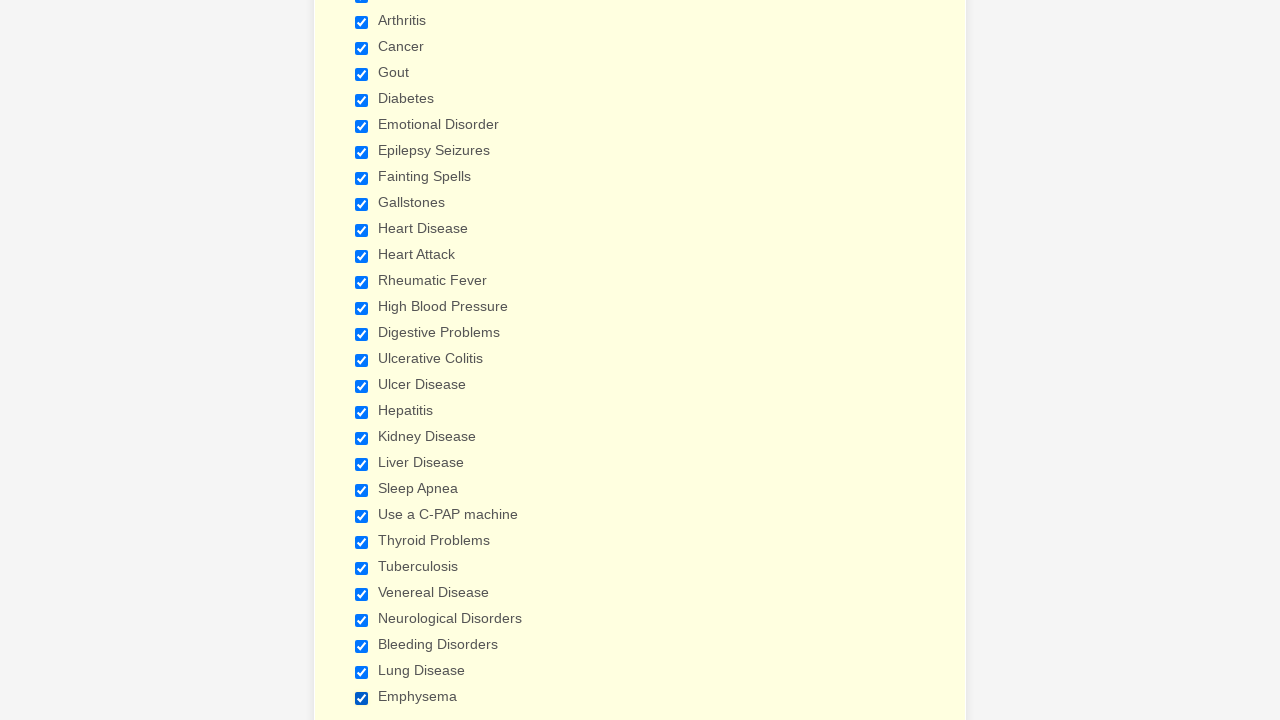

Verified checkbox 18 is selected
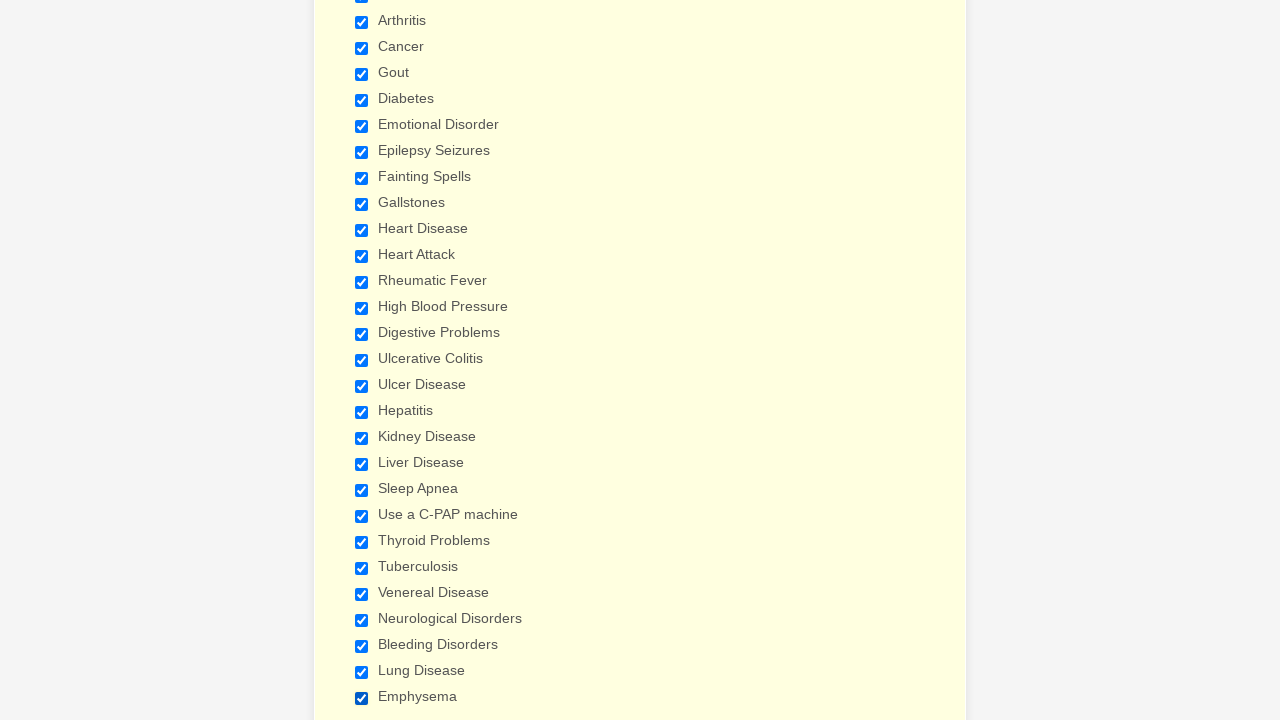

Verified checkbox 19 is selected
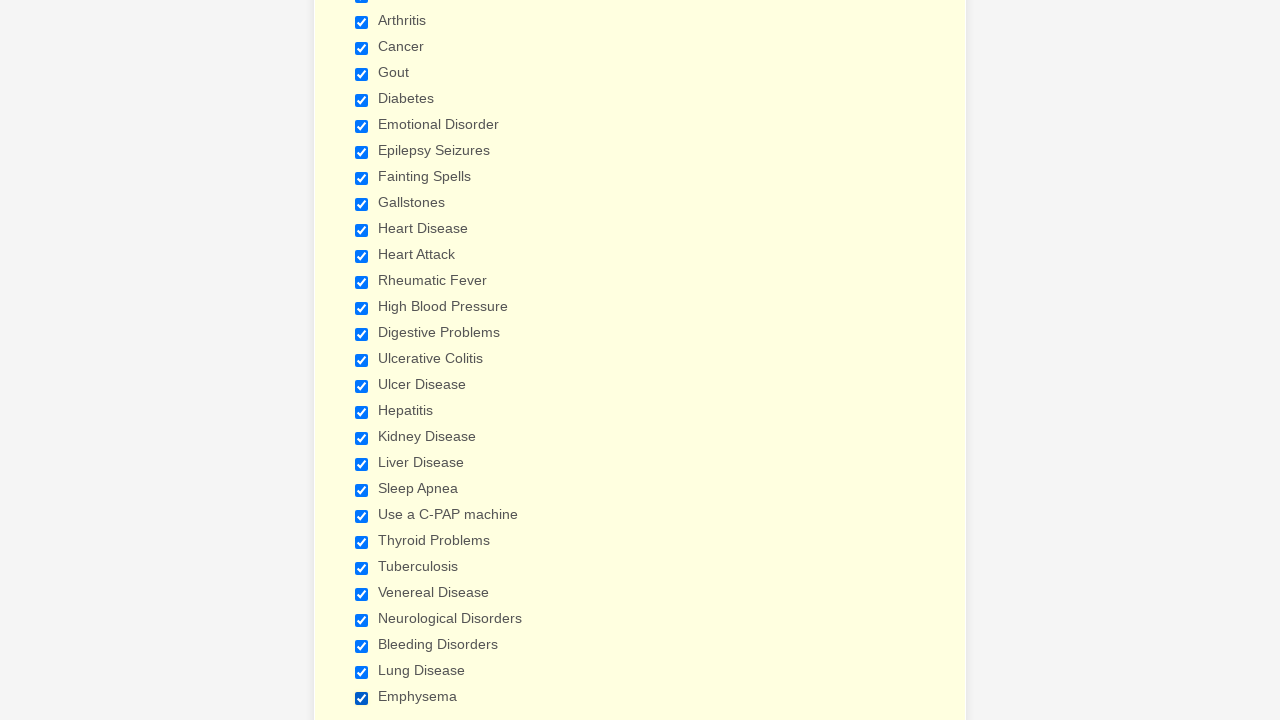

Verified checkbox 20 is selected
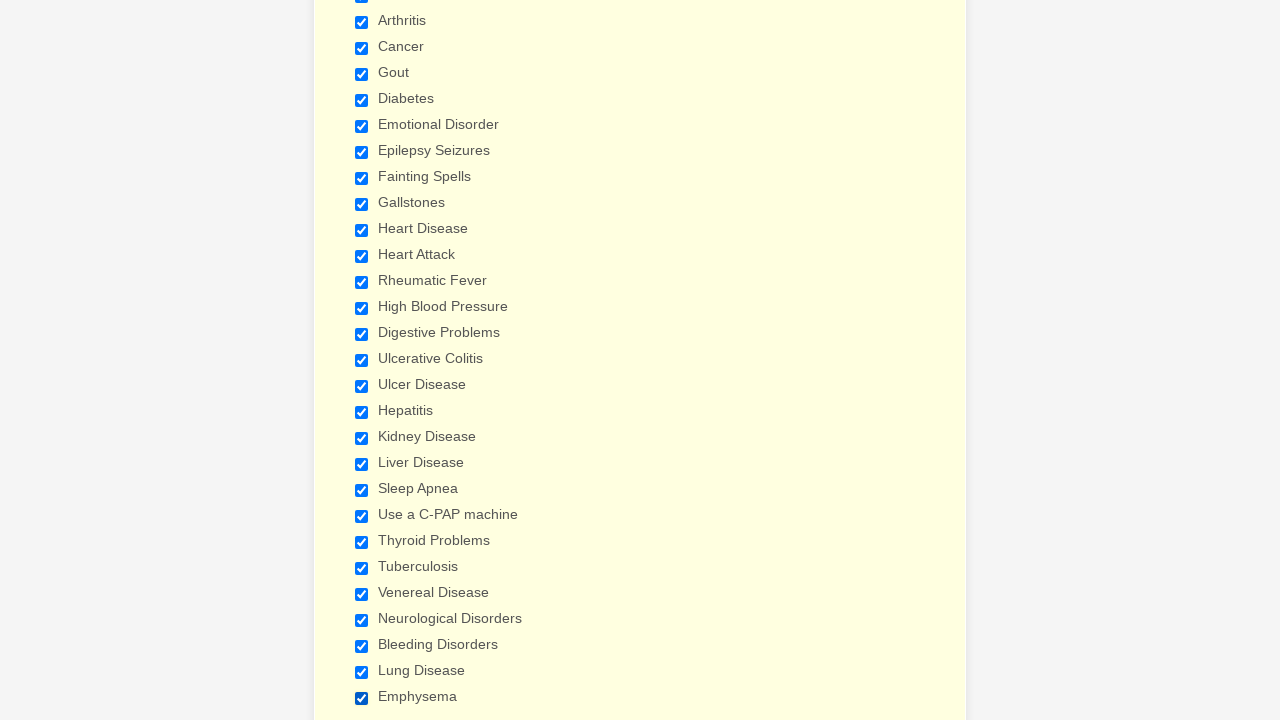

Verified checkbox 21 is selected
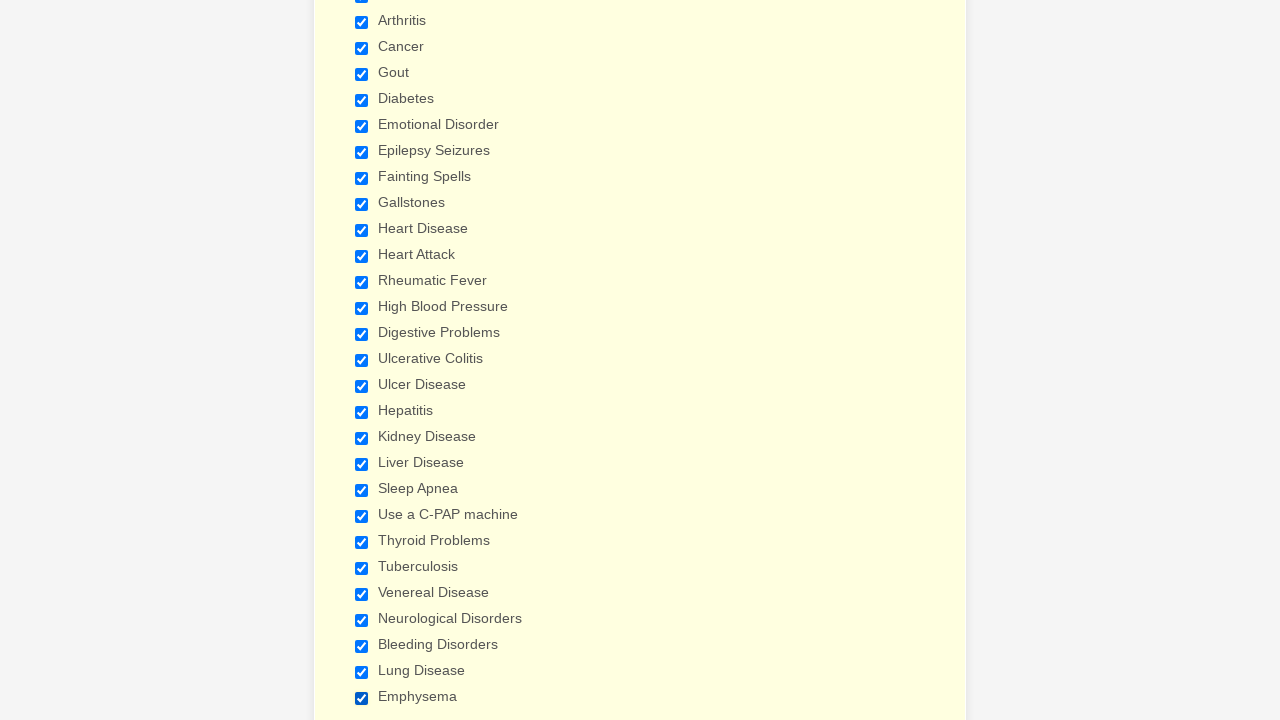

Verified checkbox 22 is selected
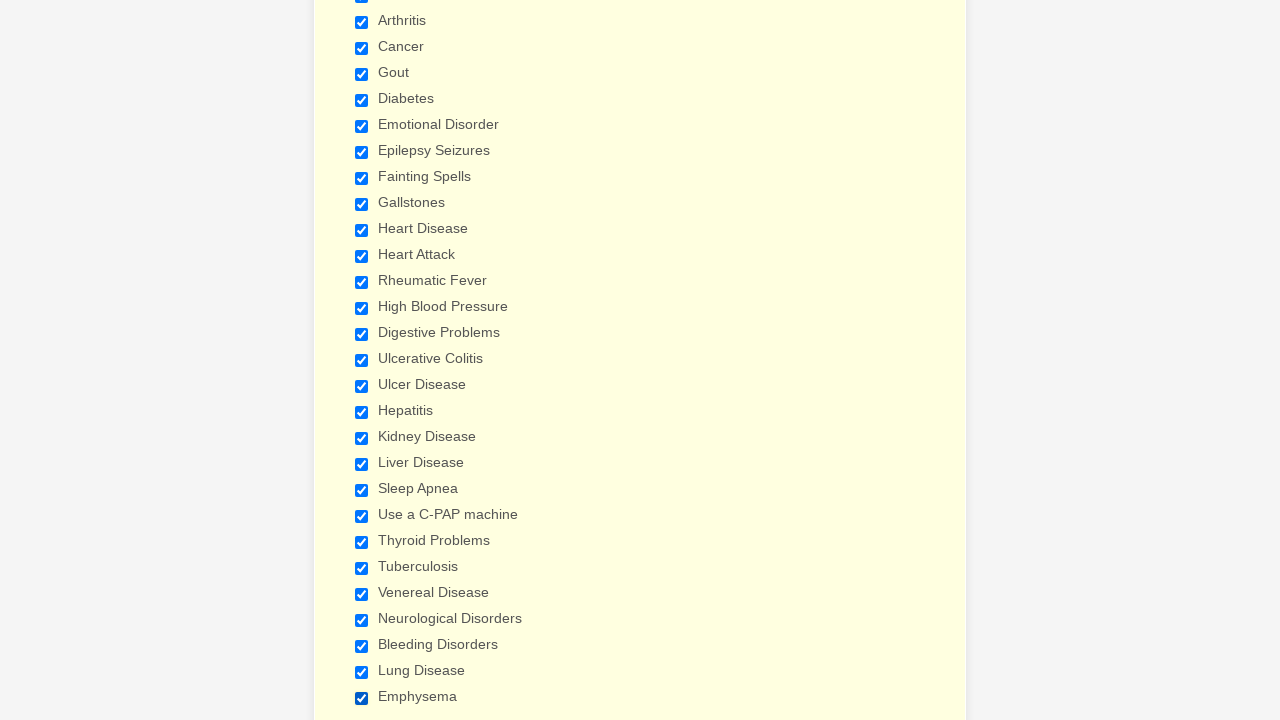

Verified checkbox 23 is selected
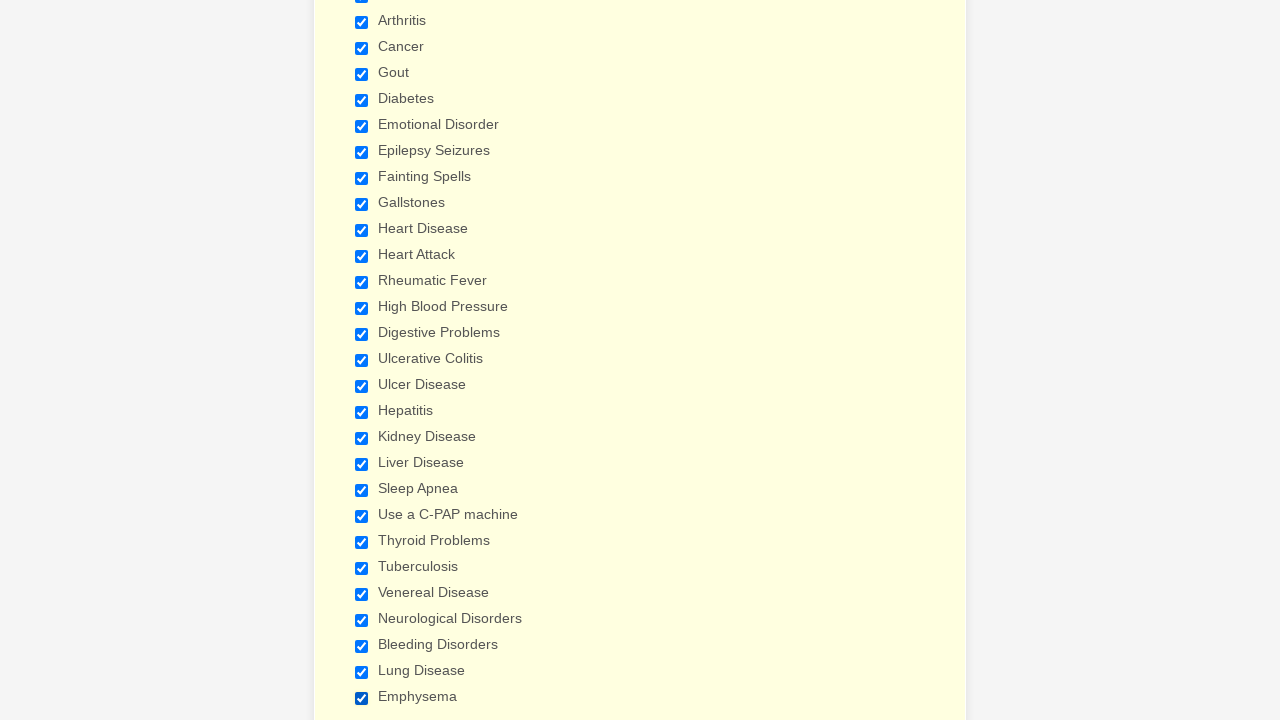

Verified checkbox 24 is selected
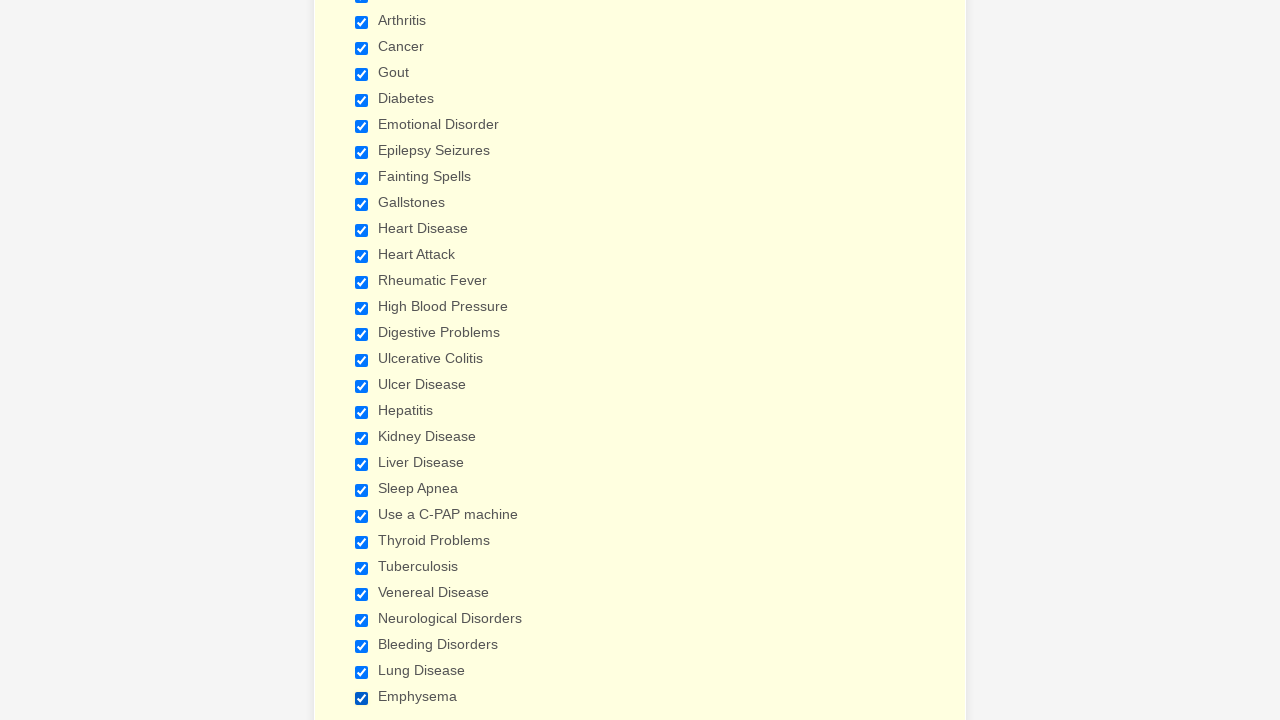

Verified checkbox 25 is selected
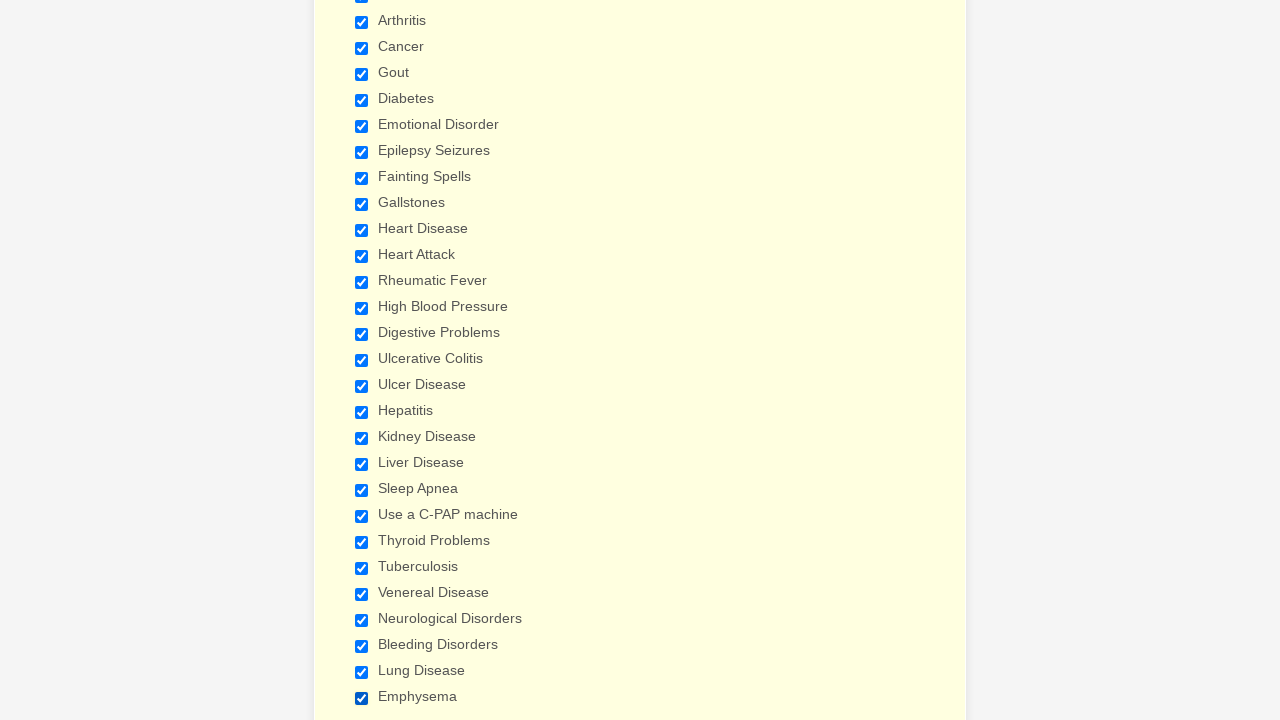

Verified checkbox 26 is selected
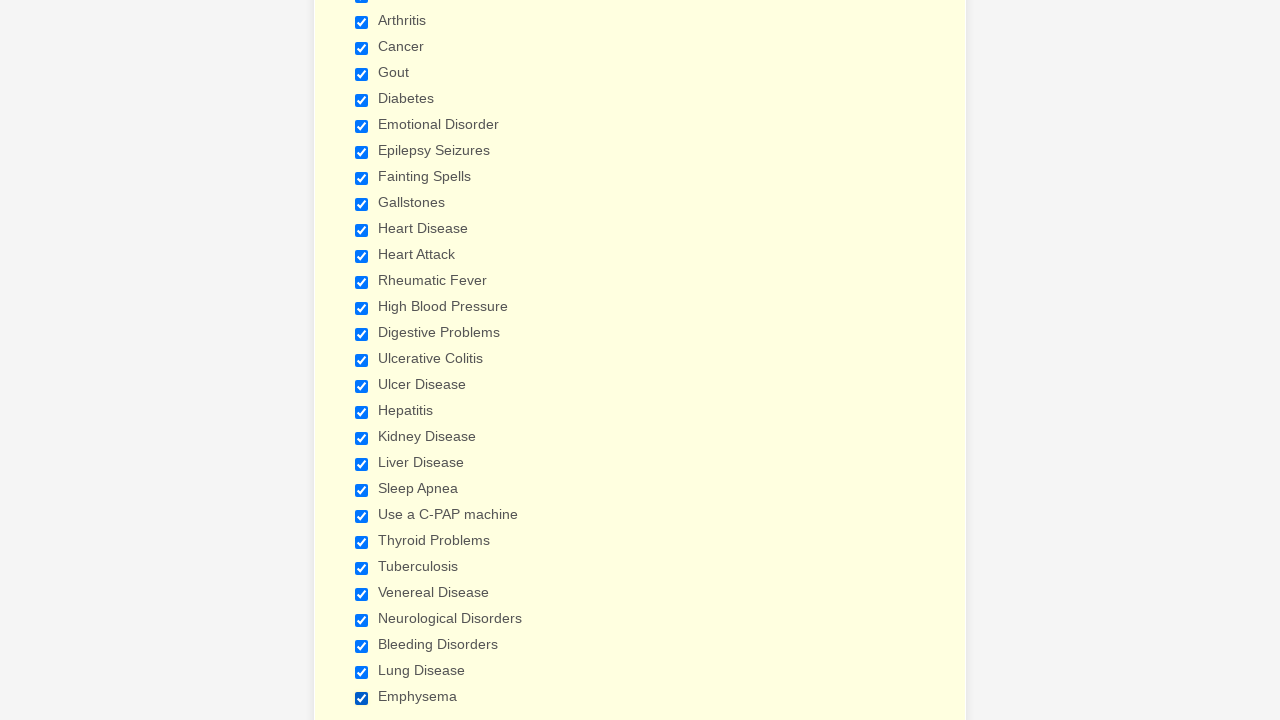

Verified checkbox 27 is selected
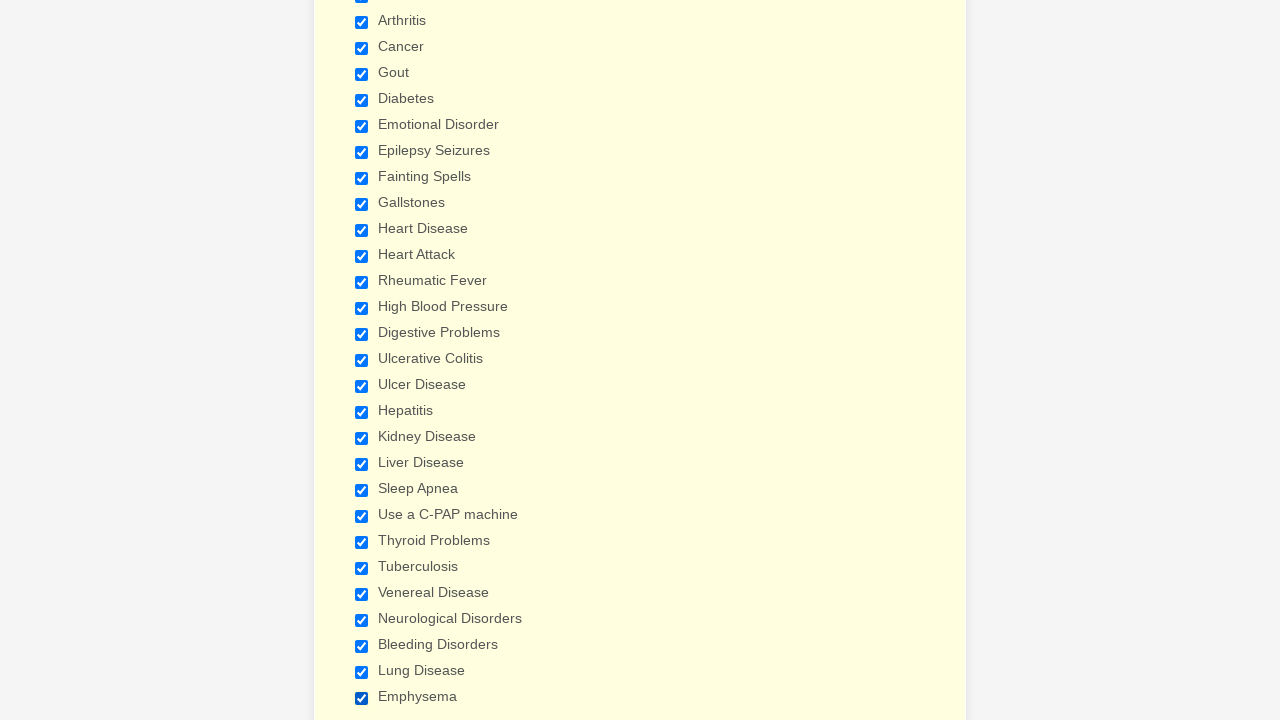

Verified checkbox 28 is selected
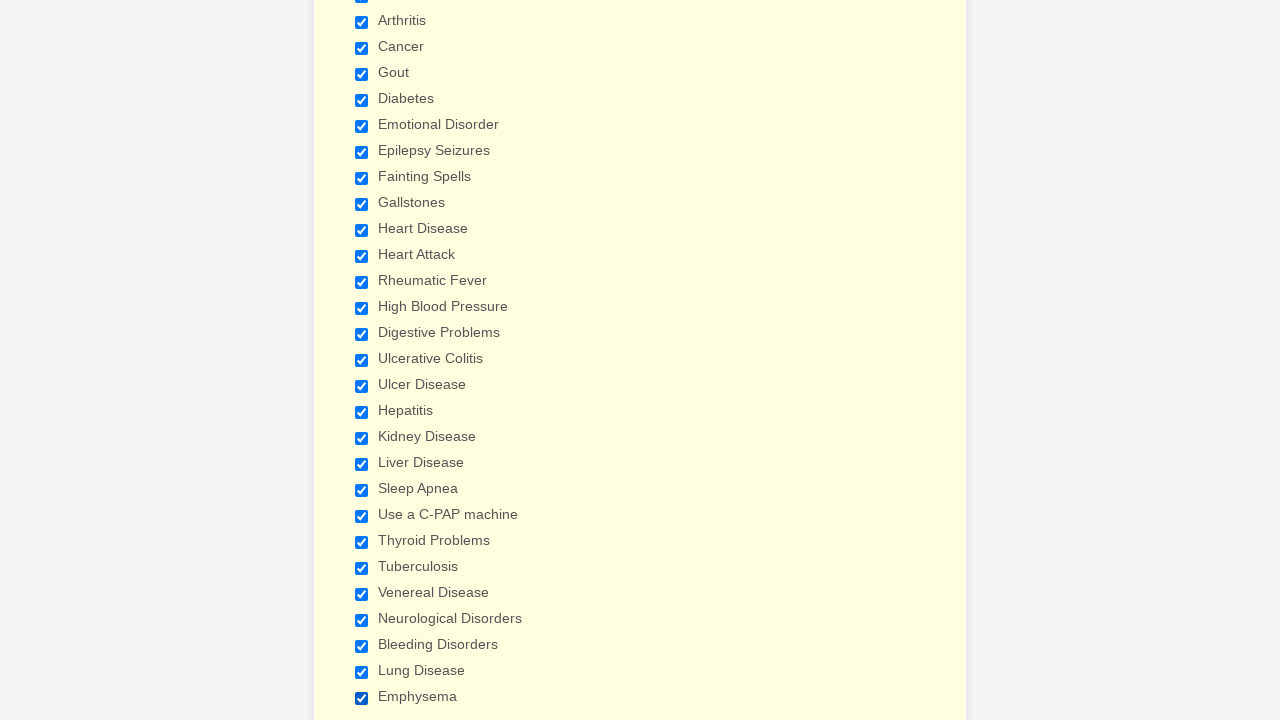

Verified checkbox 29 is selected
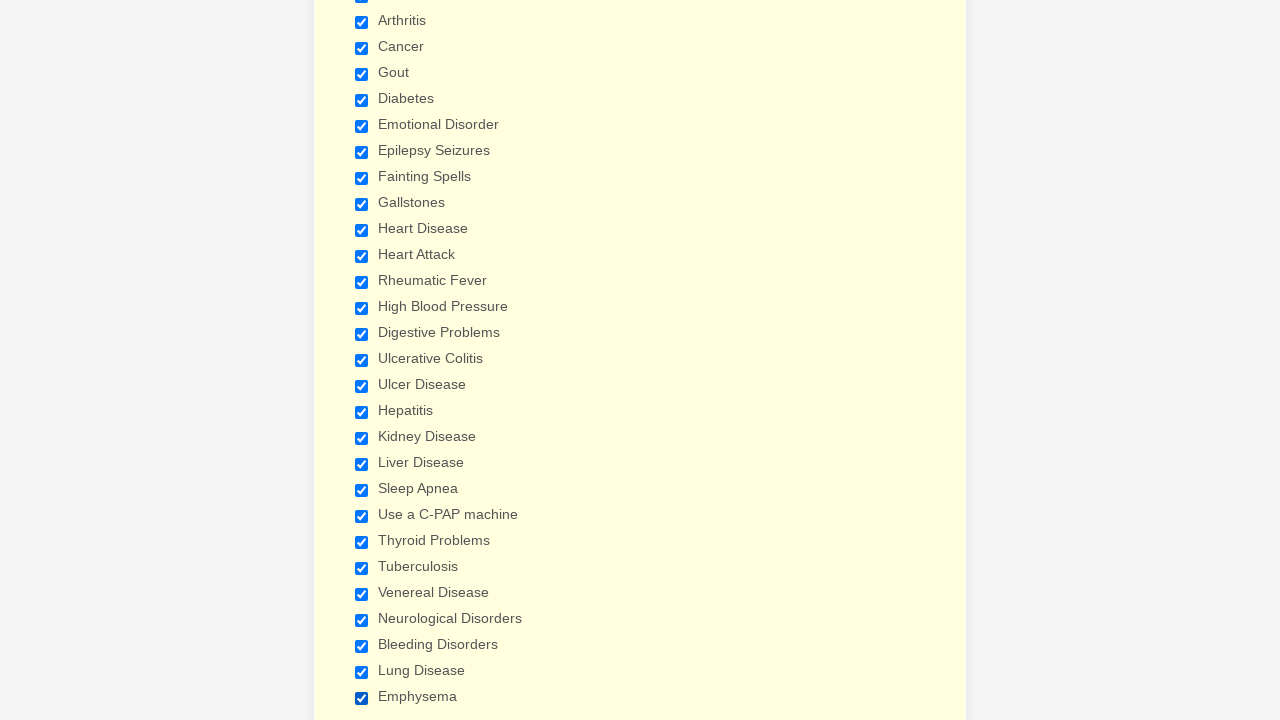

Refreshed the page
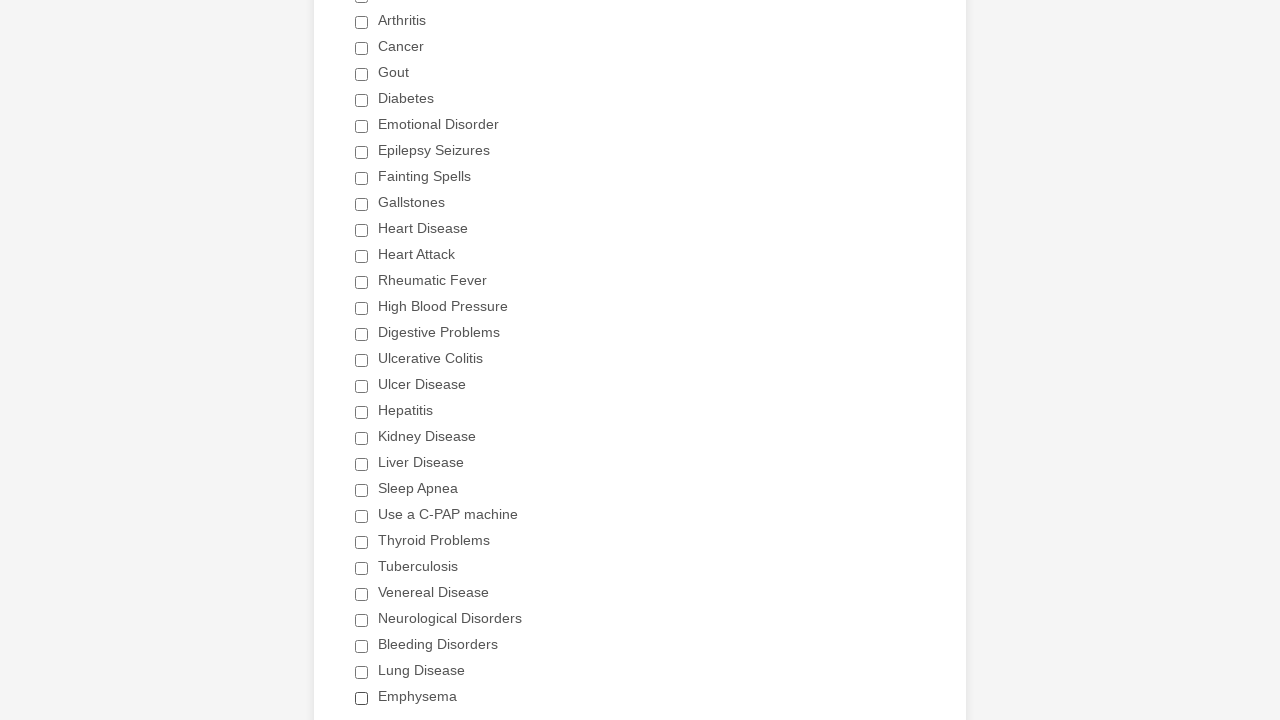

Located all checkboxes again after page refresh
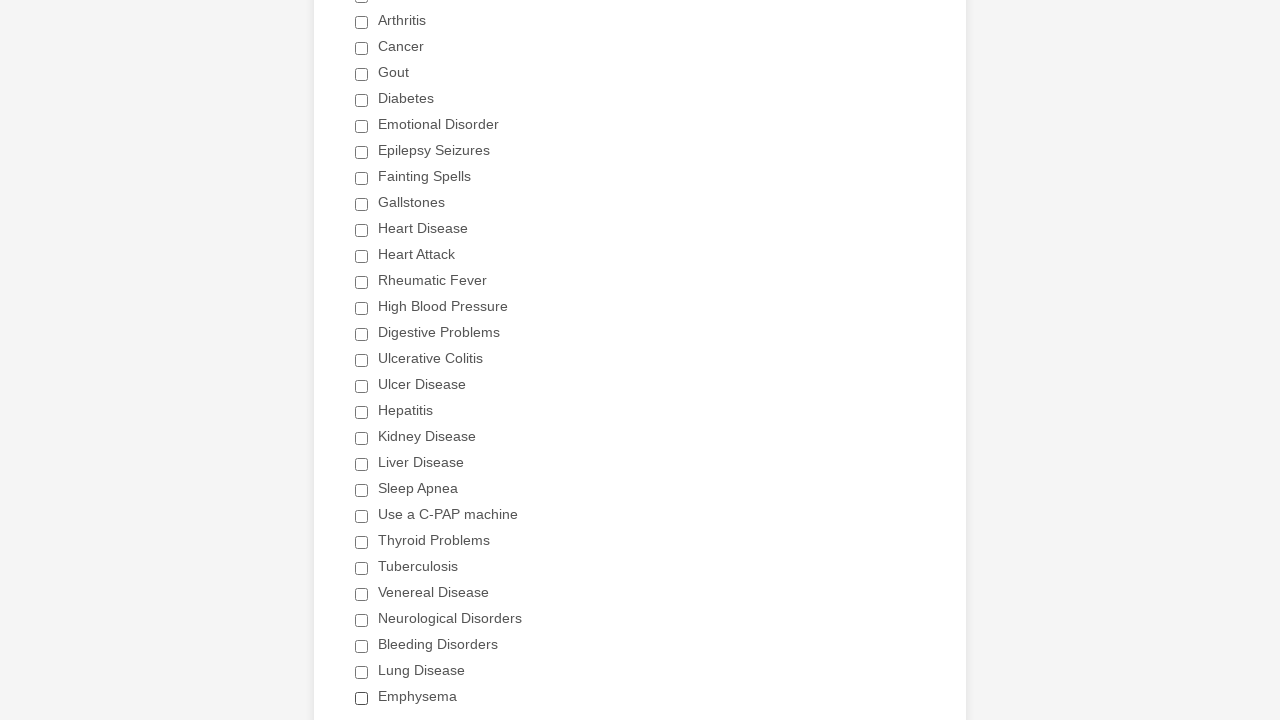

Recounted 29 checkboxes after refresh
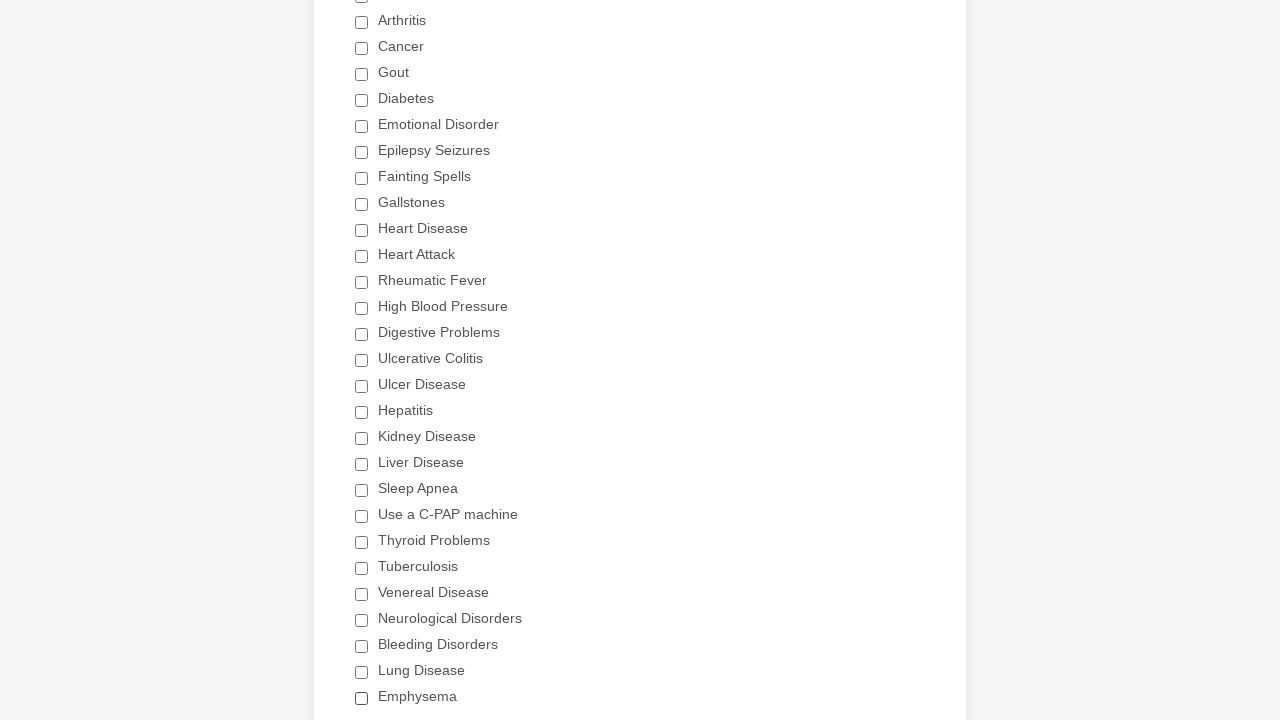

Clicked the 'Heart Attack' checkbox to select it at (362, 256) on div.form-input-wide input[type='checkbox'] >> nth=11
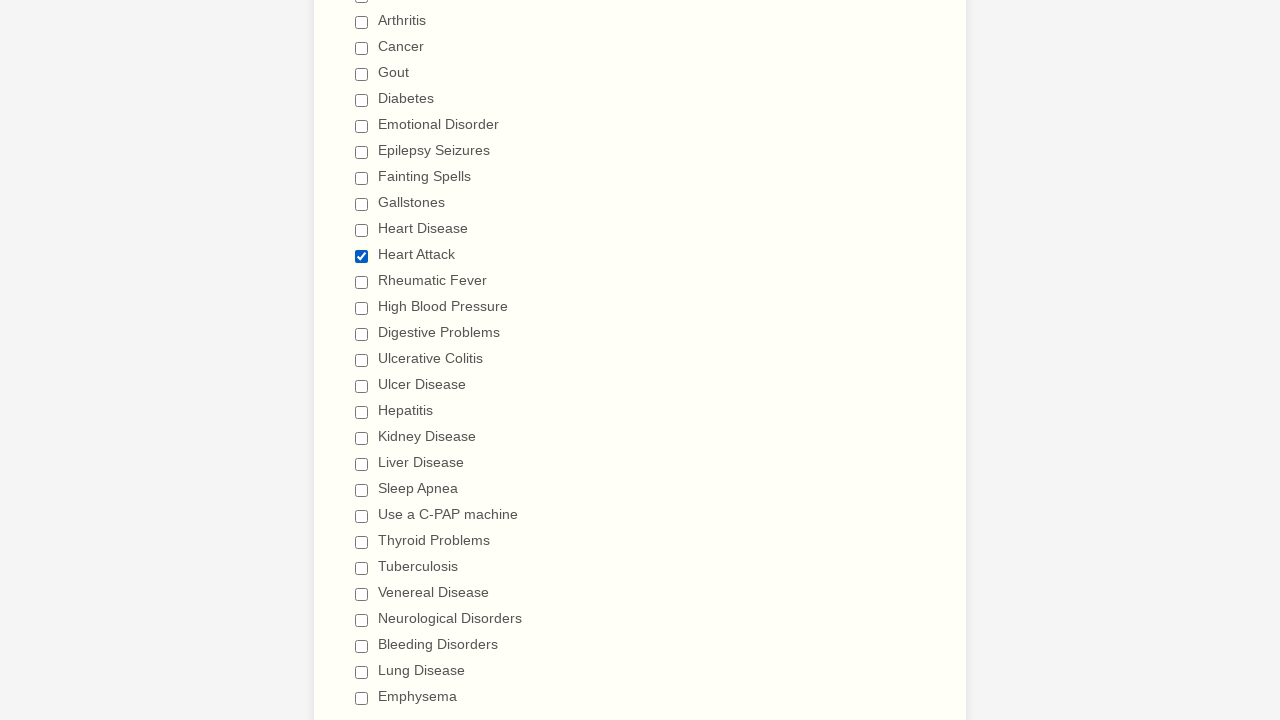

Verified checkbox 1 (value: Anemia) is not selected
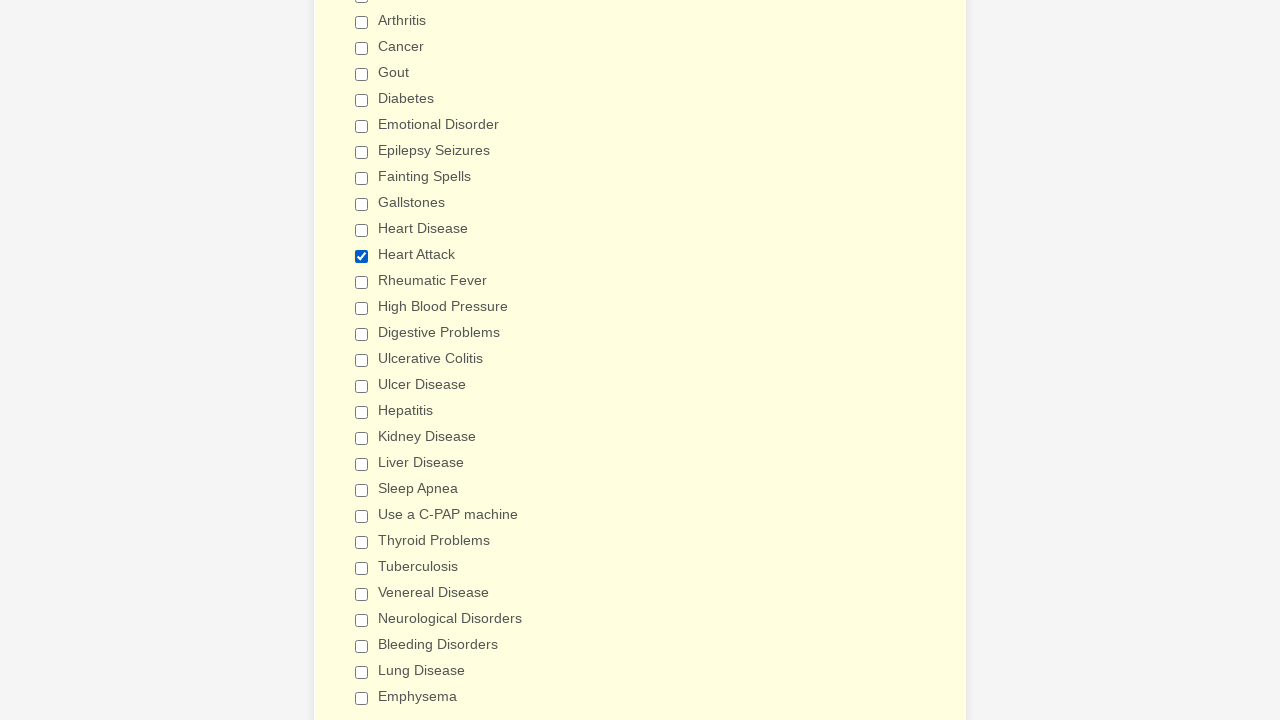

Verified checkbox 2 (value: Asthma) is not selected
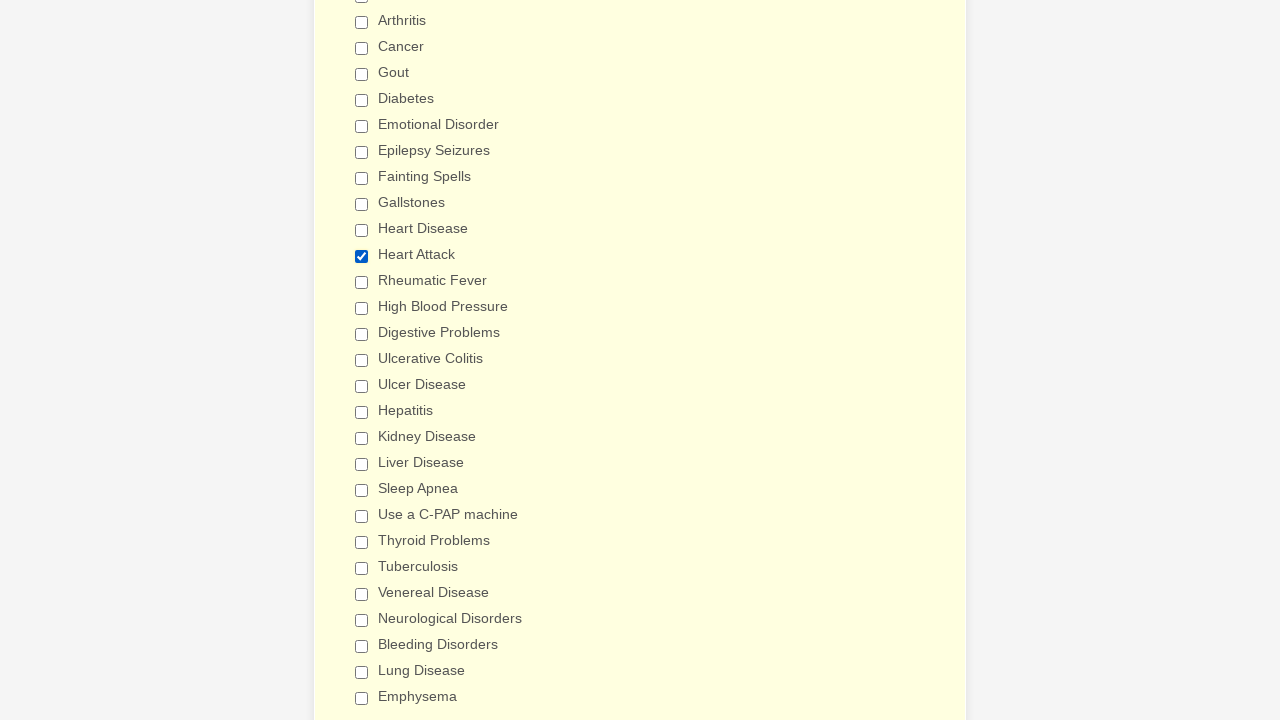

Verified checkbox 3 (value: Arthritis) is not selected
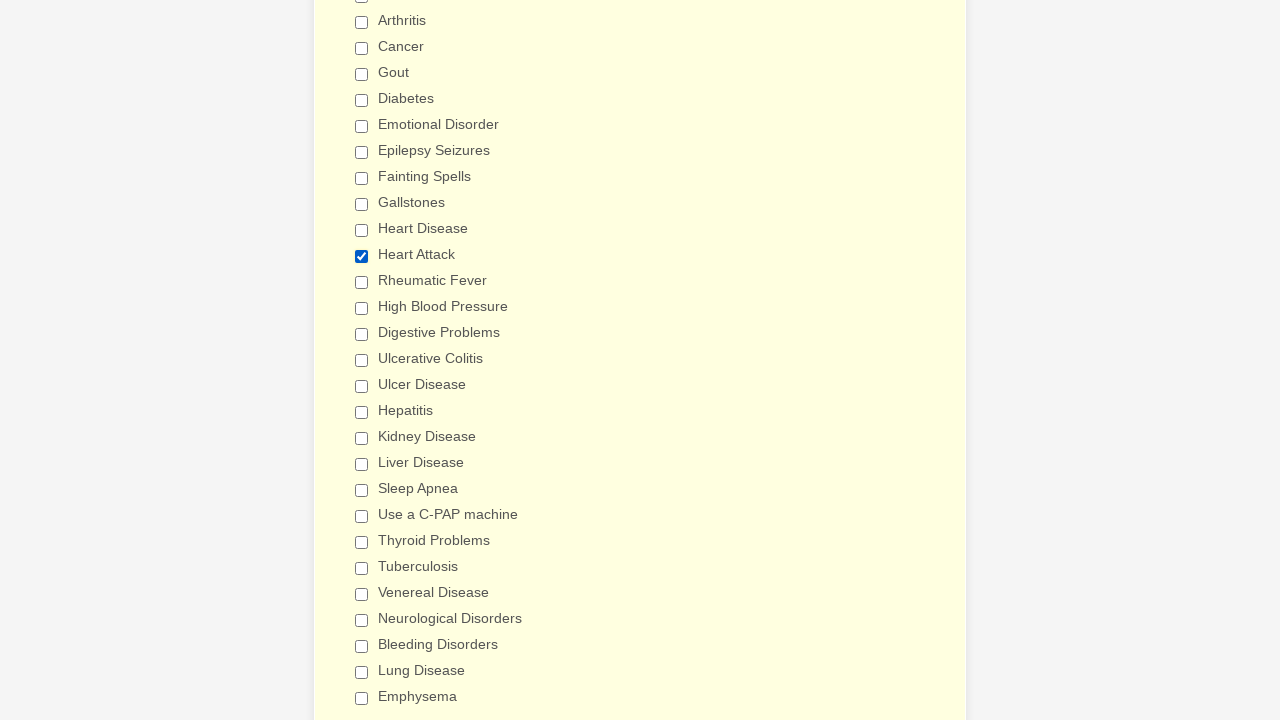

Verified checkbox 4 (value: Cancer) is not selected
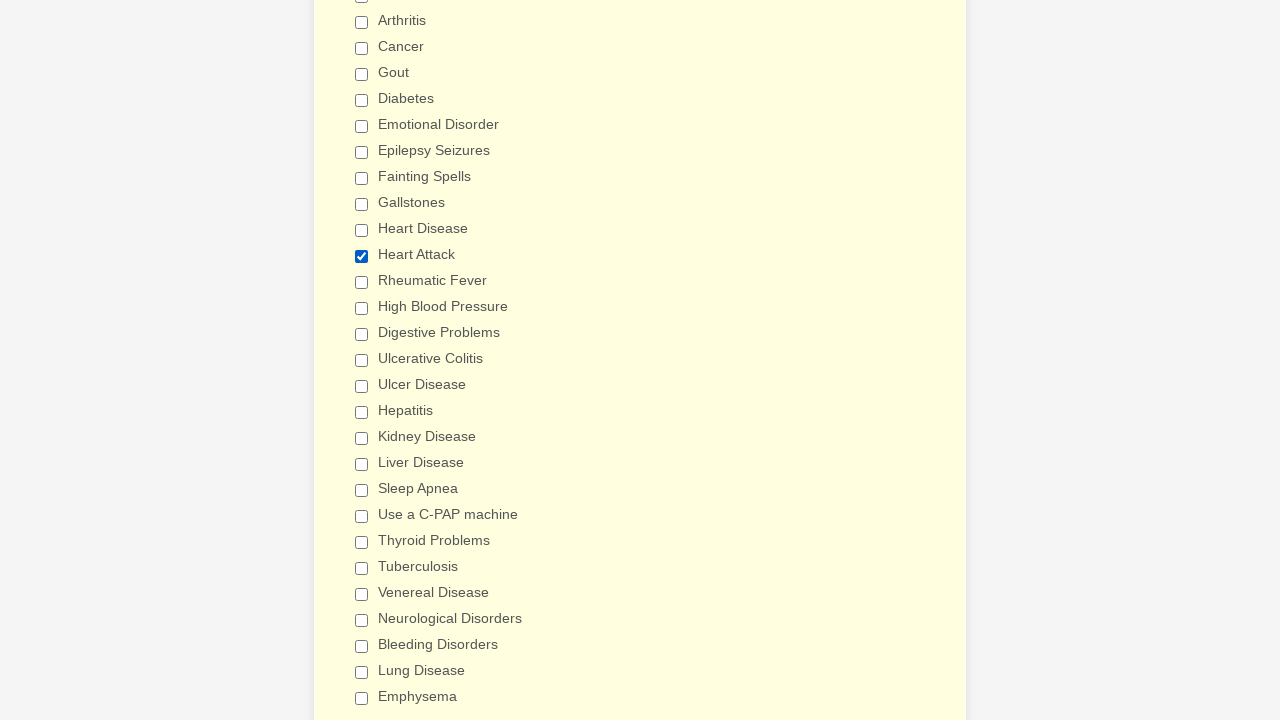

Verified checkbox 5 (value: Gout) is not selected
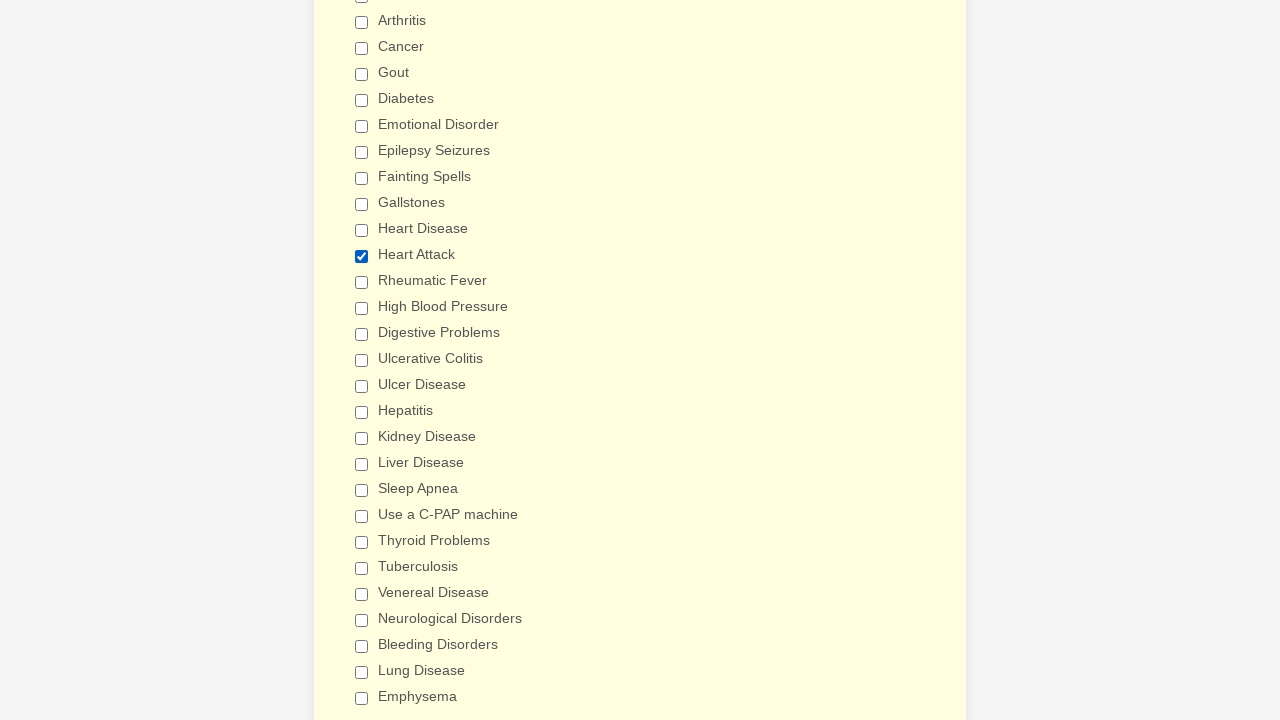

Verified checkbox 6 (value: Diabetes) is not selected
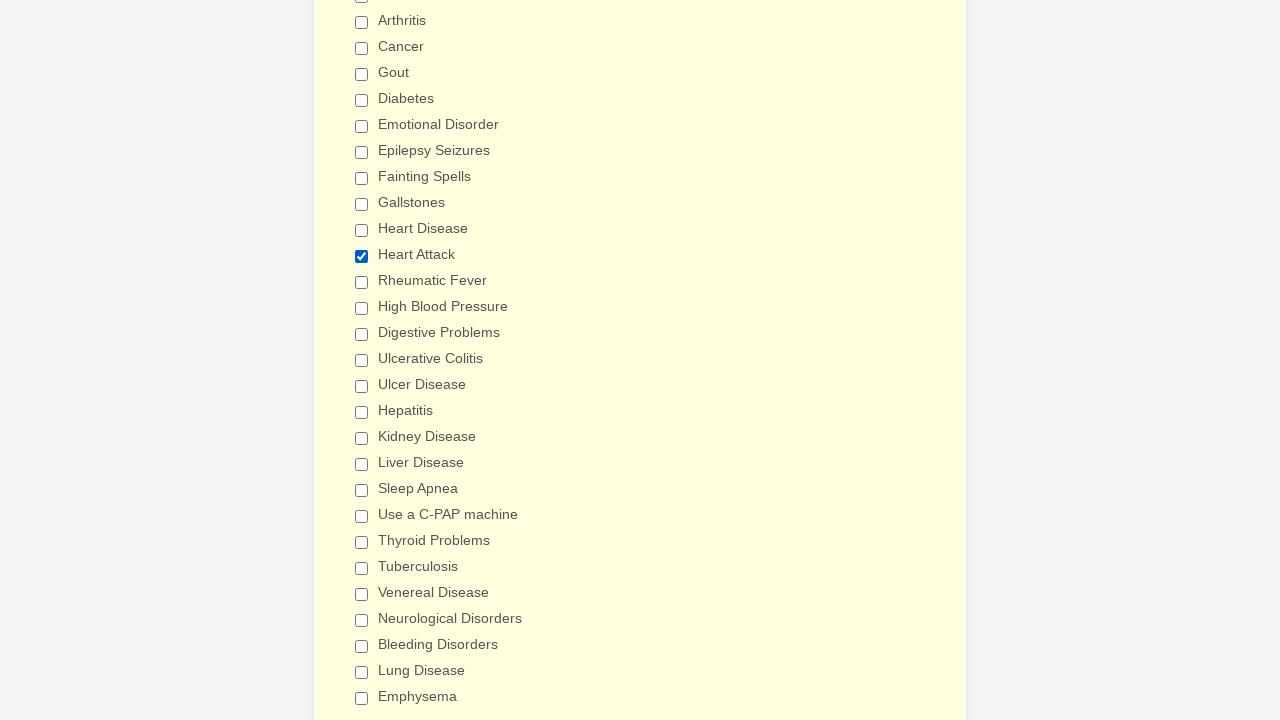

Verified checkbox 7 (value: Emotional Disorder) is not selected
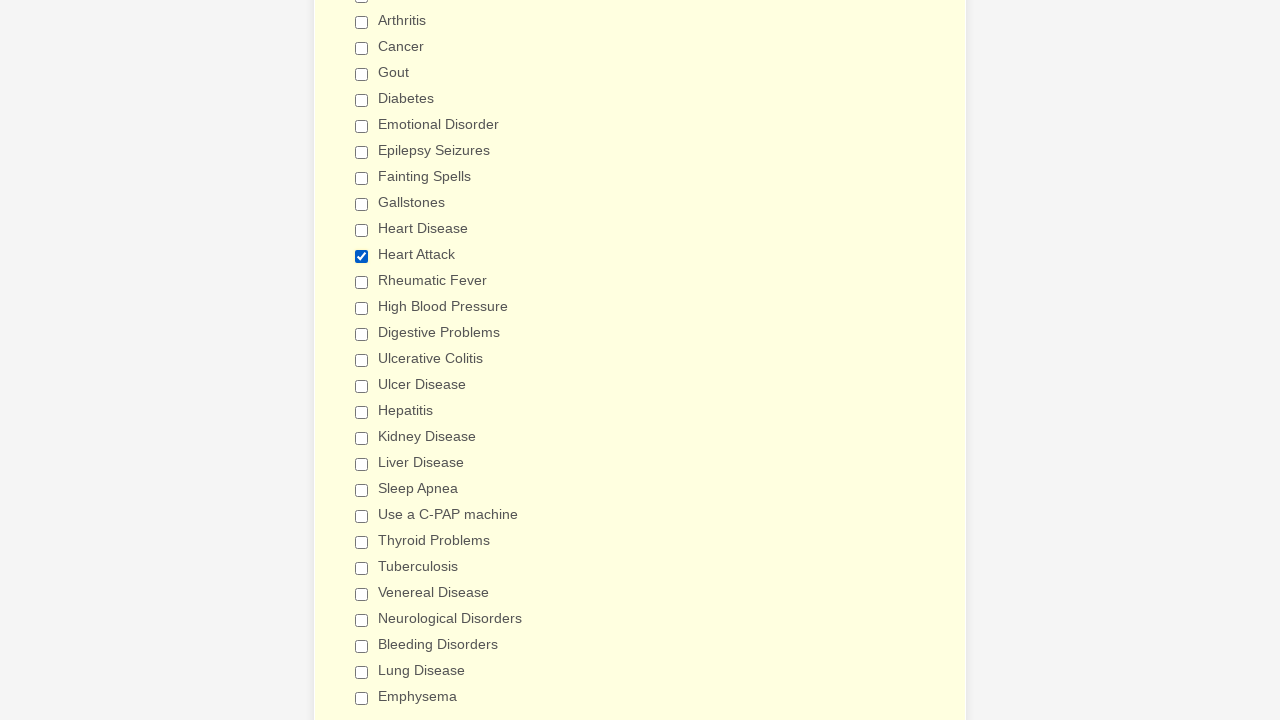

Verified checkbox 8 (value: Epilepsy Seizures) is not selected
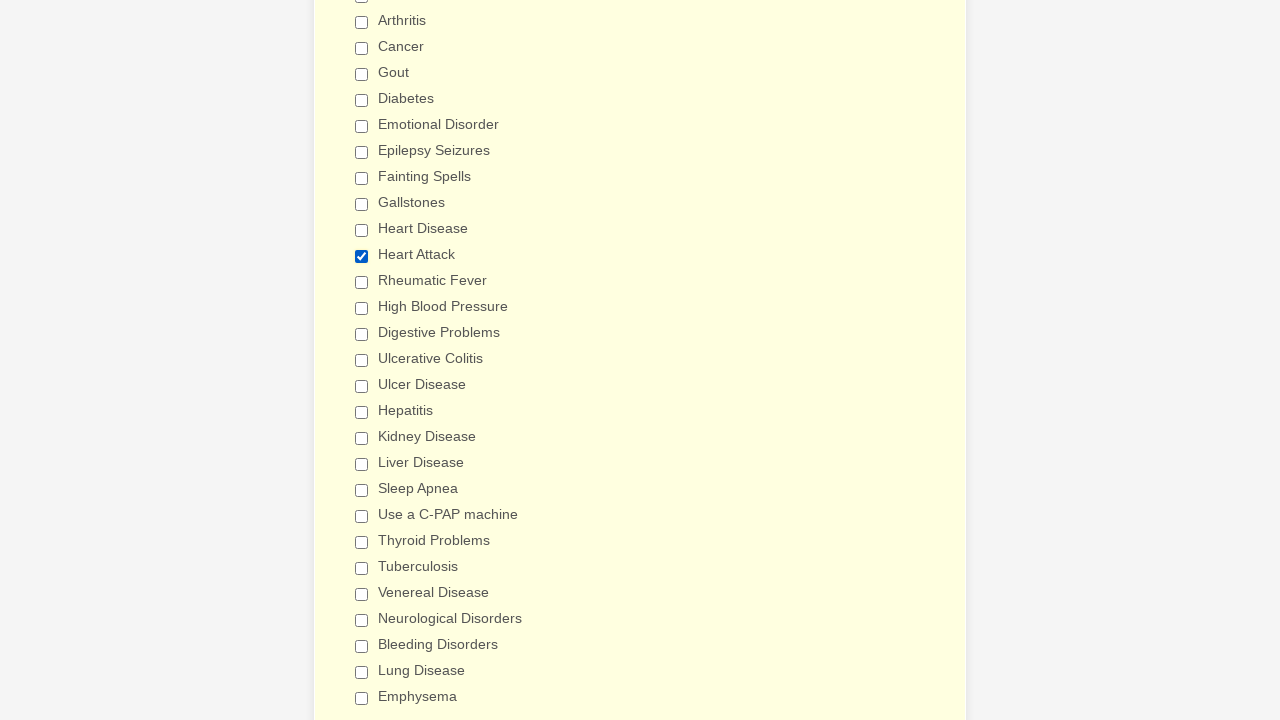

Verified checkbox 9 (value: Fainting Spells) is not selected
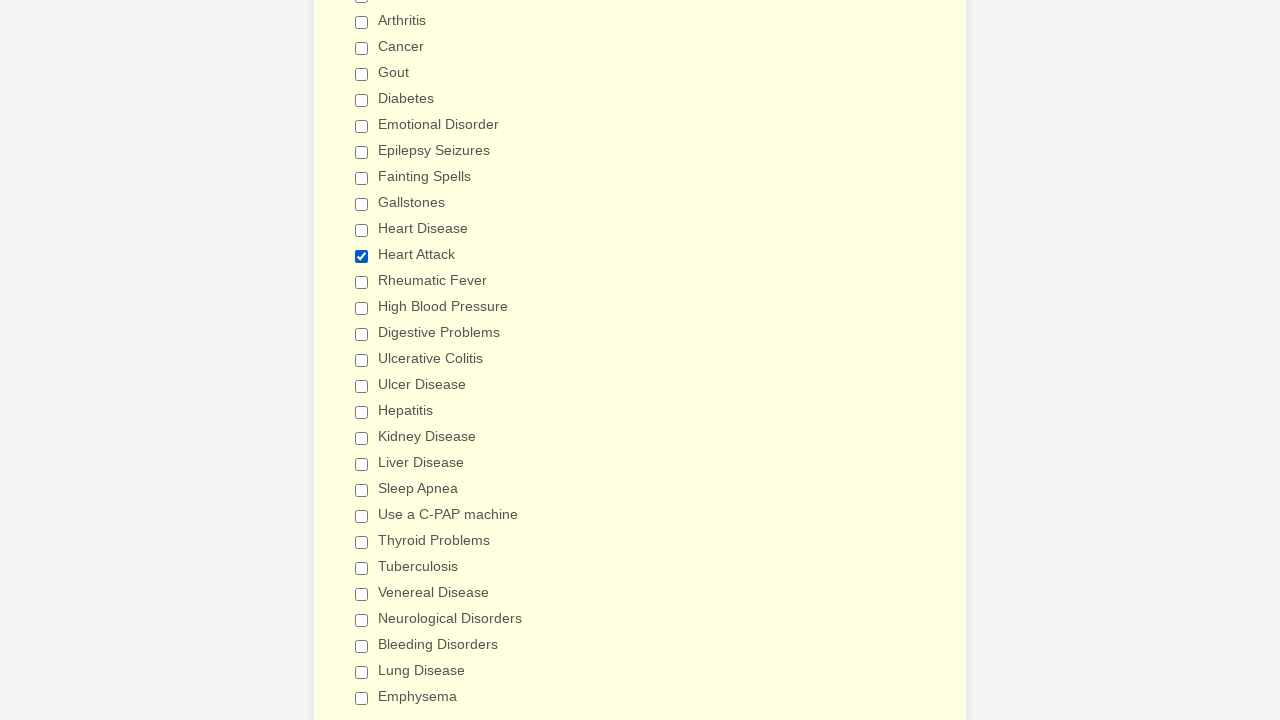

Verified checkbox 10 (value: Gallstones) is not selected
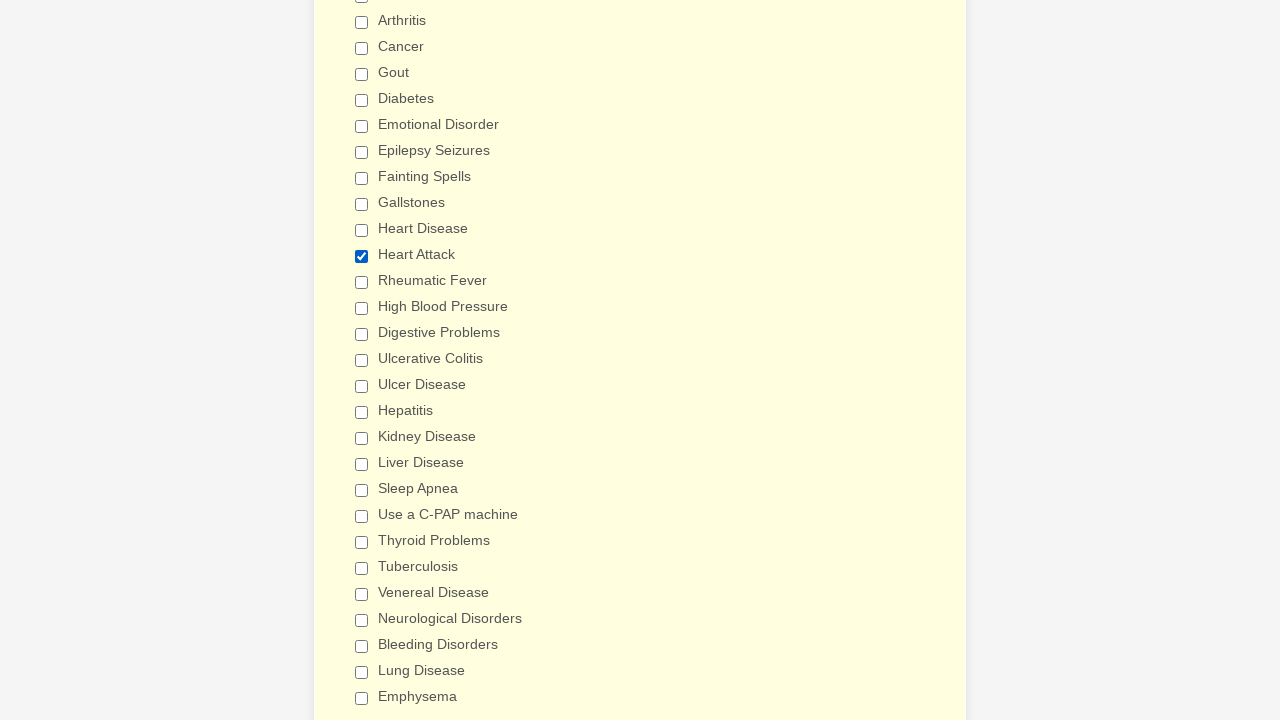

Verified checkbox 11 (value: Heart Disease) is not selected
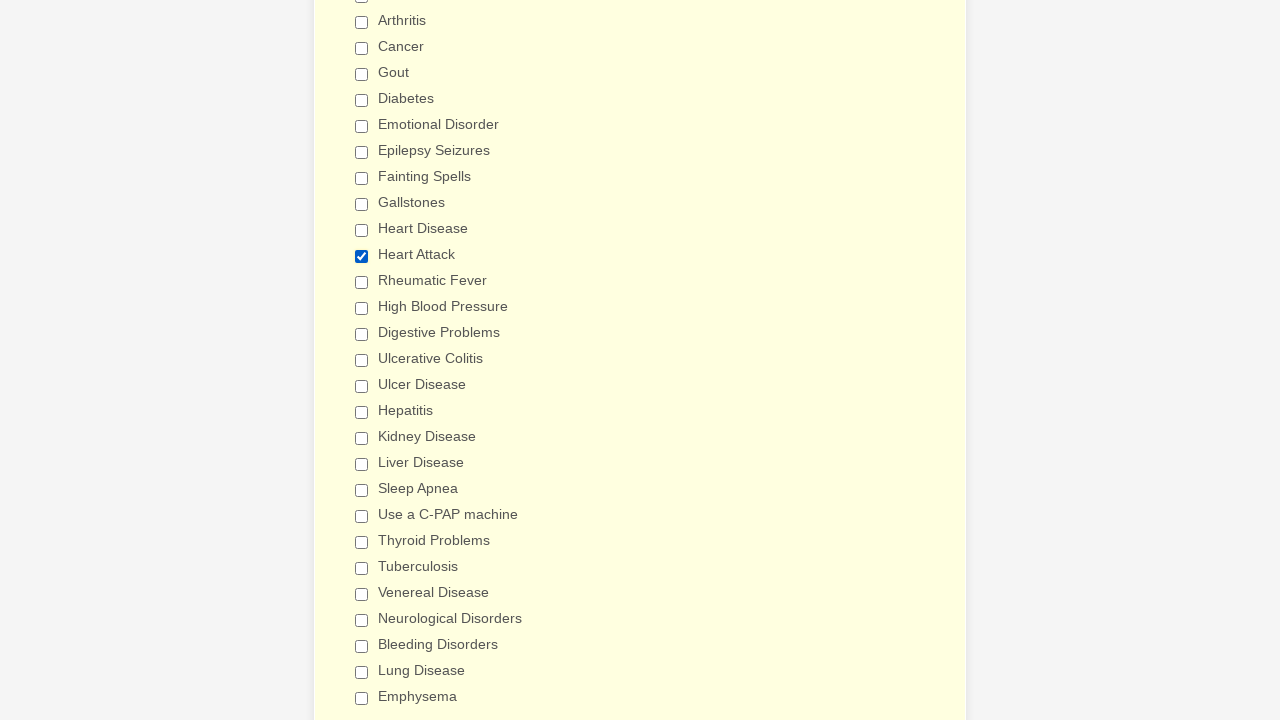

Verified 'Heart Attack' checkbox is selected
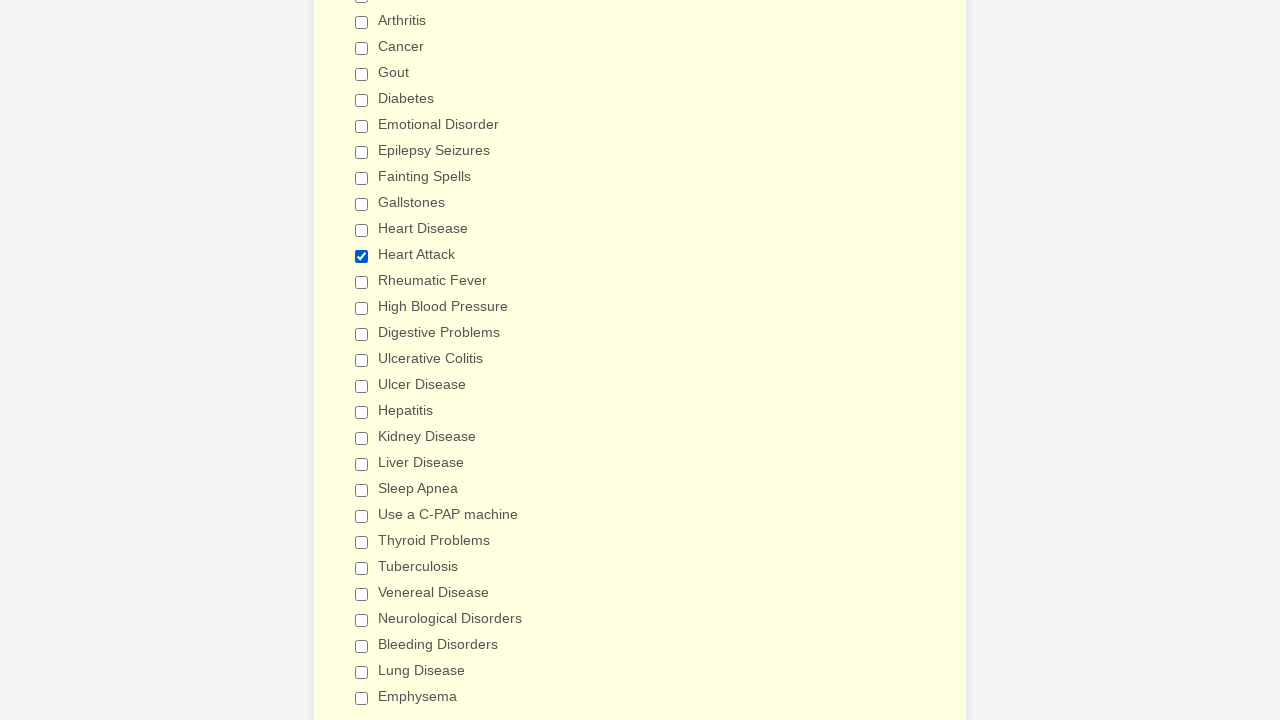

Verified checkbox 13 (value: Rheumatic Fever) is not selected
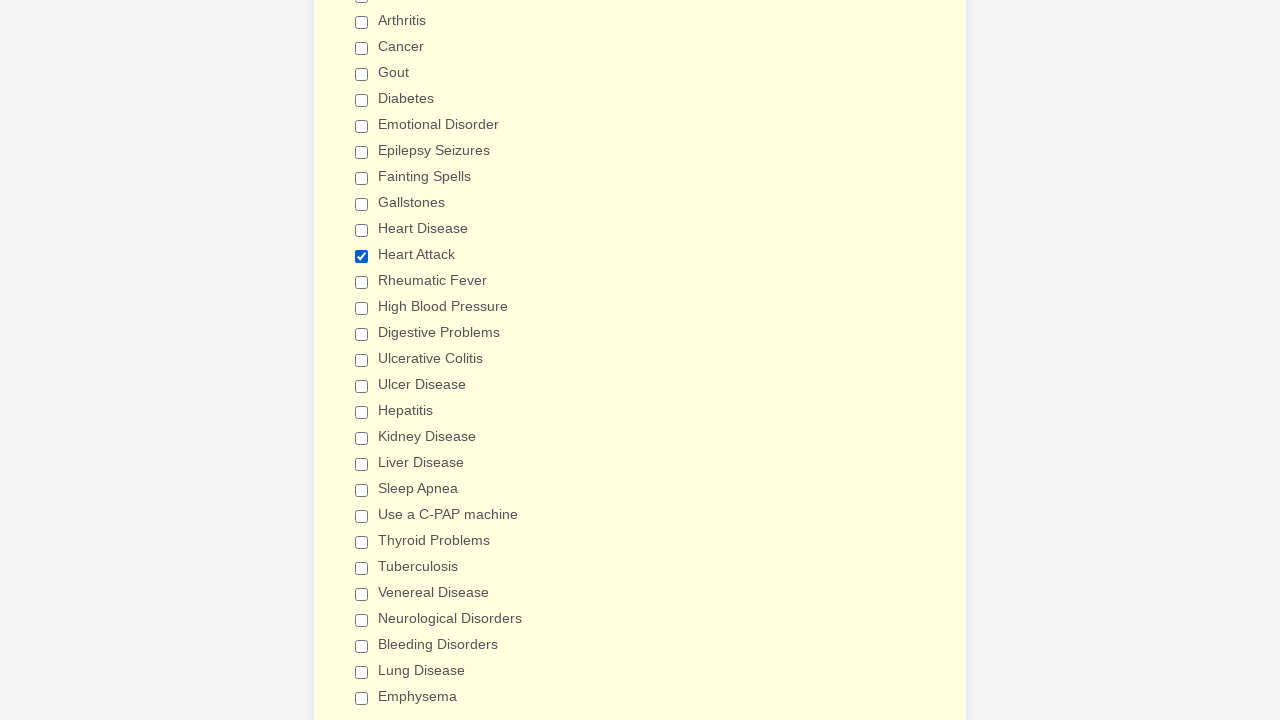

Verified checkbox 14 (value: High Blood Pressure) is not selected
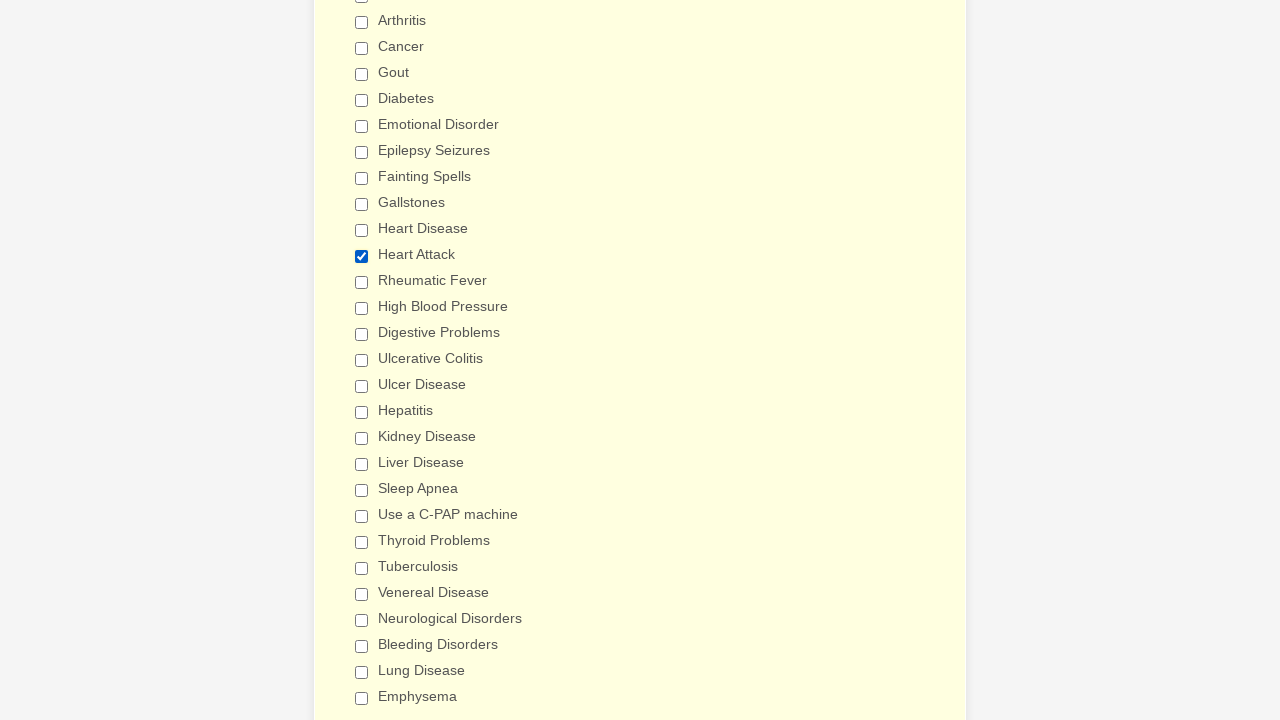

Verified checkbox 15 (value: Digestive Problems) is not selected
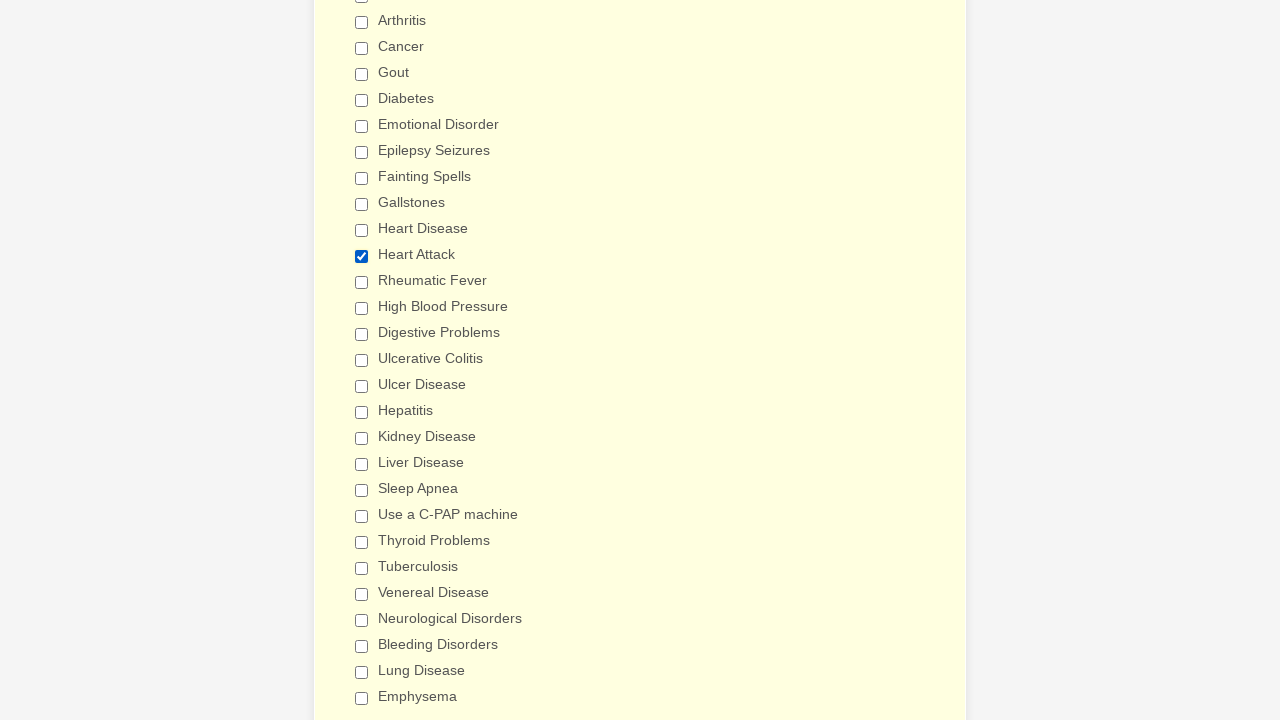

Verified checkbox 16 (value: Ulcerative Colitis) is not selected
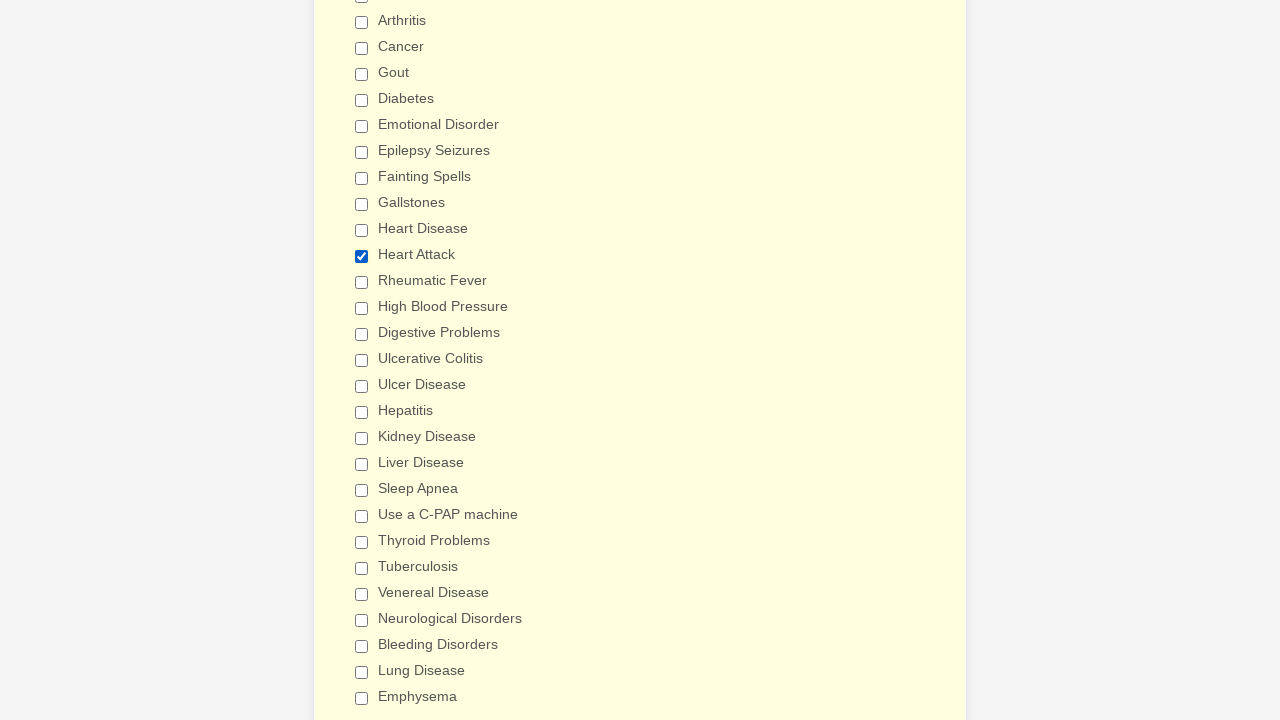

Verified checkbox 17 (value: Ulcer Disease) is not selected
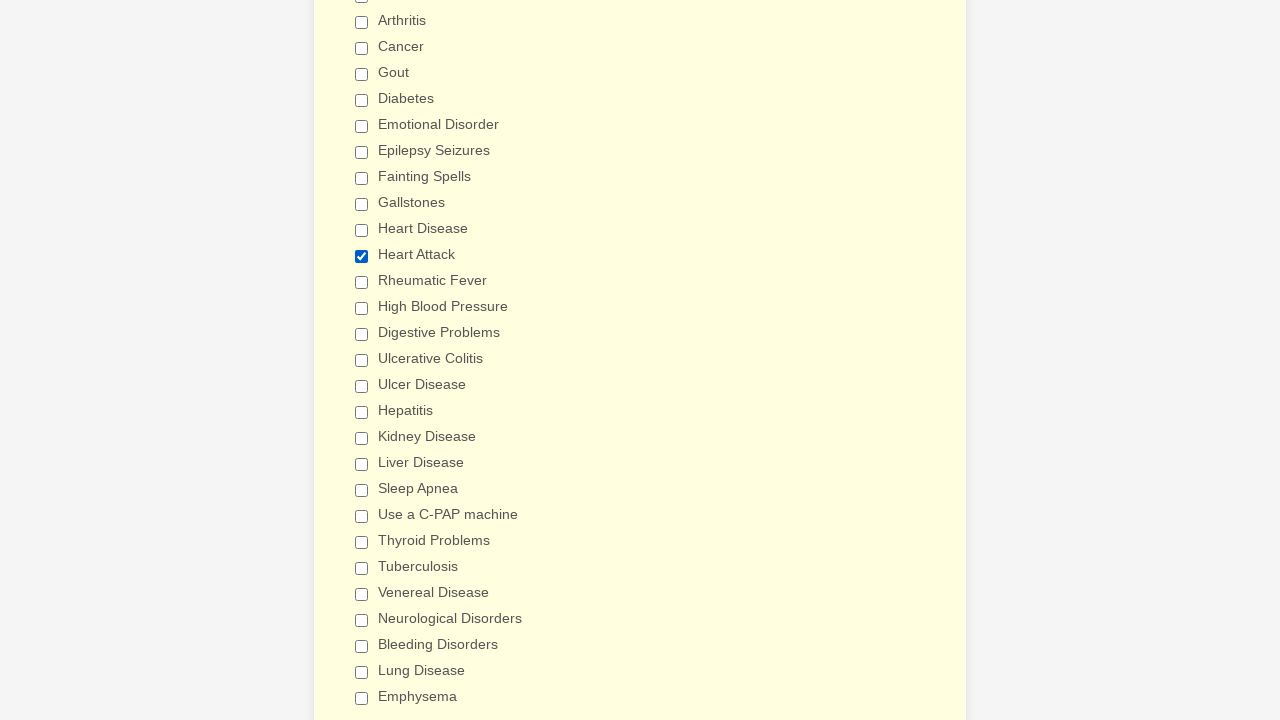

Verified checkbox 18 (value: Hepatitis) is not selected
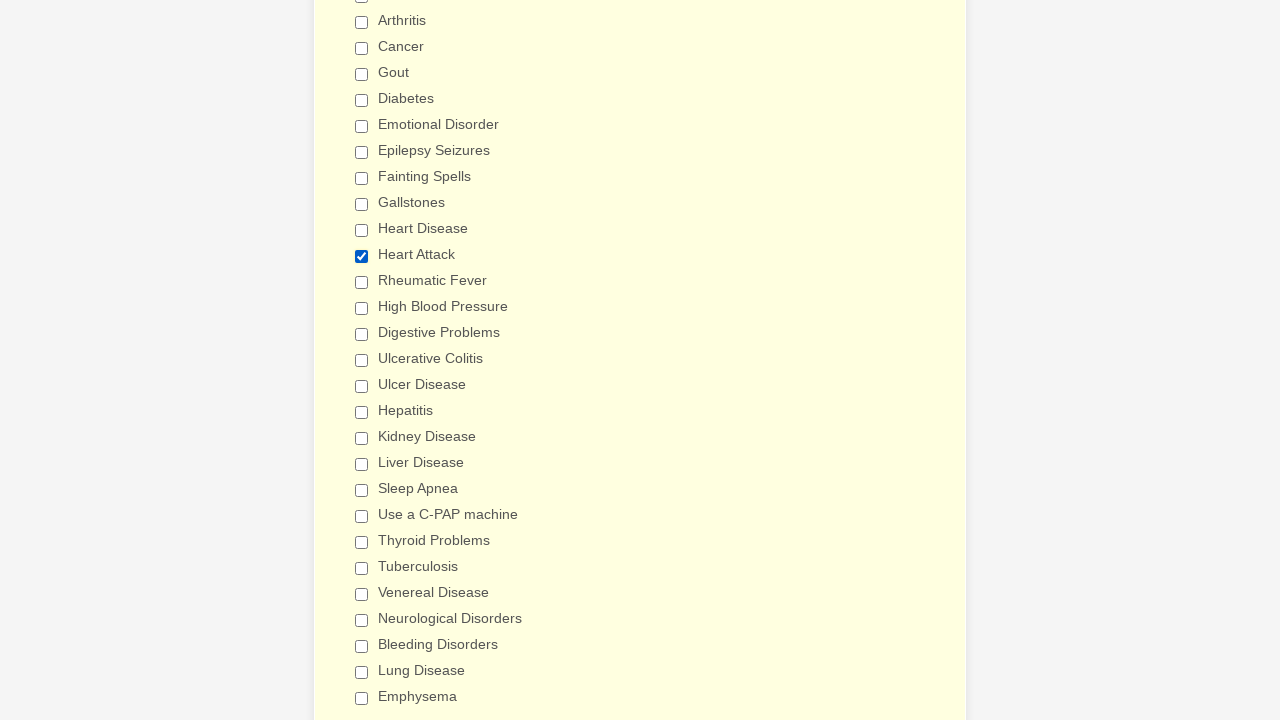

Verified checkbox 19 (value: Kidney Disease) is not selected
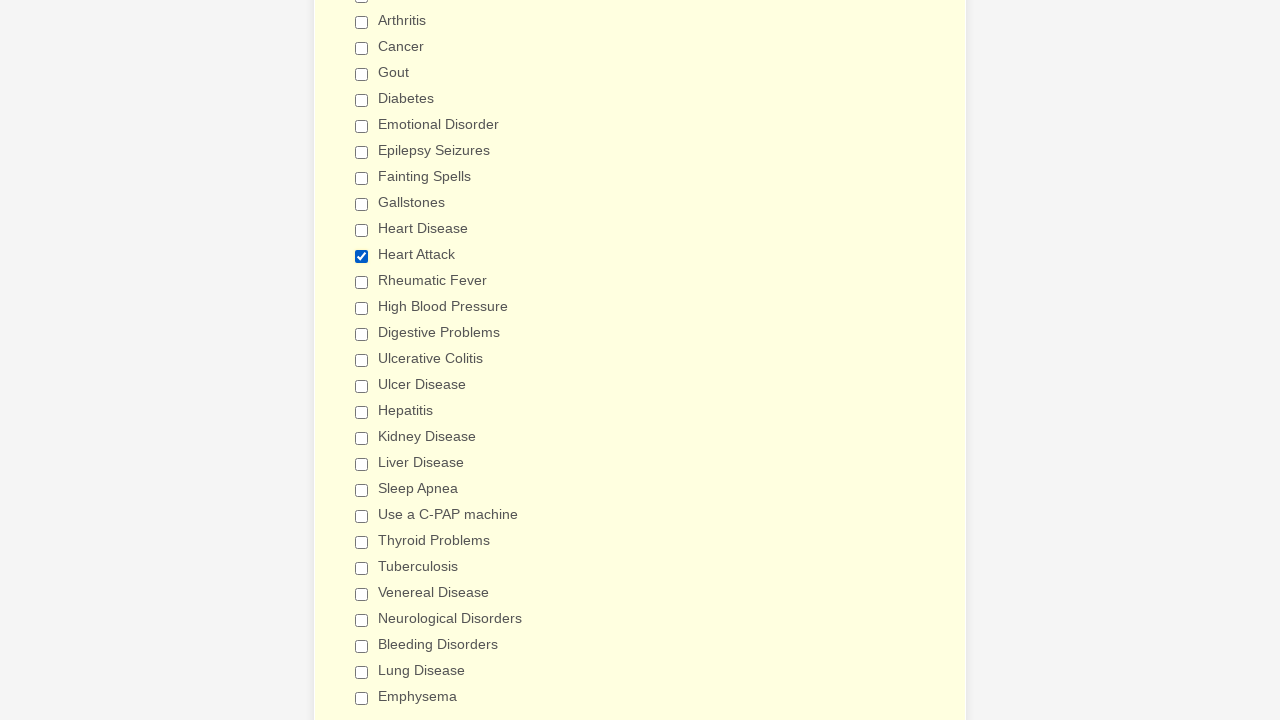

Verified checkbox 20 (value: Liver Disease) is not selected
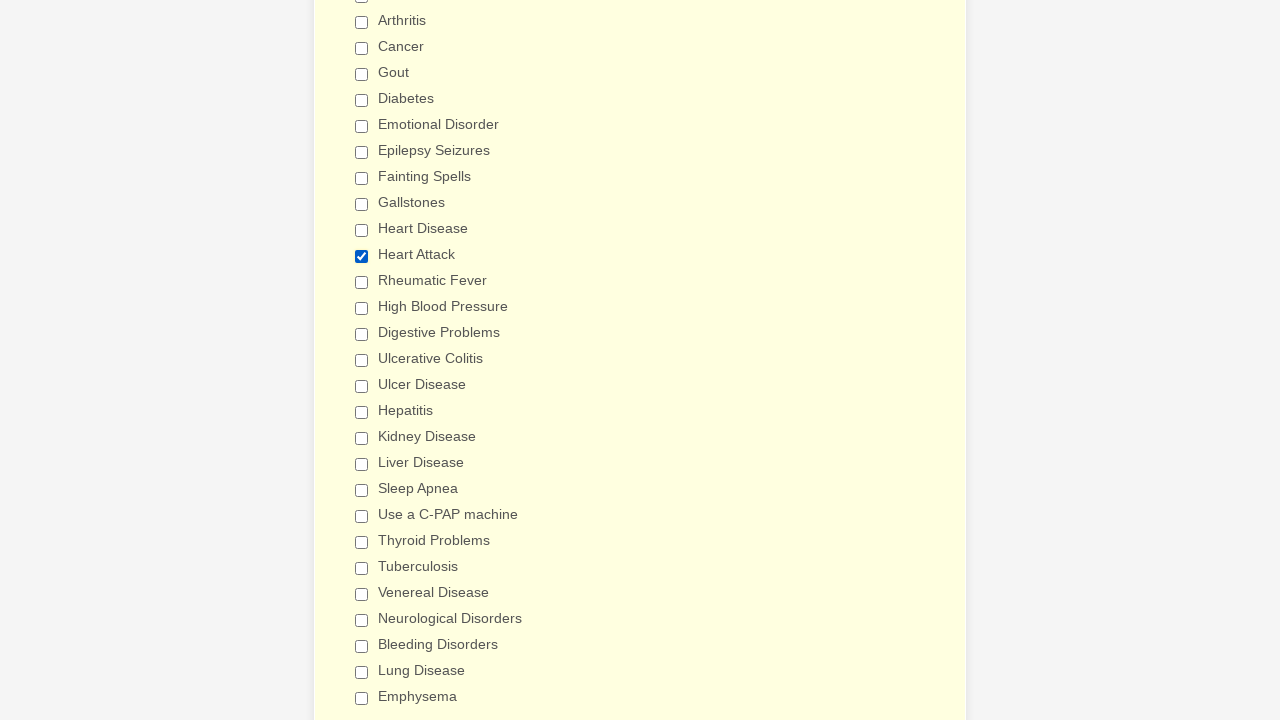

Verified checkbox 21 (value: Sleep Apnea) is not selected
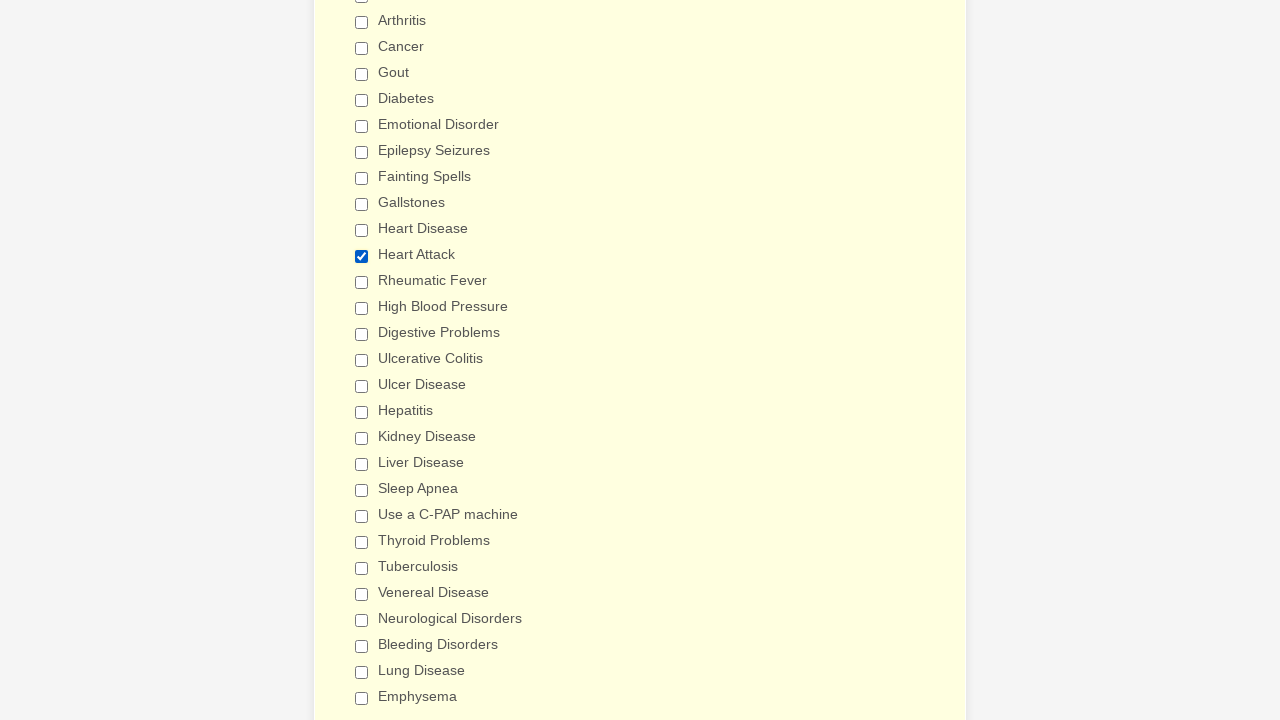

Verified checkbox 22 (value: Use a C-PAP machine) is not selected
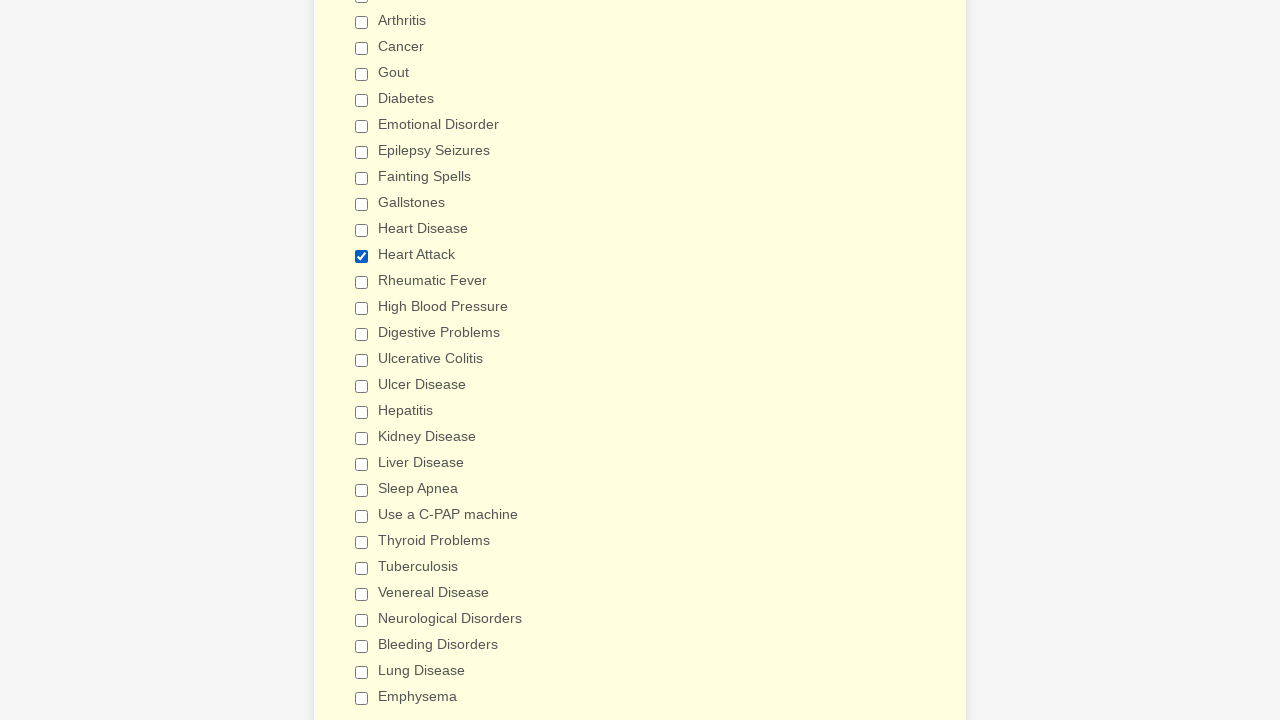

Verified checkbox 23 (value: Thyroid Problems) is not selected
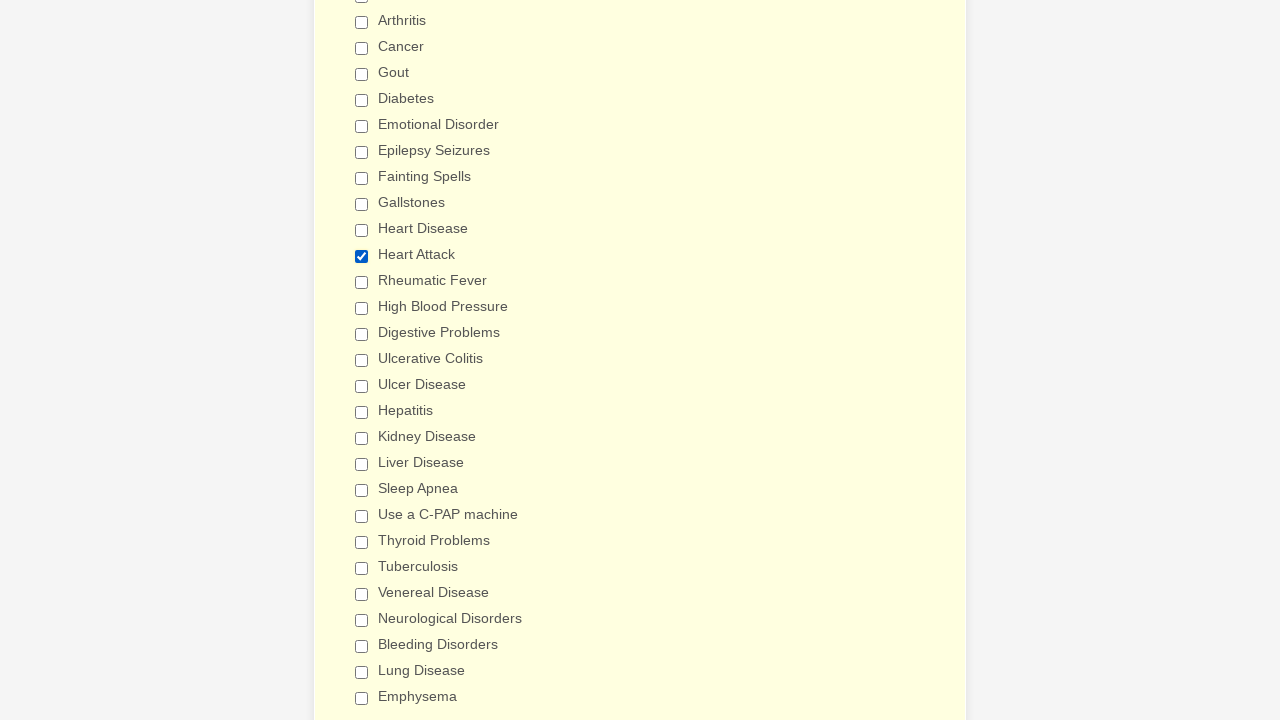

Verified checkbox 24 (value: Tuberculosis) is not selected
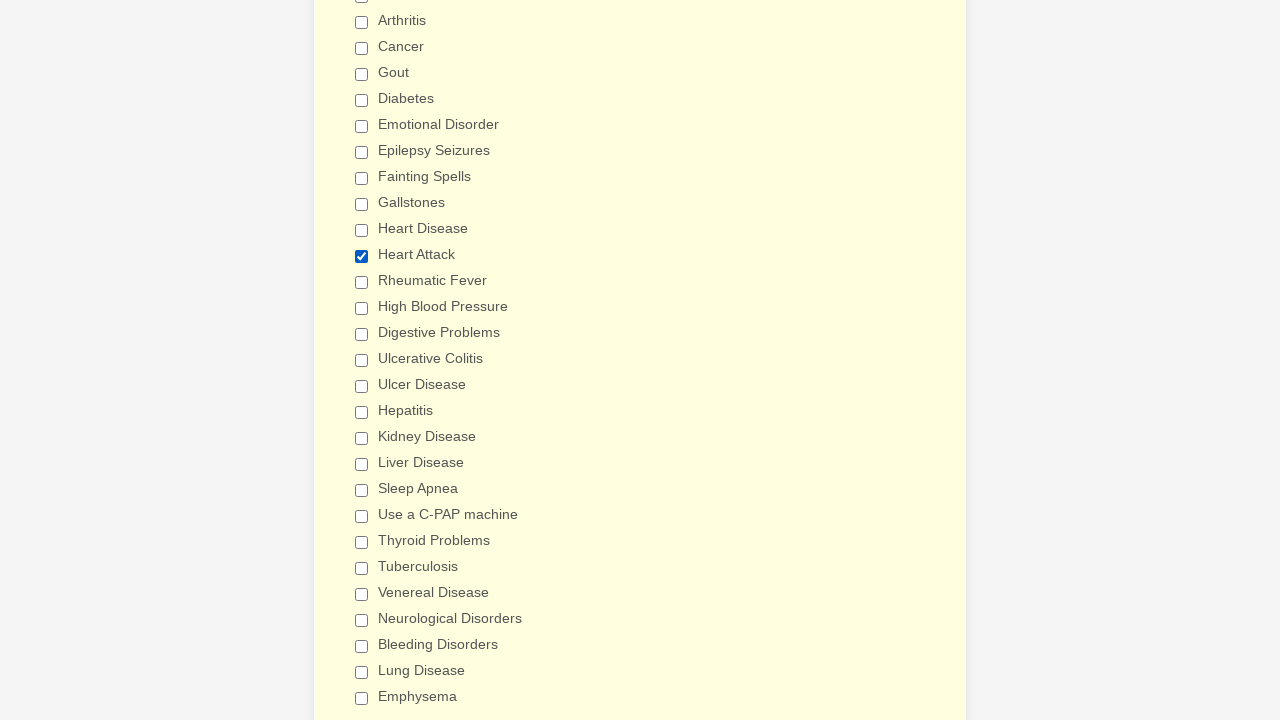

Verified checkbox 25 (value: Venereal Disease) is not selected
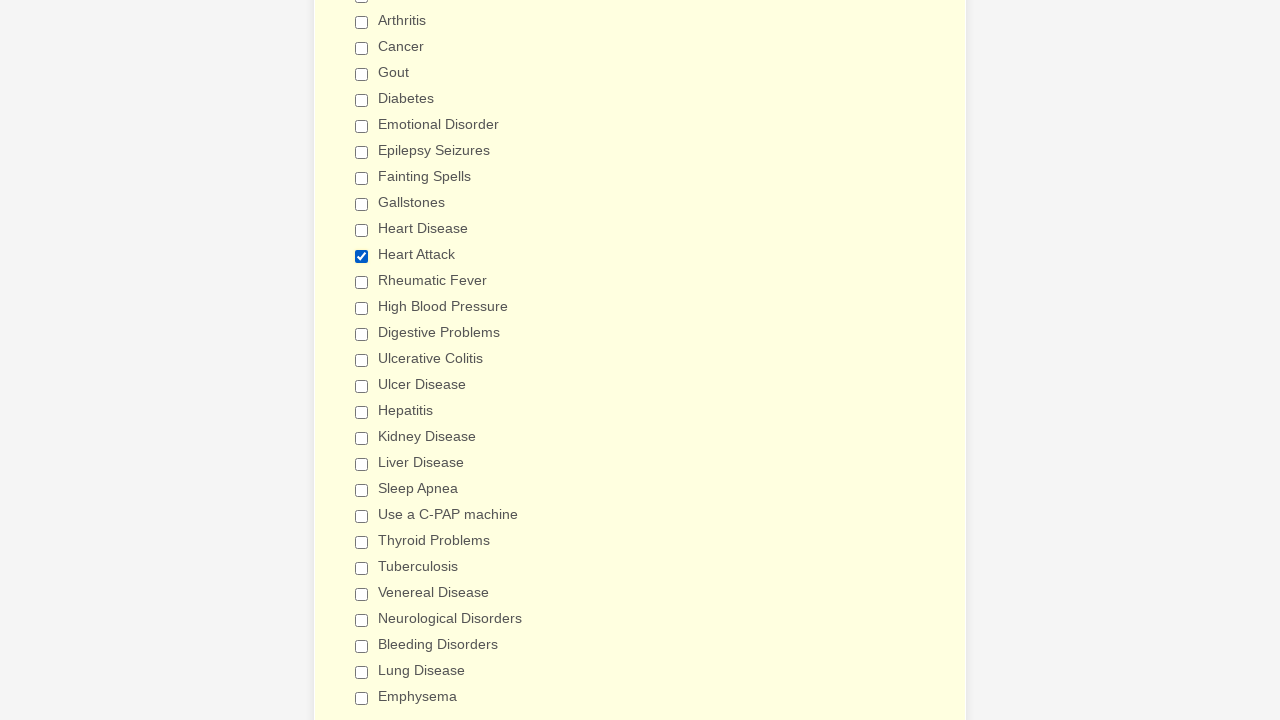

Verified checkbox 26 (value: Neurological Disorders) is not selected
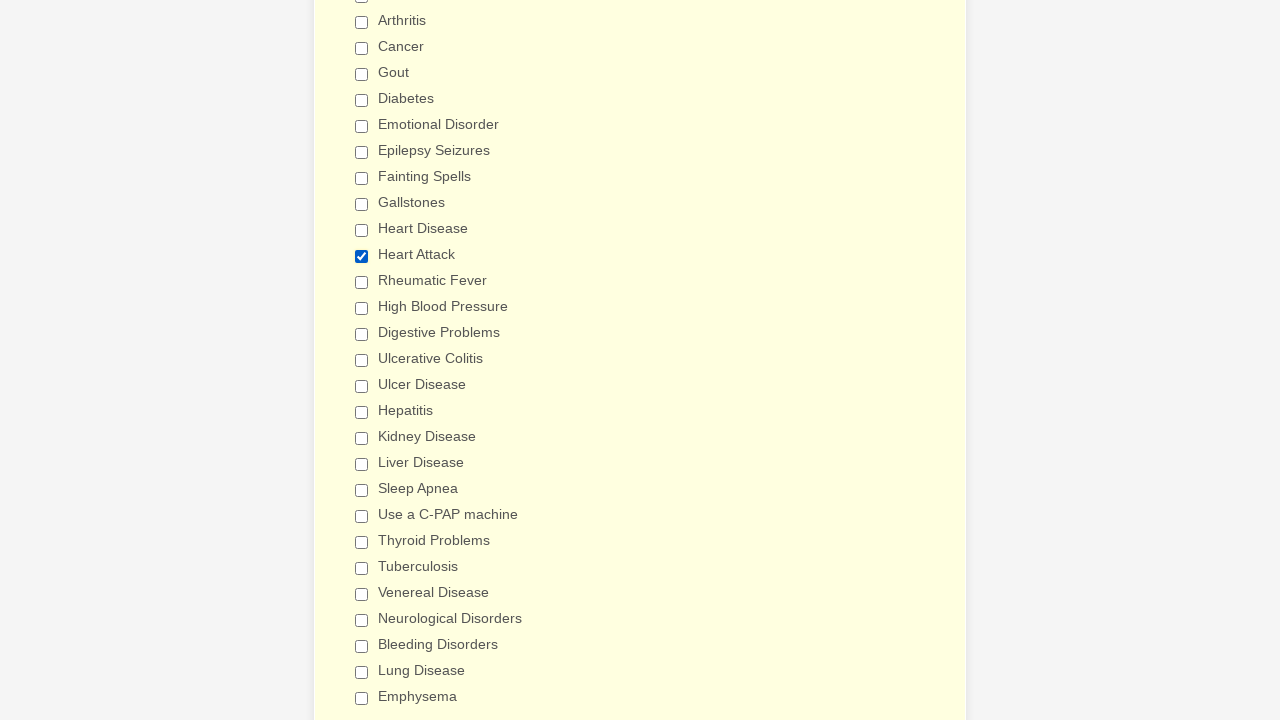

Verified checkbox 27 (value: Bleeding Disorders) is not selected
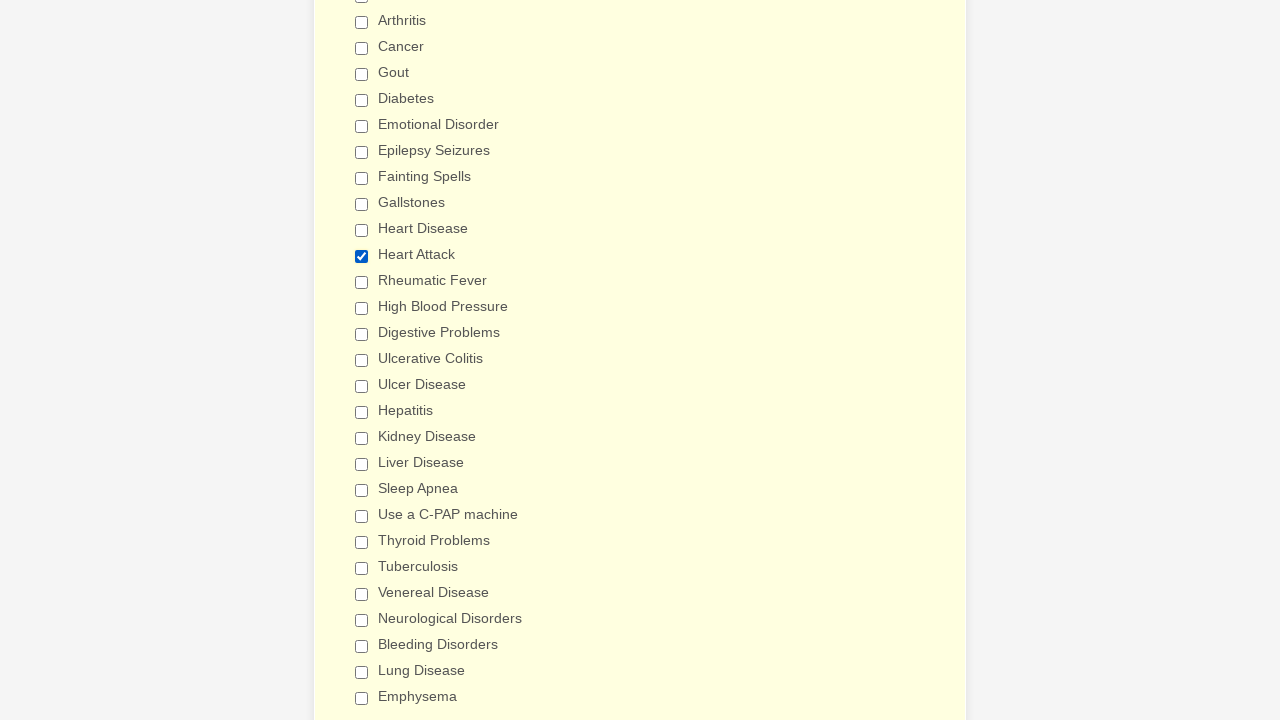

Verified checkbox 28 (value: Lung Disease) is not selected
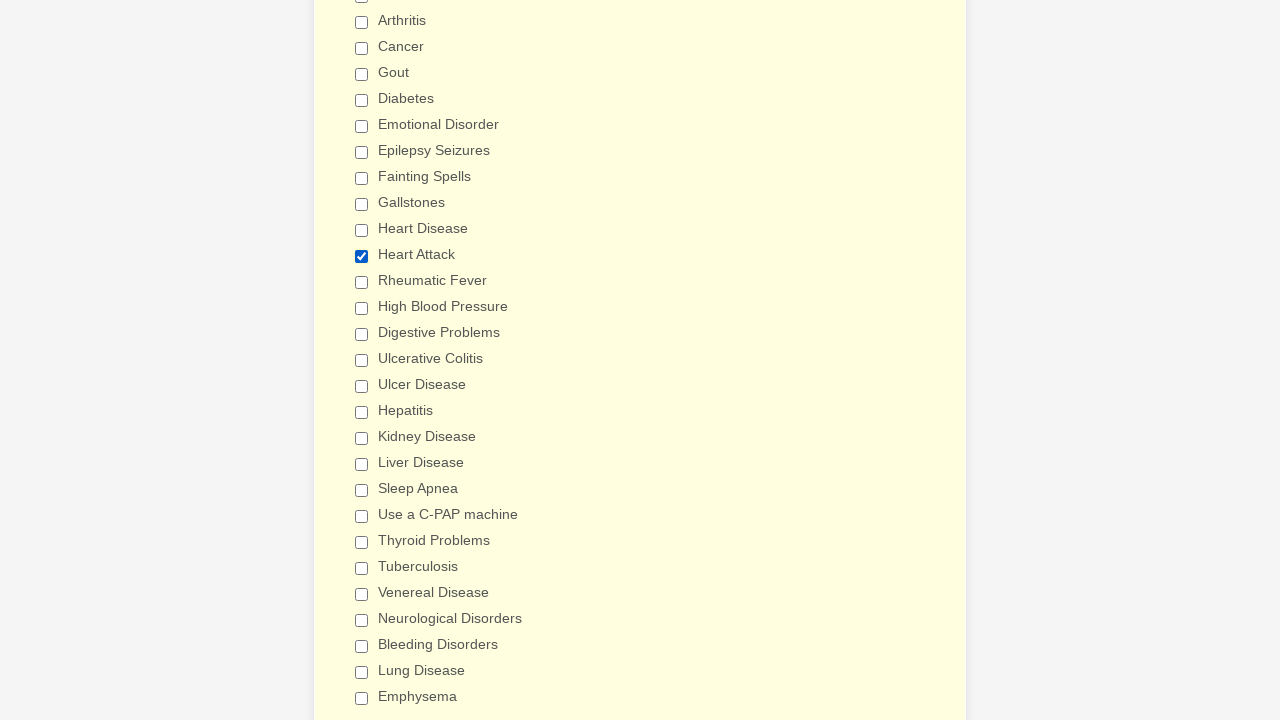

Verified checkbox 29 (value: Emphysema) is not selected
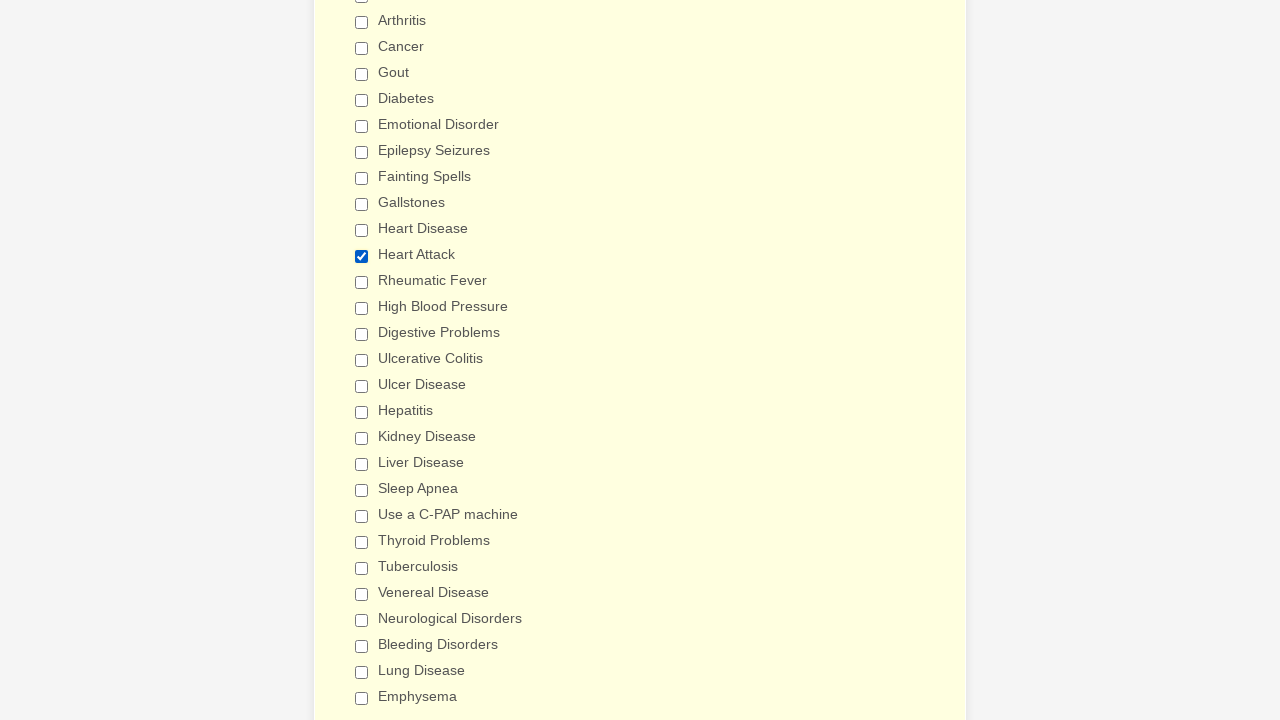

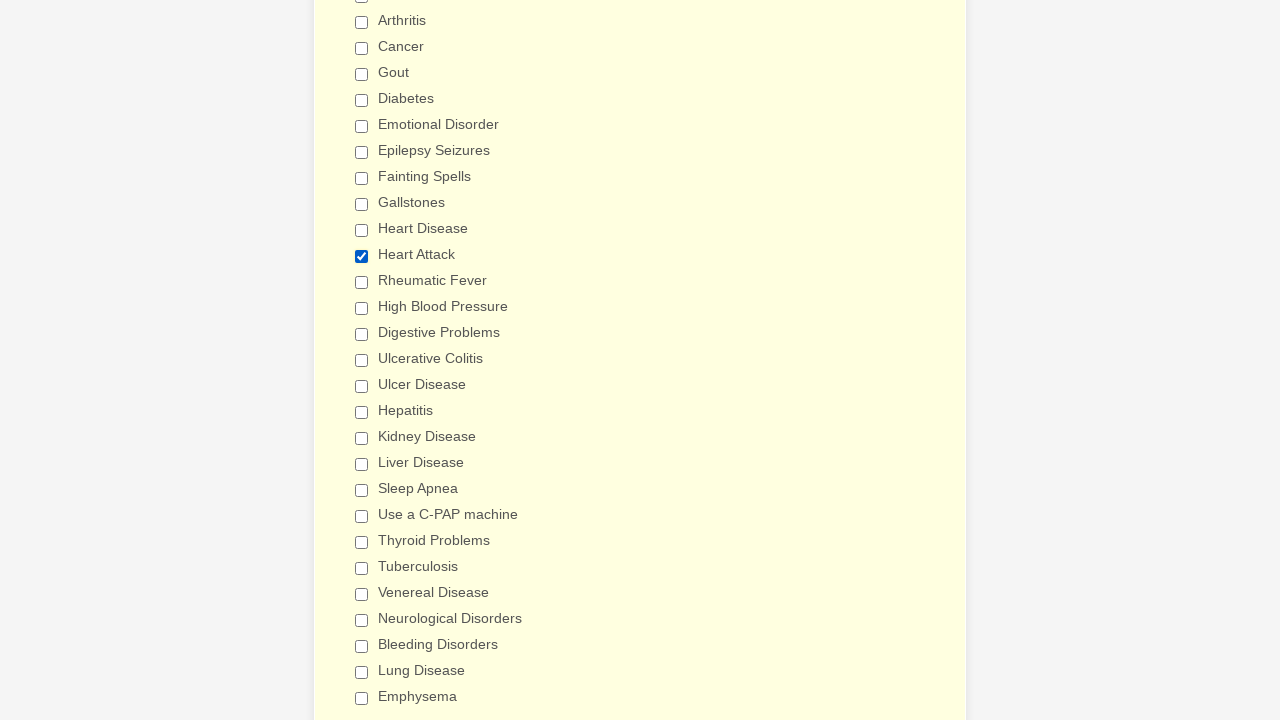